Attempts to brute force the password by trying each word from the h4 element as a potential password

Starting URL: https://the-internet.herokuapp.com/

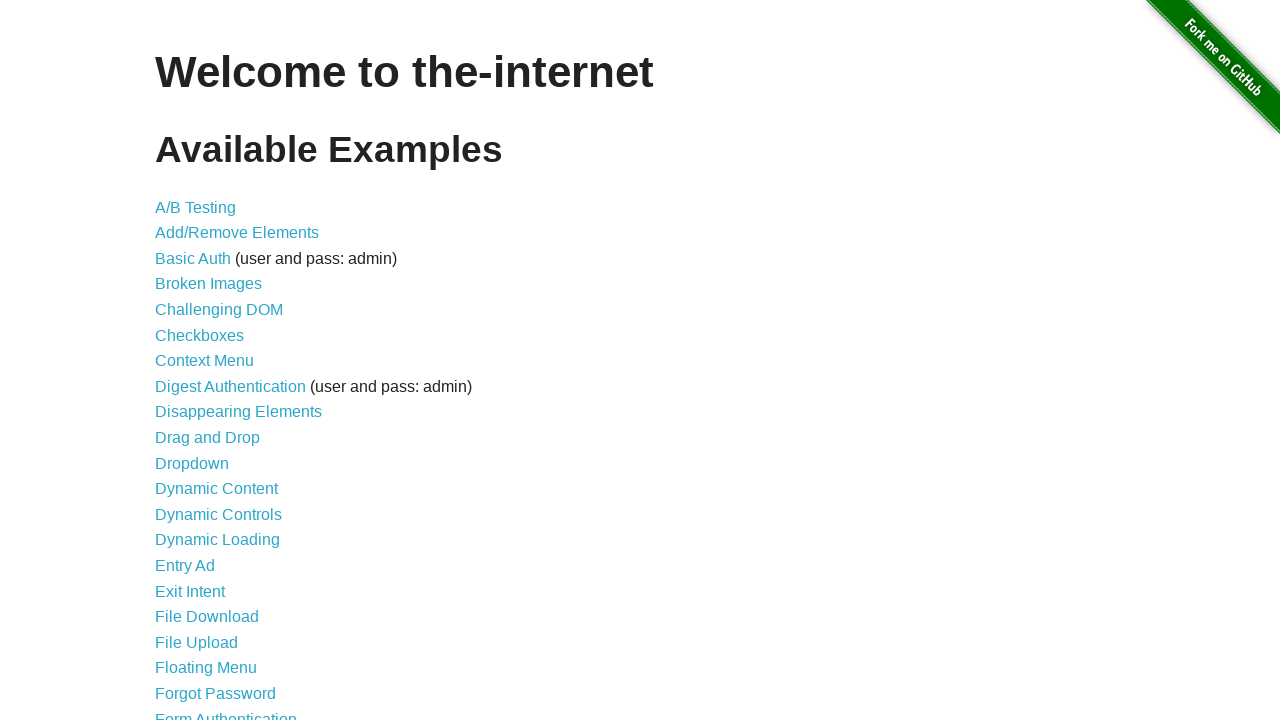

Clicked on Form Authentication link at (226, 712) on text="Form Authentication"
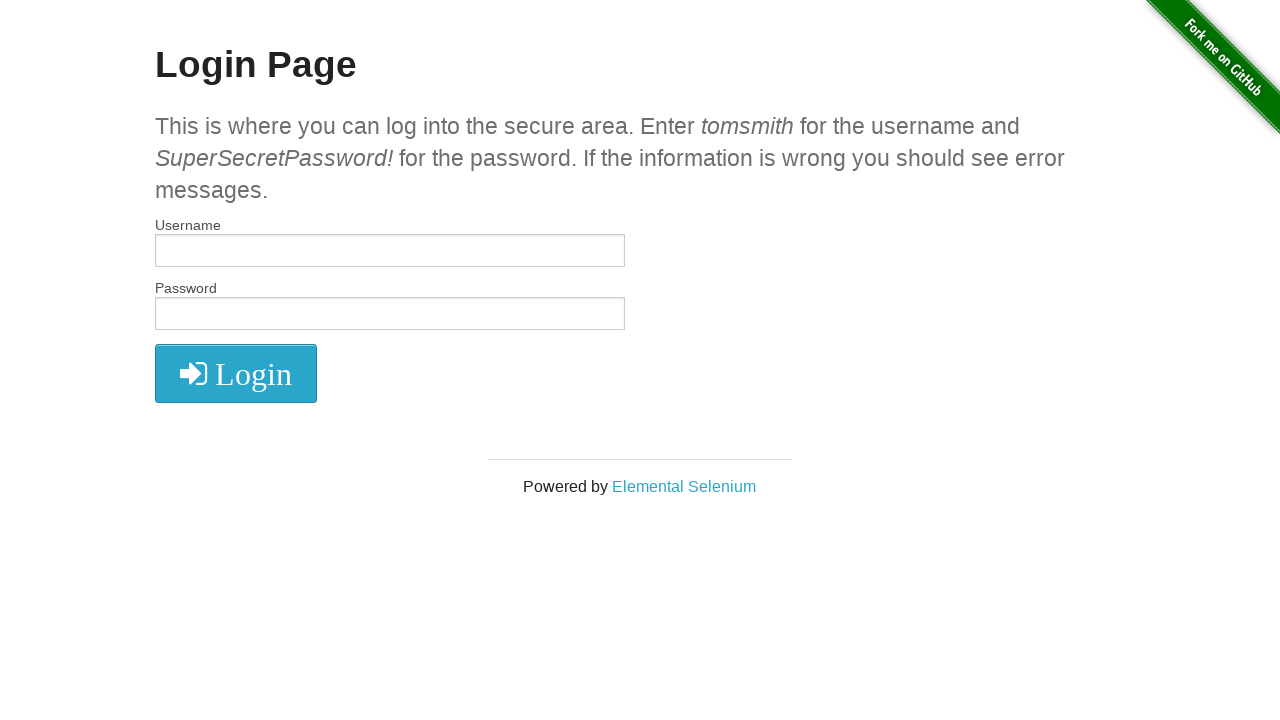

Retrieved h4 text content containing possible passwords
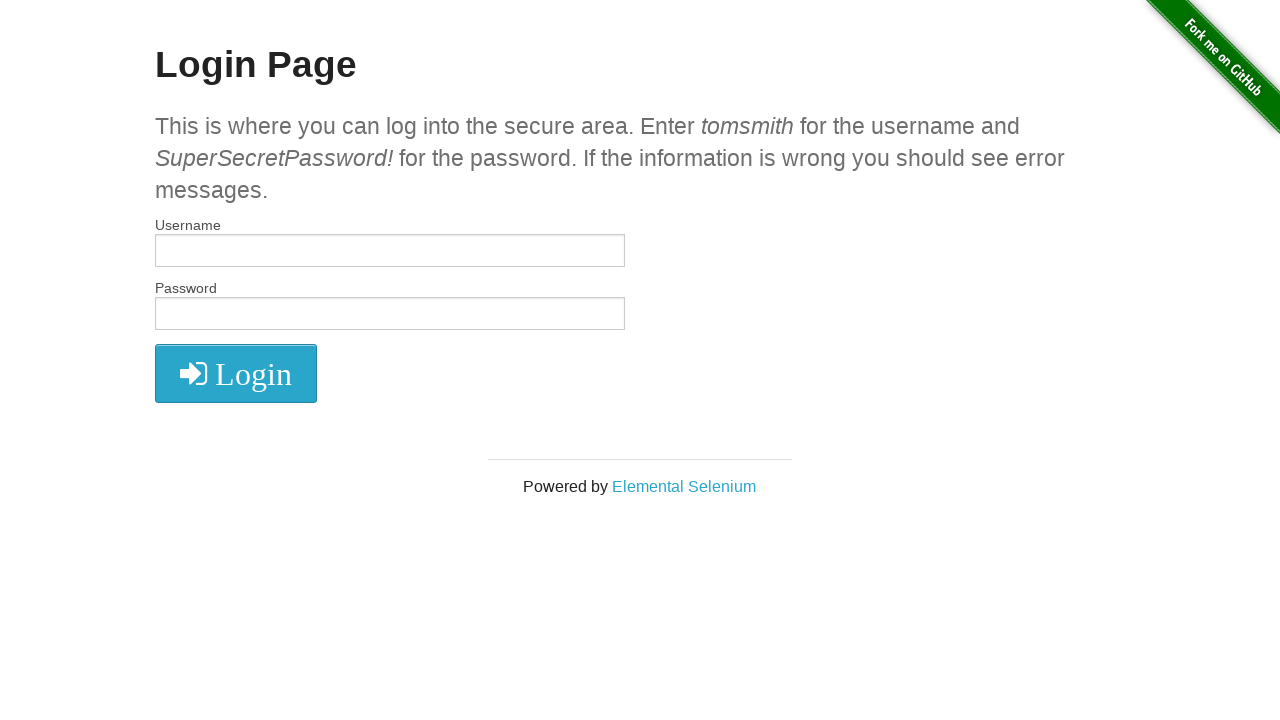

Split h4 text into 30 possible password words
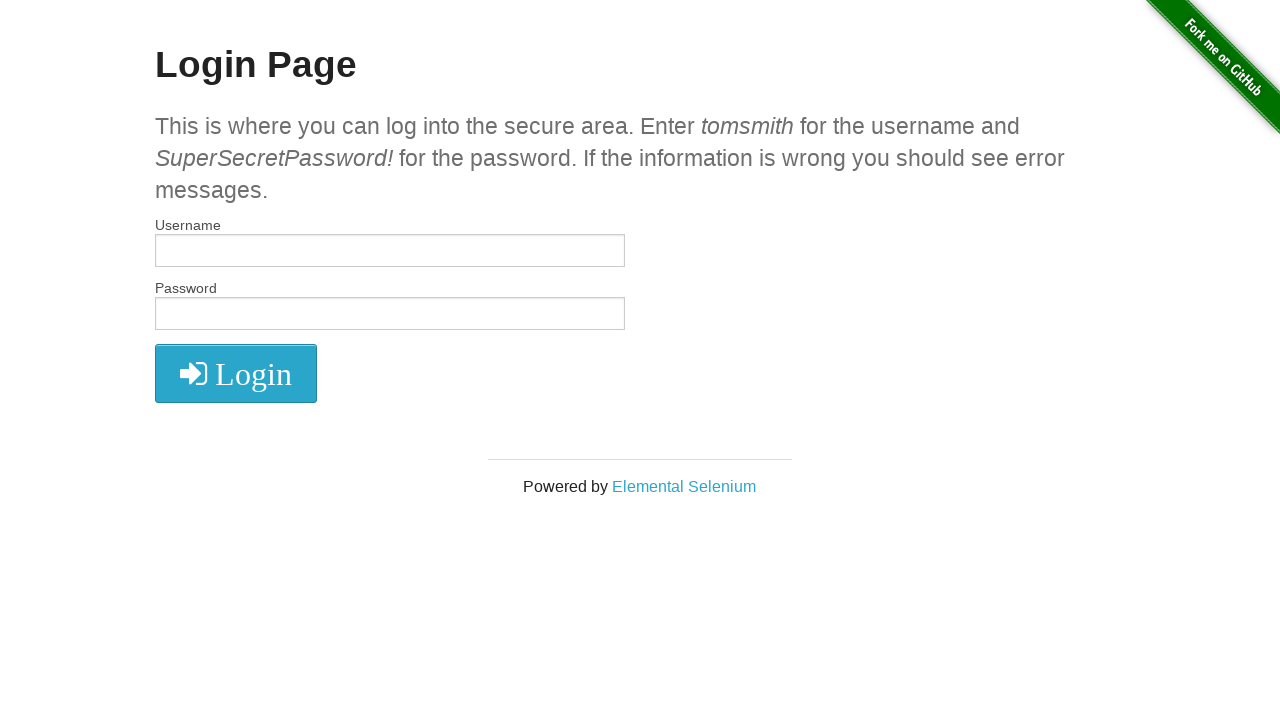

Cleared username field on #username
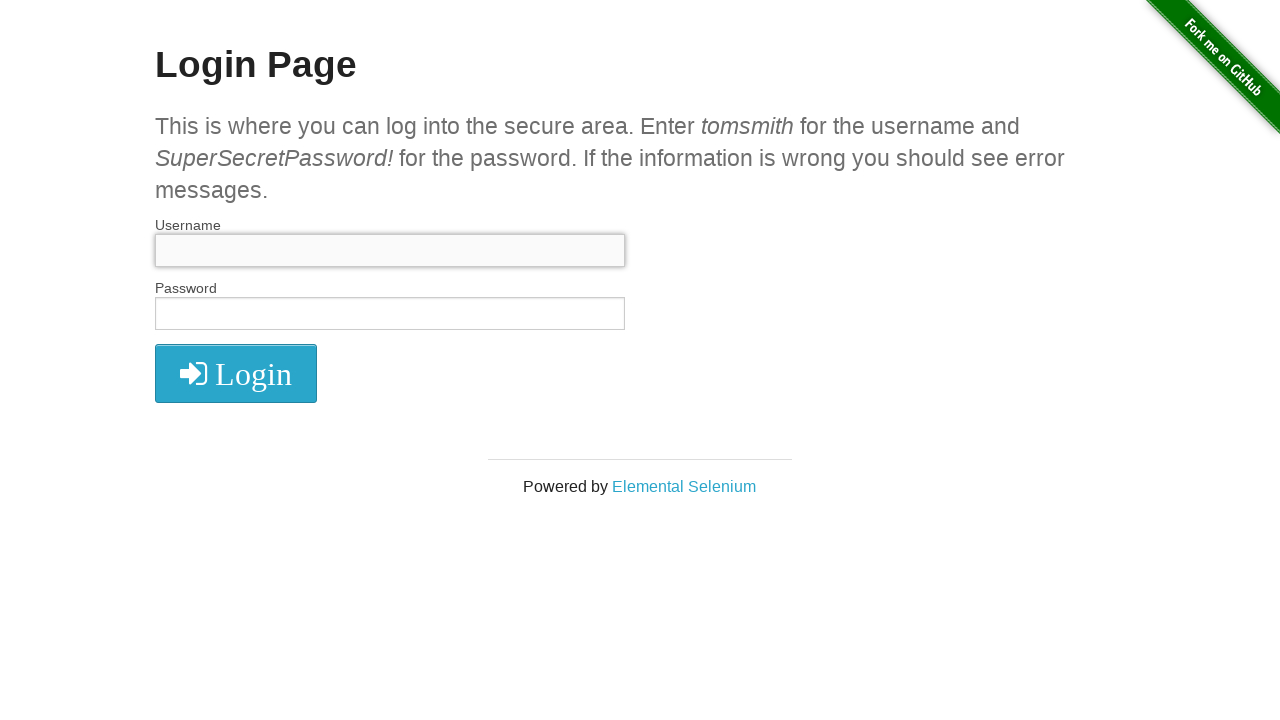

Filled username field with 'tomsmith' on #username
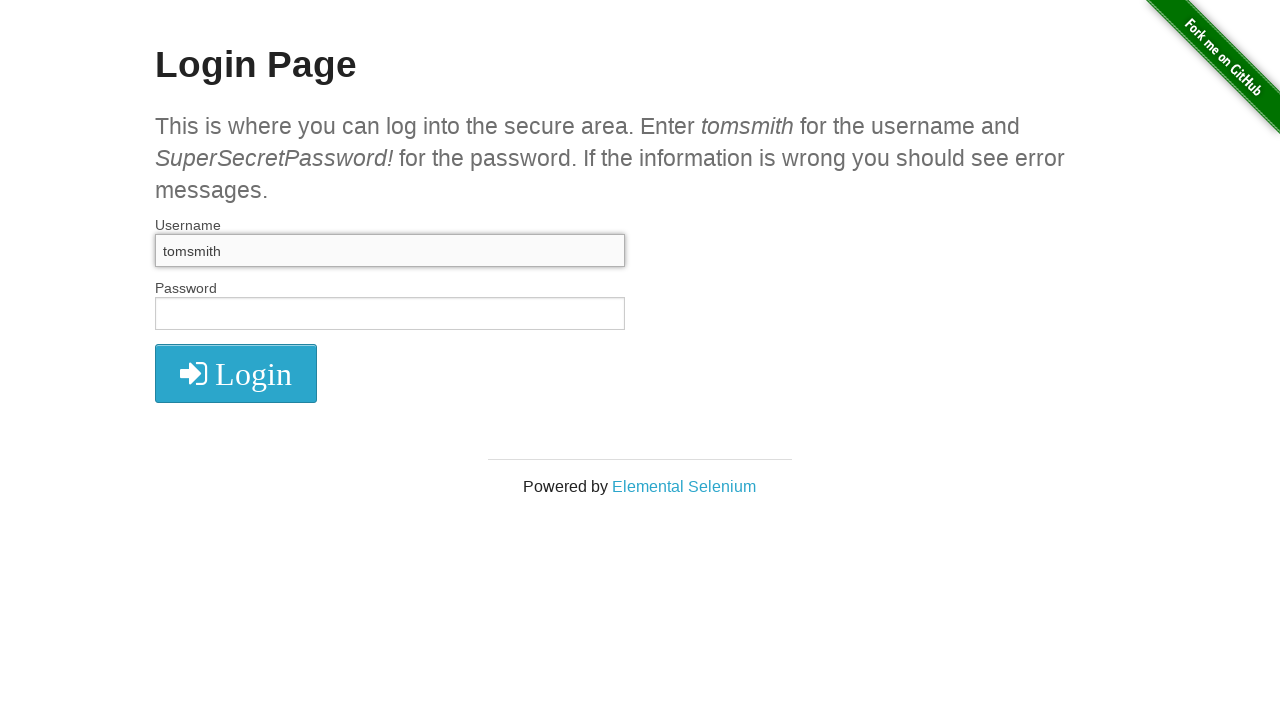

Cleared password field on #password
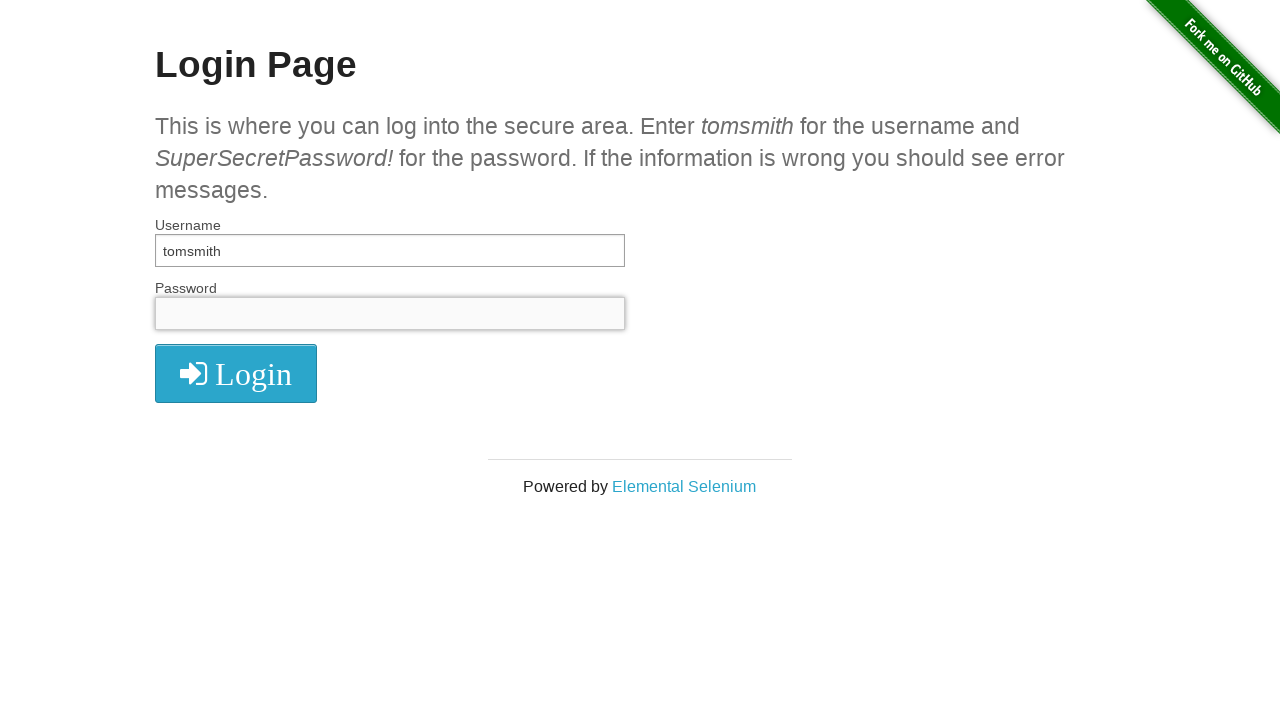

Filled password field with 'This' on #password
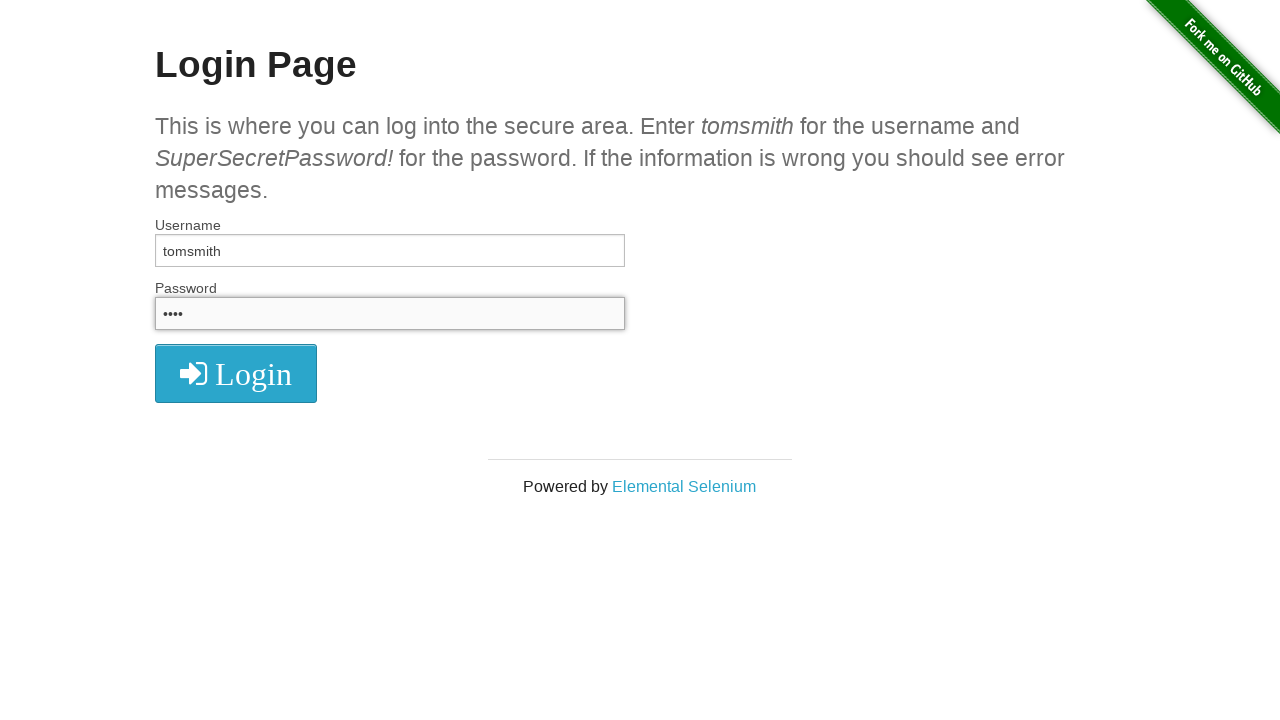

Clicked login button to attempt brute force with password 'This' at (236, 374) on xpath=//i[@class = 'fa fa-2x fa-sign-in']
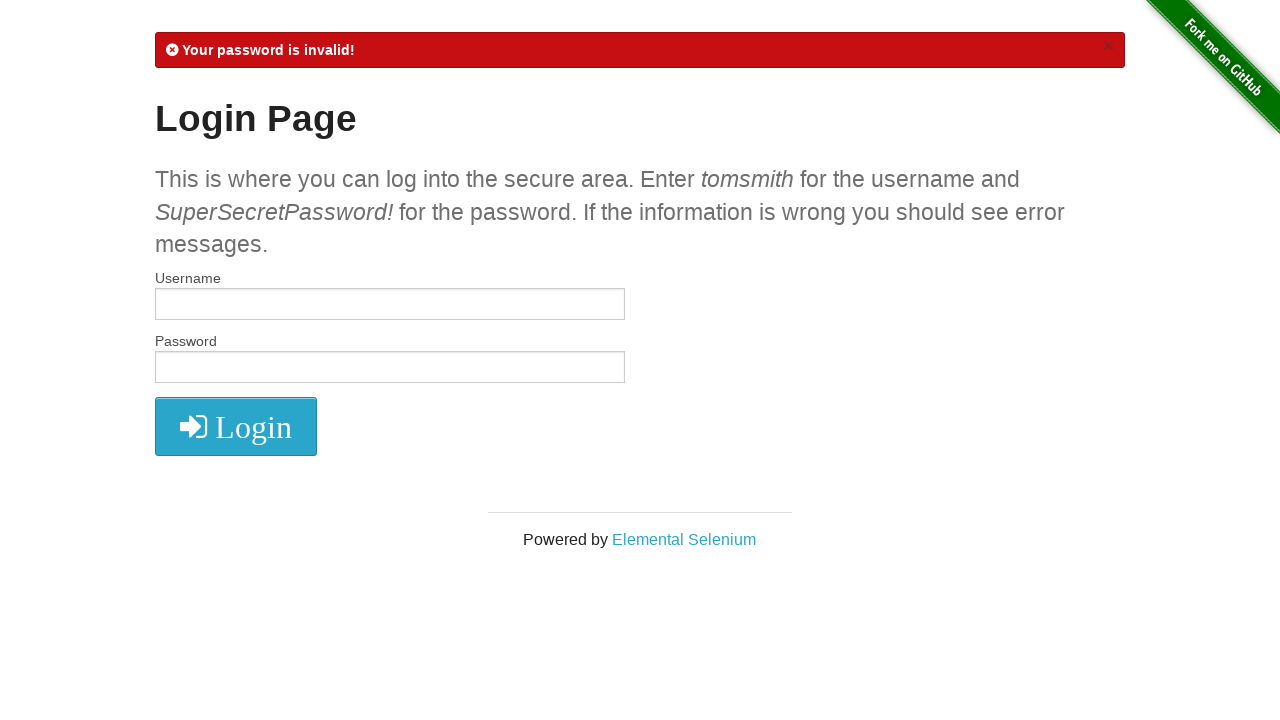

Login attempt with password 'This' failed
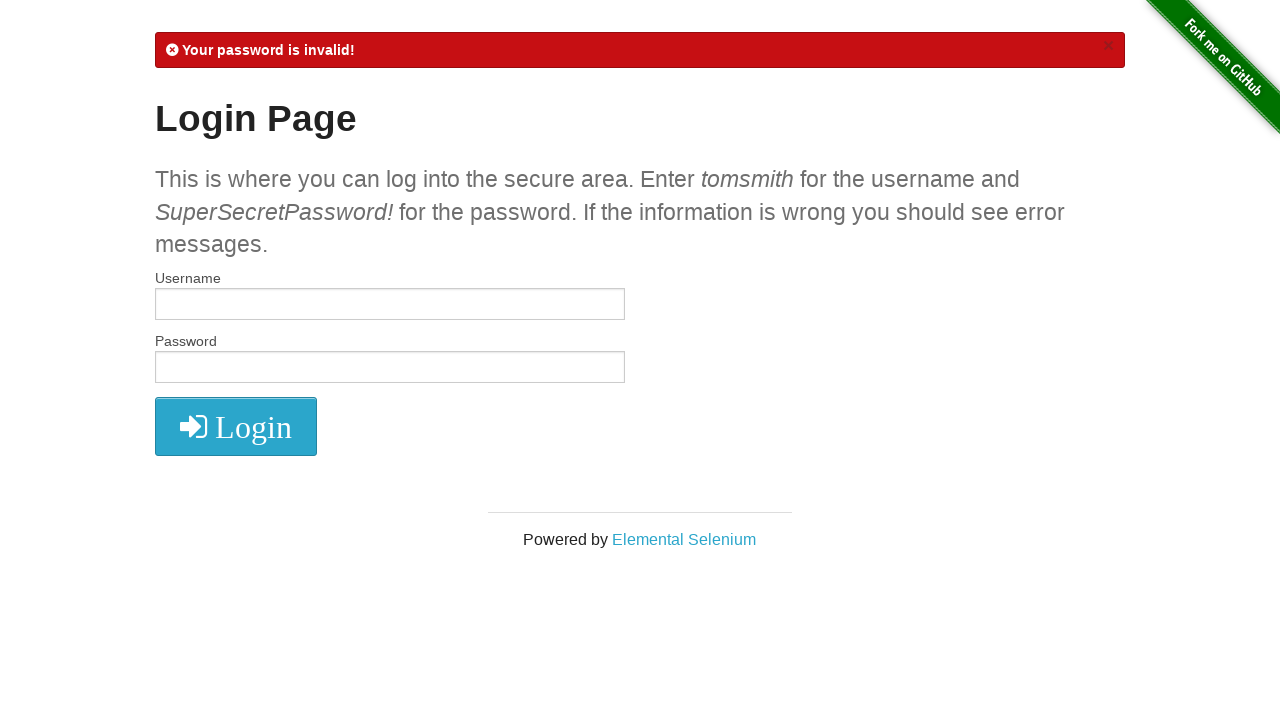

Cleared username field on #username
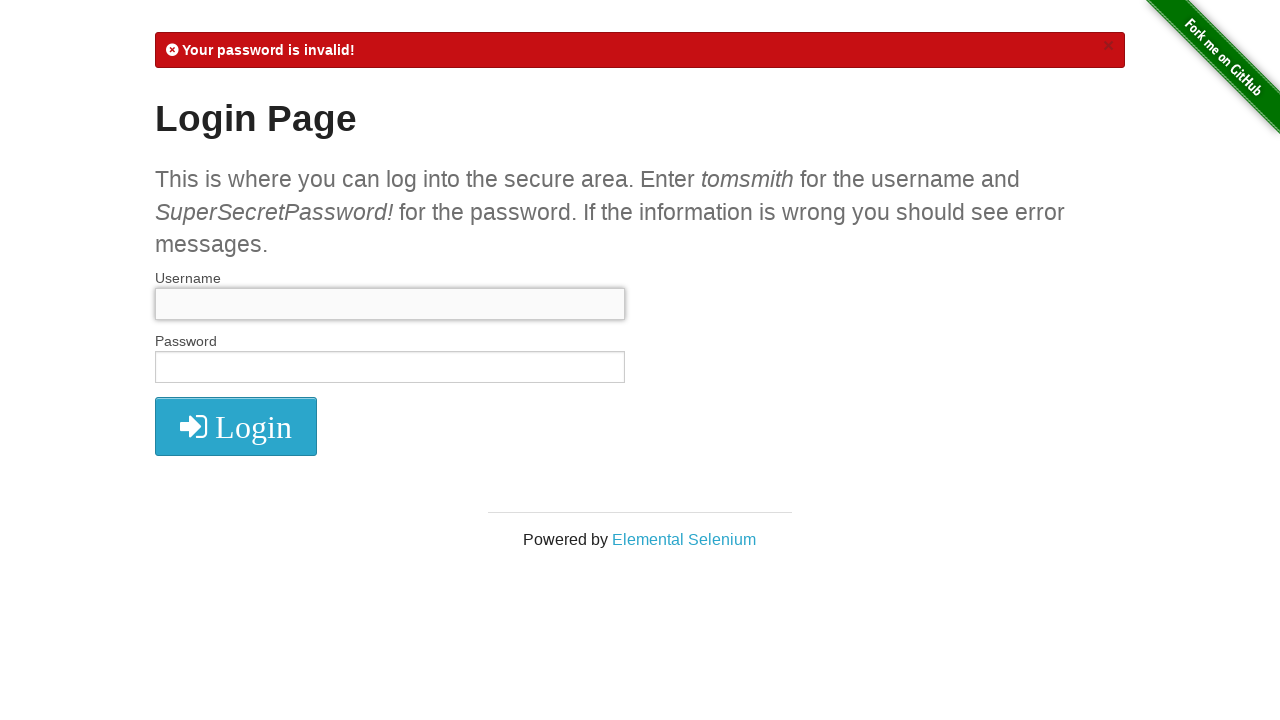

Filled username field with 'tomsmith' on #username
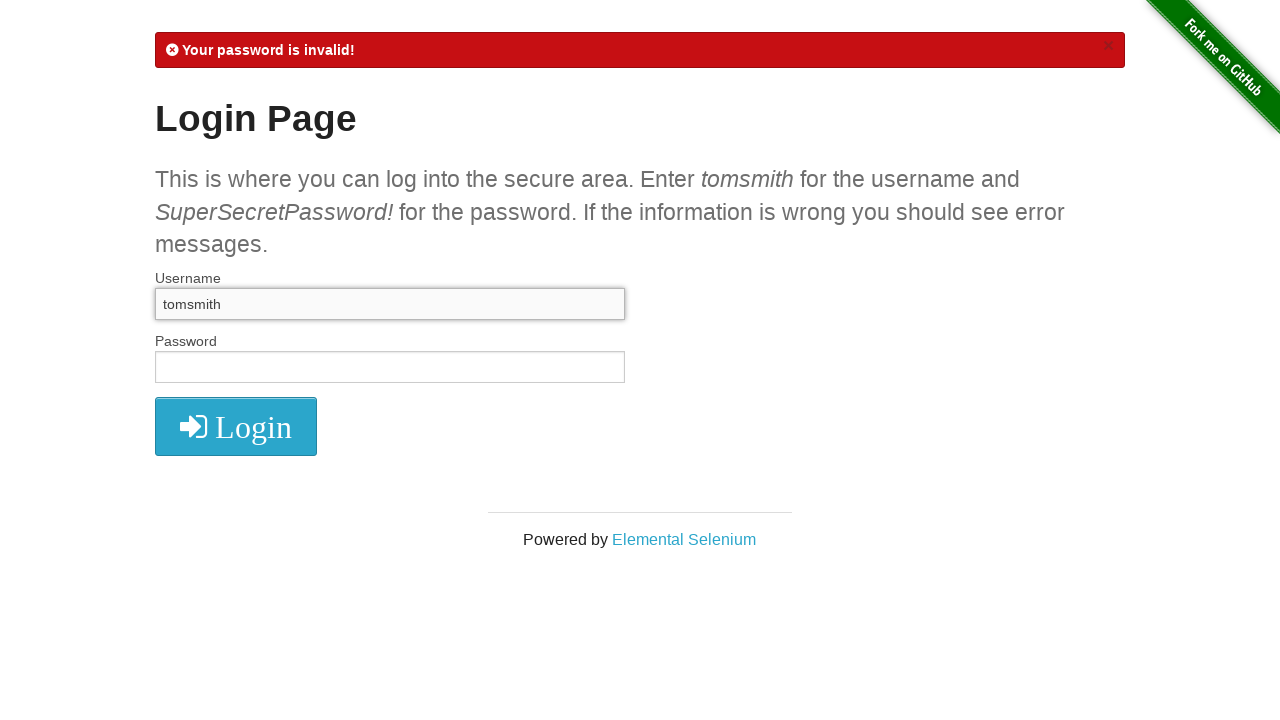

Cleared password field on #password
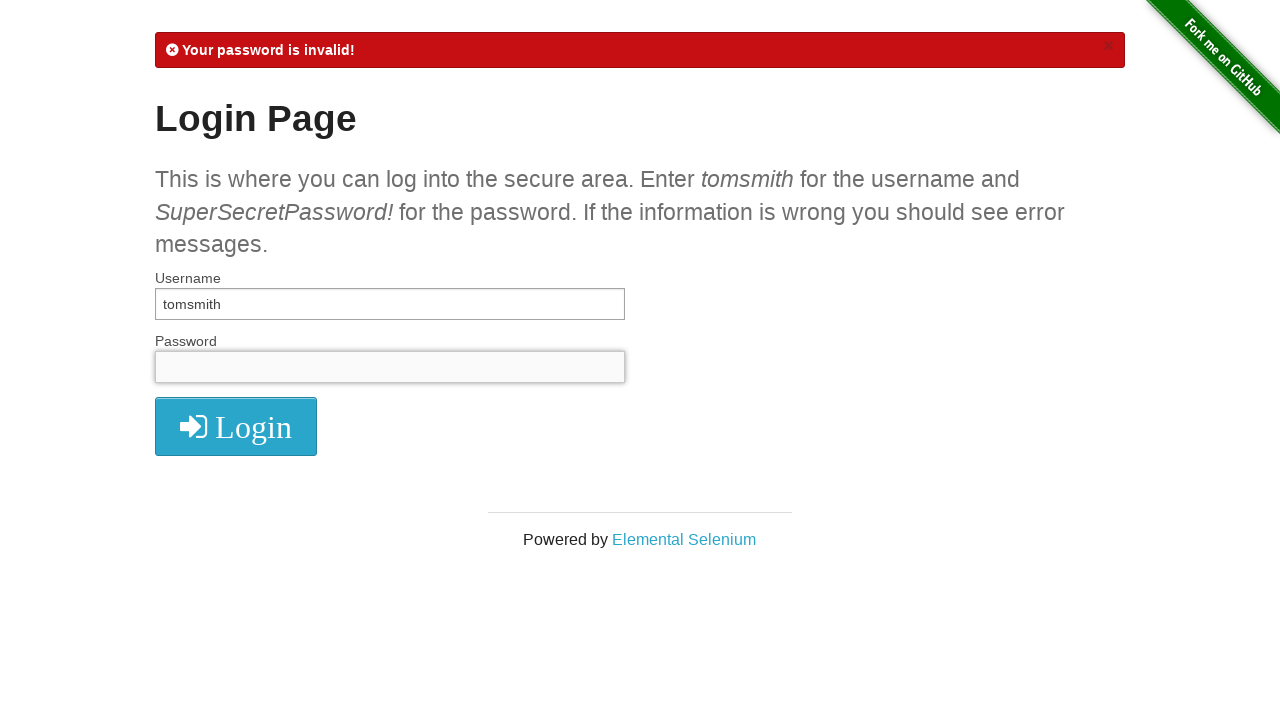

Filled password field with 'is' on #password
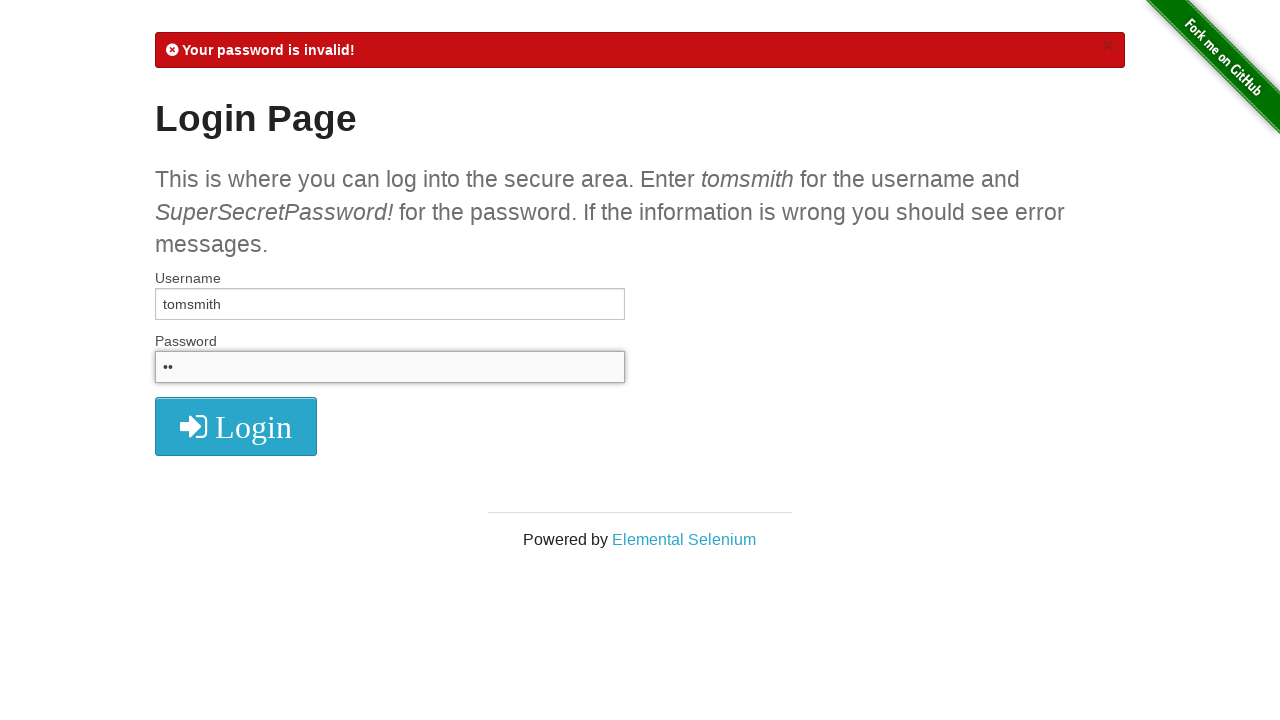

Clicked login button to attempt brute force with password 'is' at (236, 427) on xpath=//i[@class = 'fa fa-2x fa-sign-in']
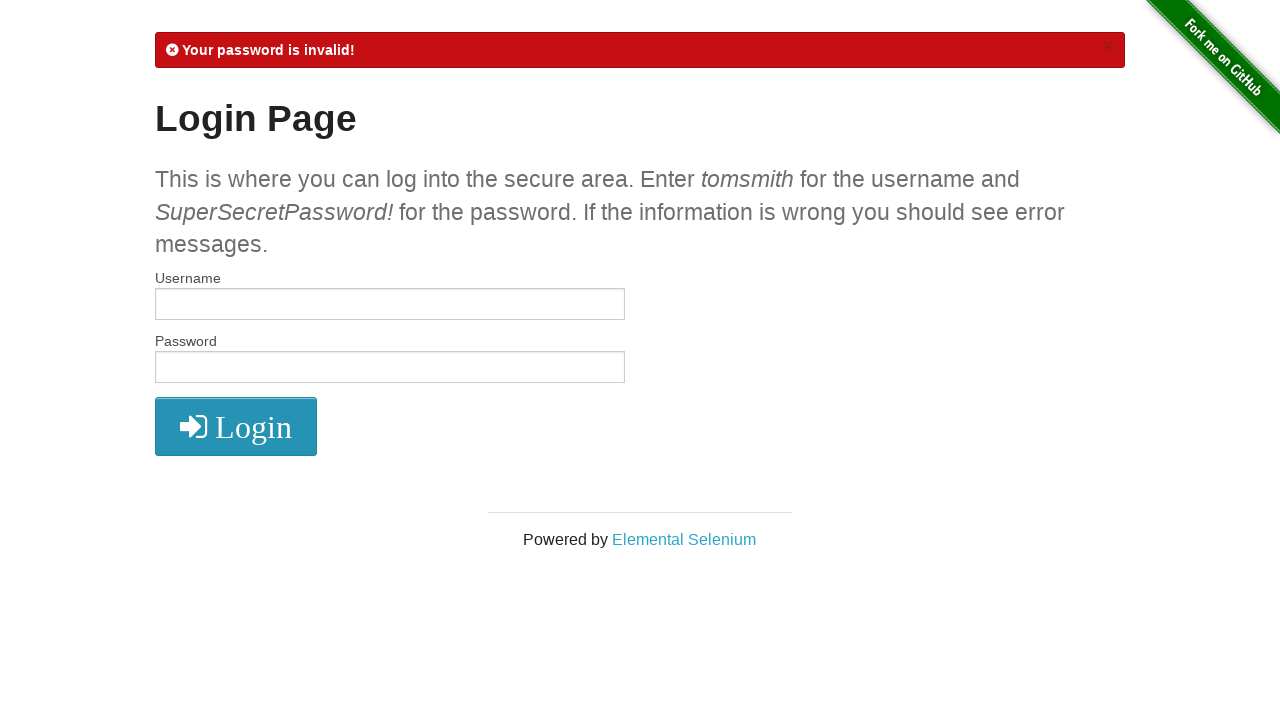

Login attempt with password 'is' failed
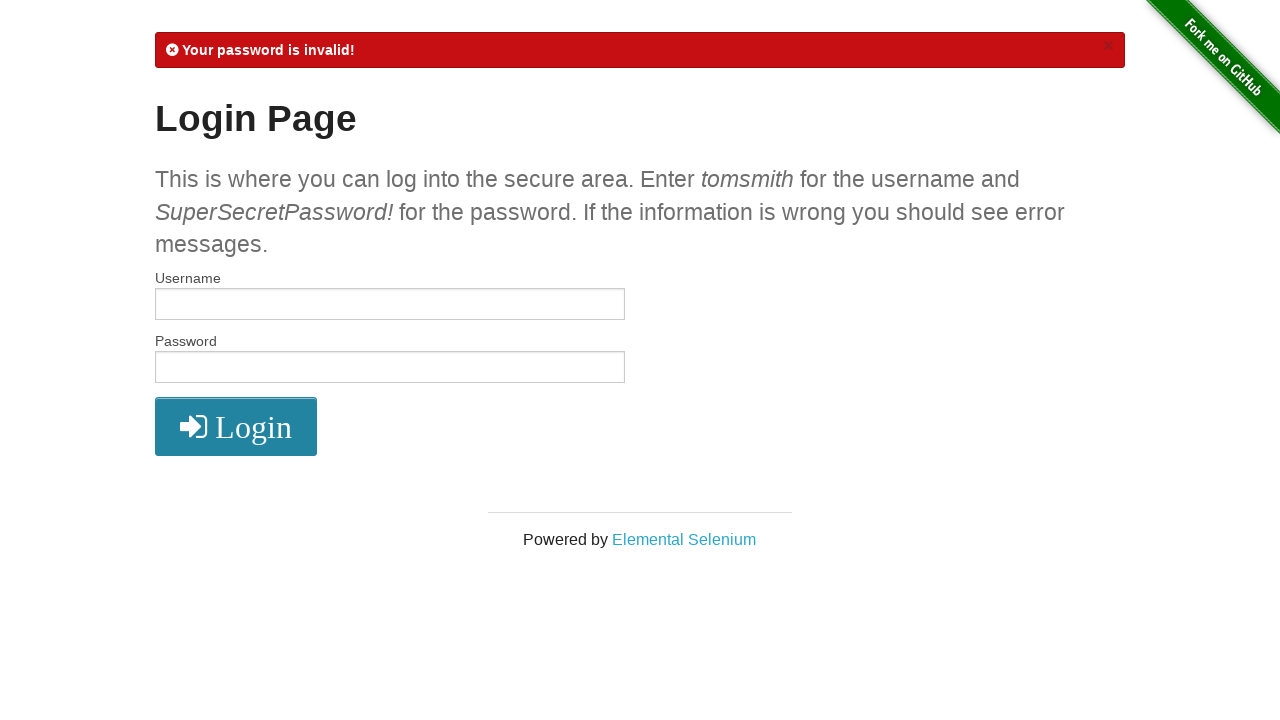

Cleared username field on #username
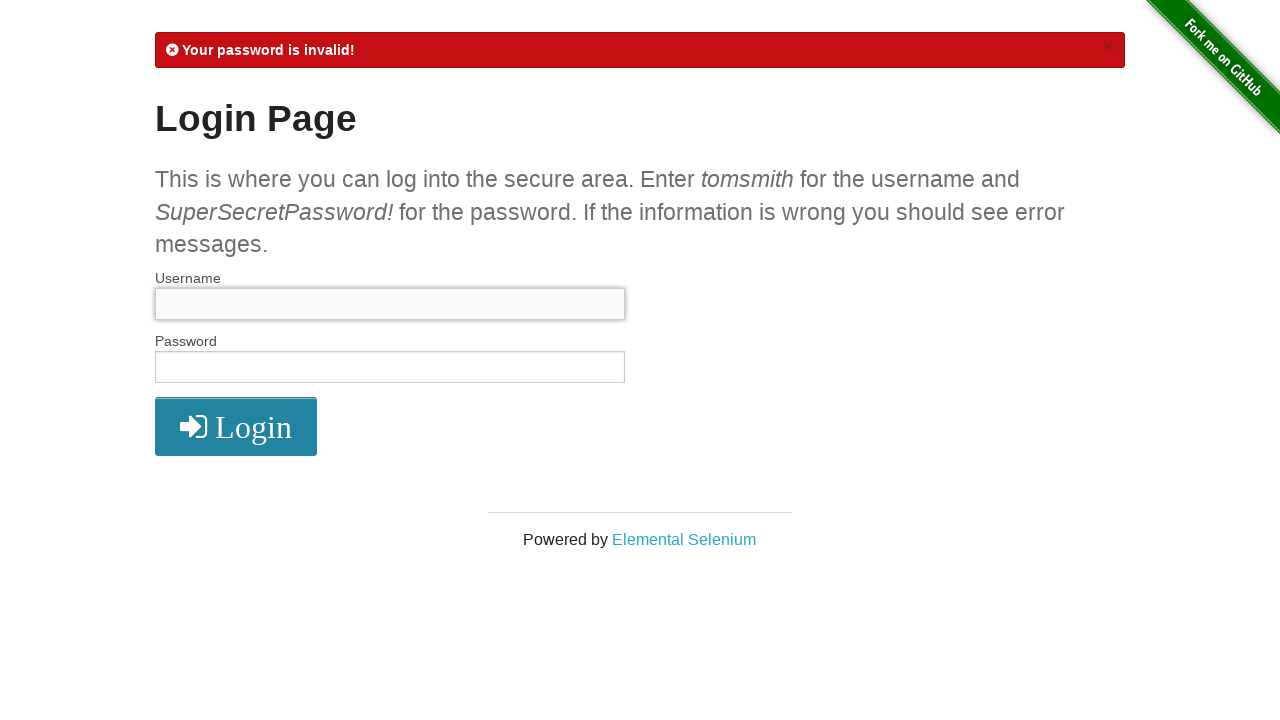

Filled username field with 'tomsmith' on #username
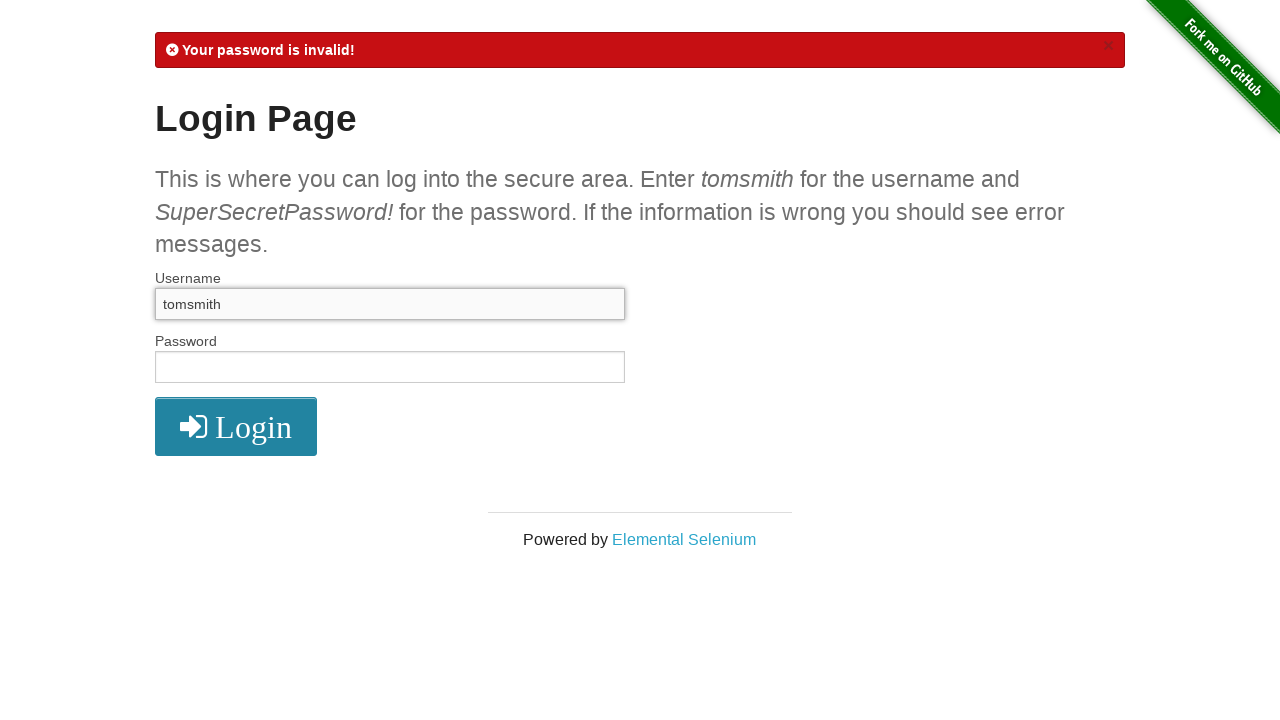

Cleared password field on #password
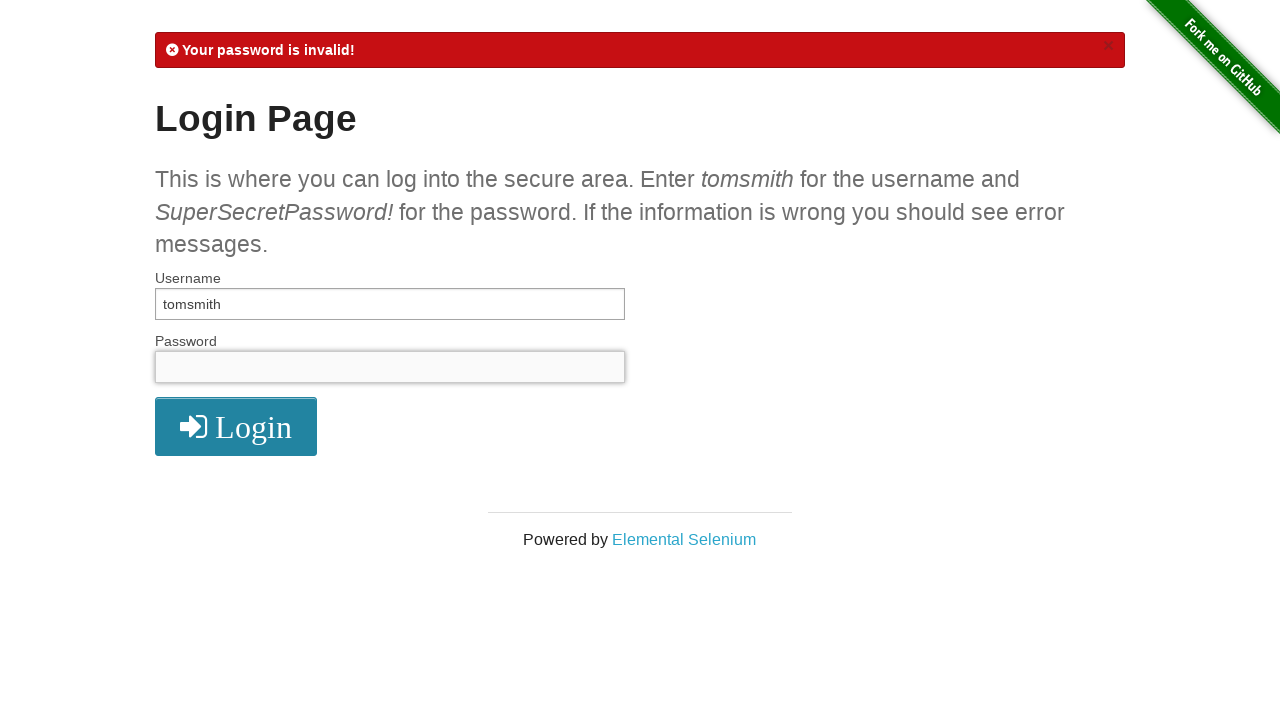

Filled password field with 'where' on #password
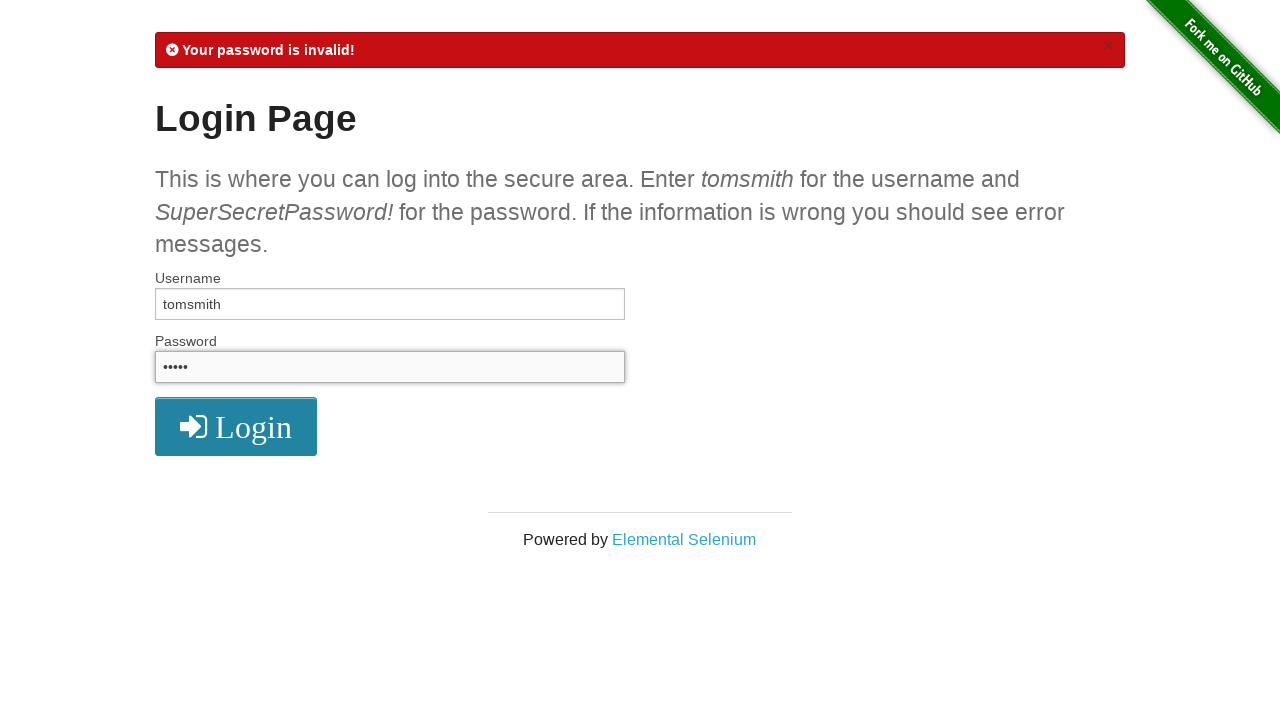

Clicked login button to attempt brute force with password 'where' at (236, 427) on xpath=//i[@class = 'fa fa-2x fa-sign-in']
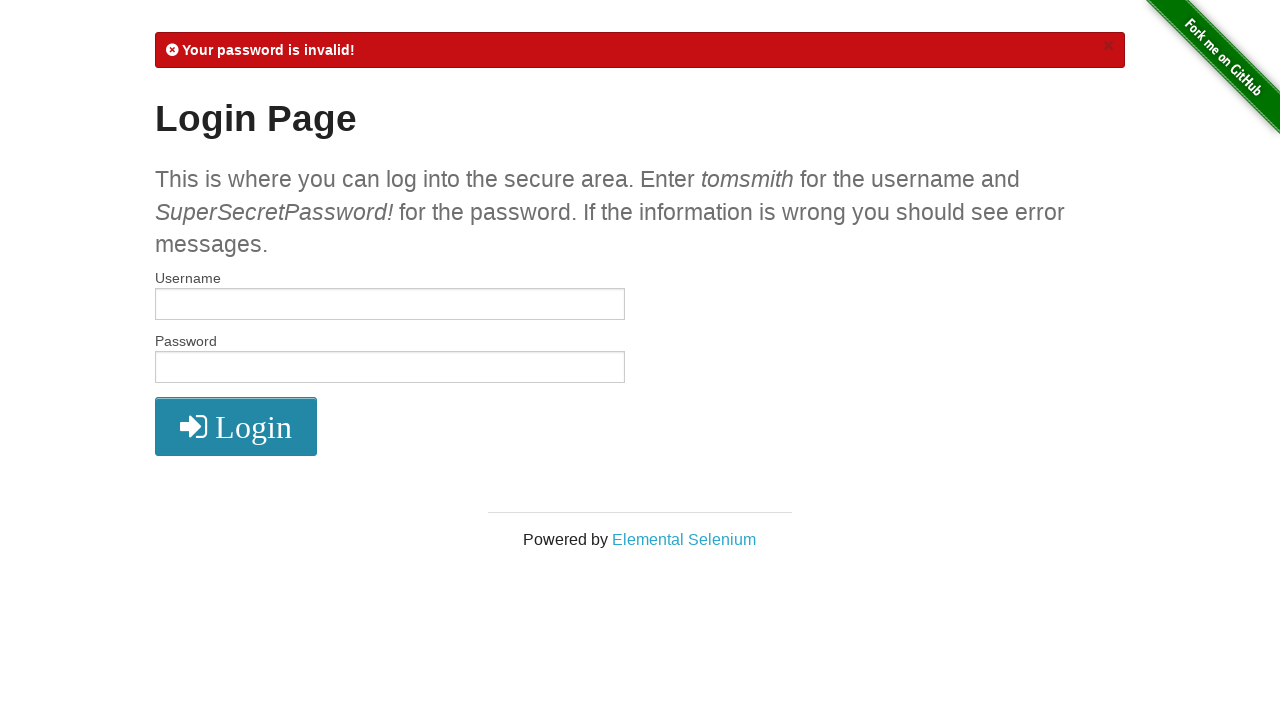

Login attempt with password 'where' failed
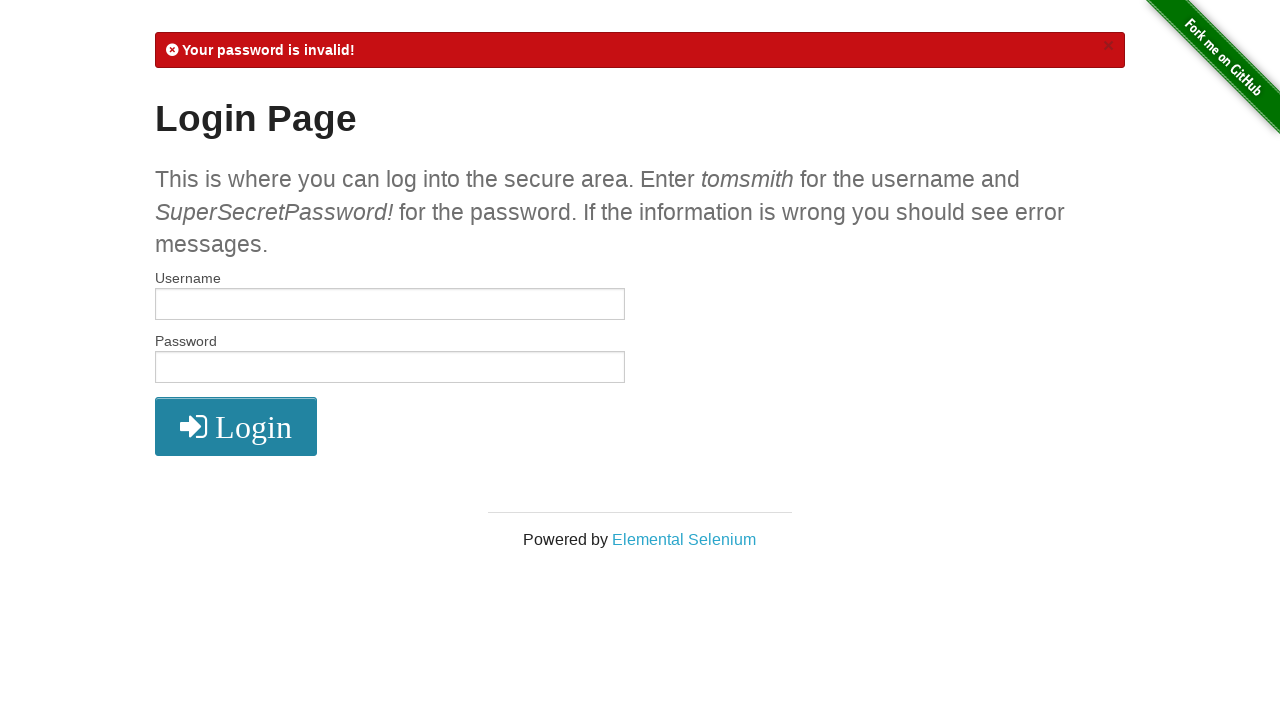

Cleared username field on #username
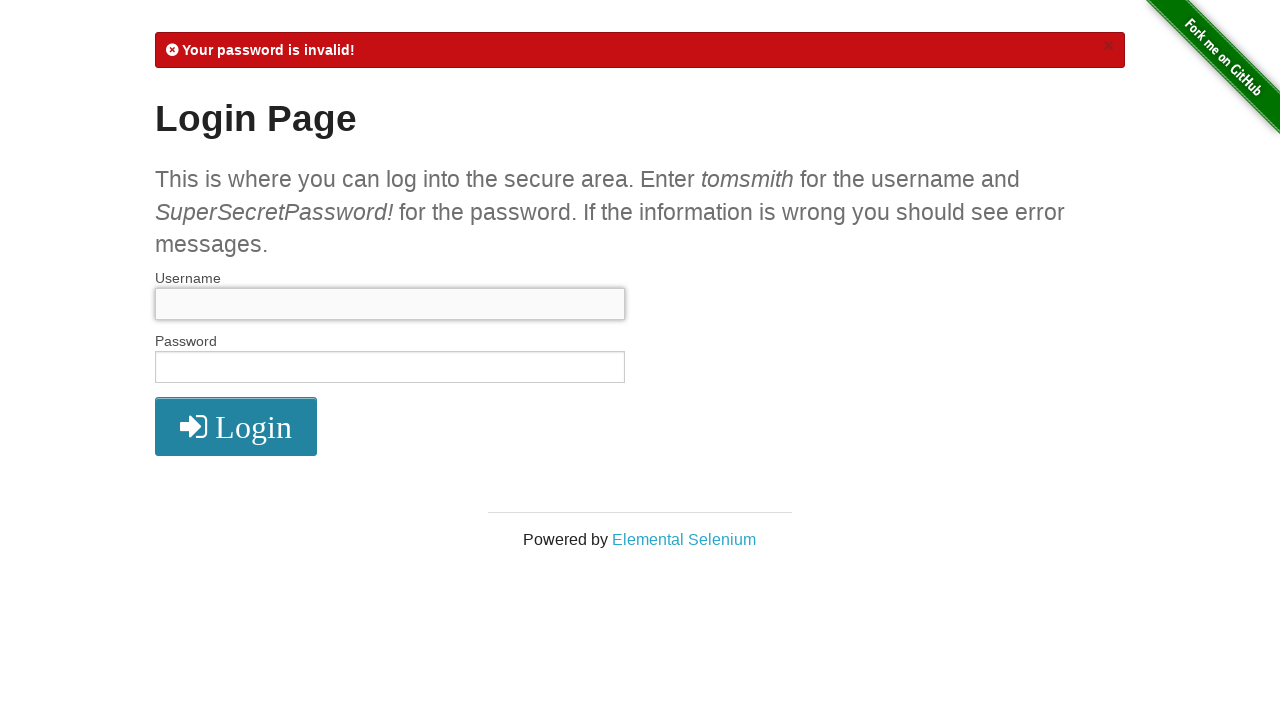

Filled username field with 'tomsmith' on #username
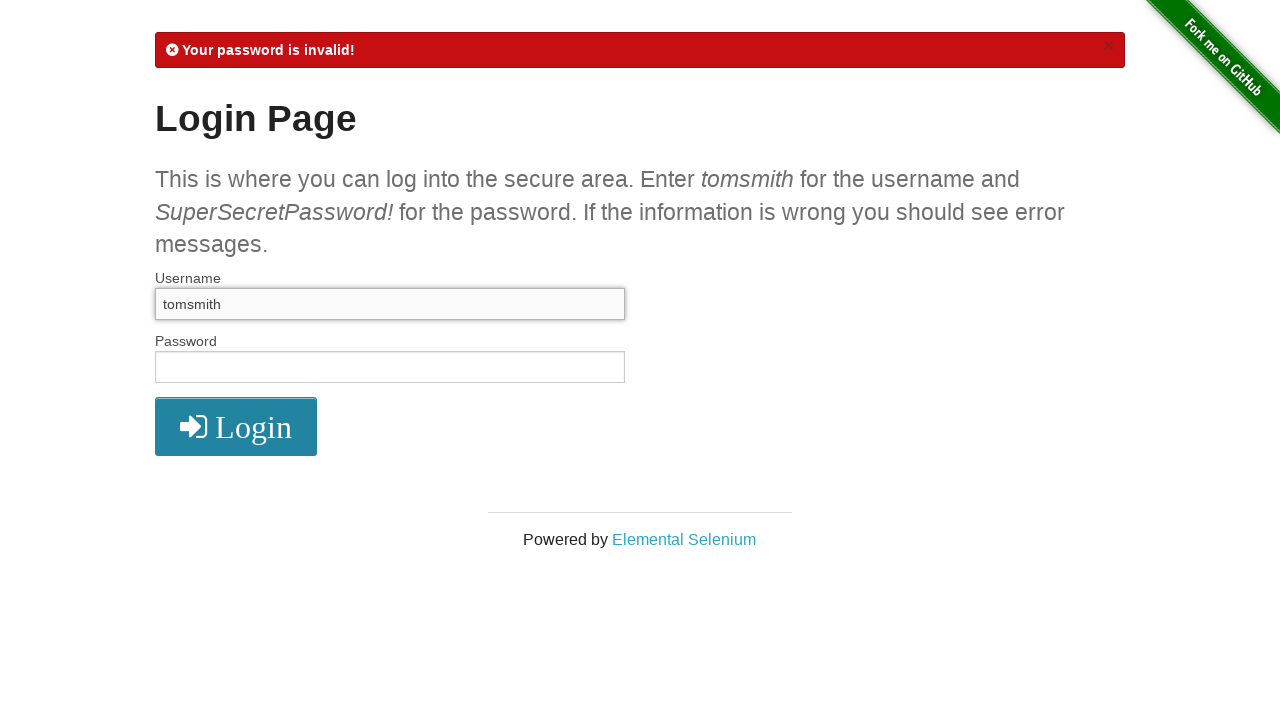

Cleared password field on #password
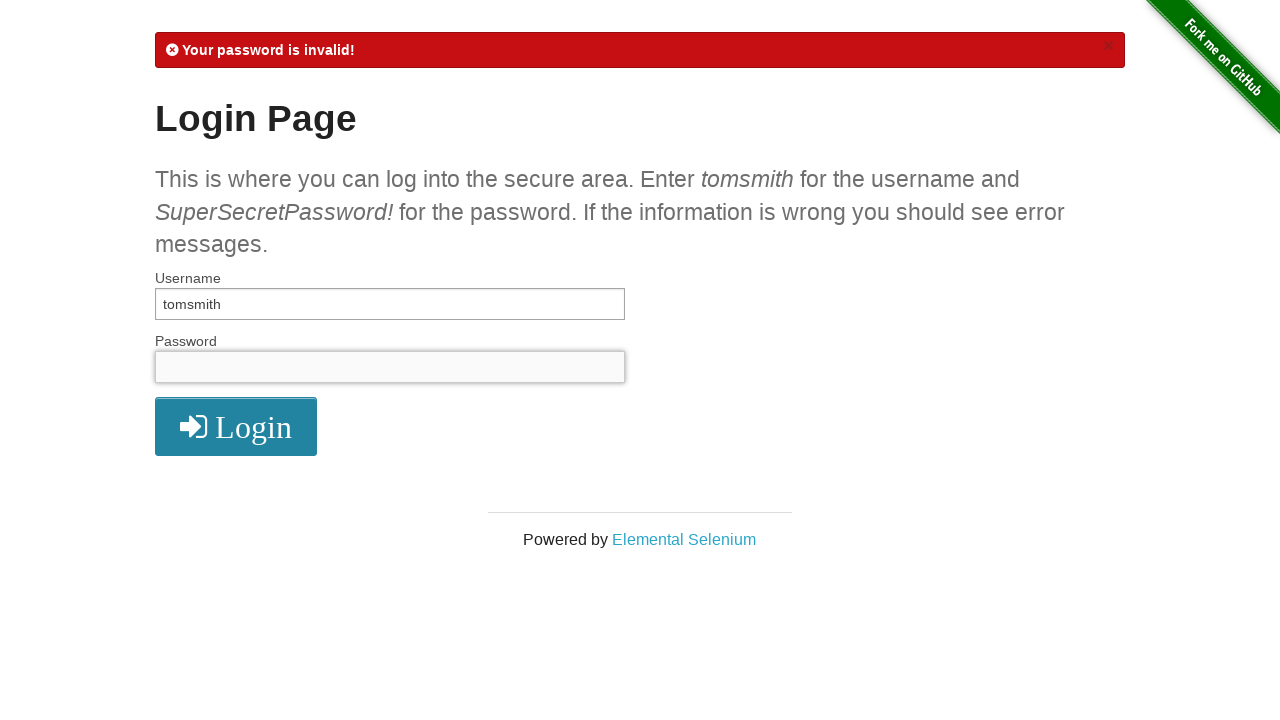

Filled password field with 'you' on #password
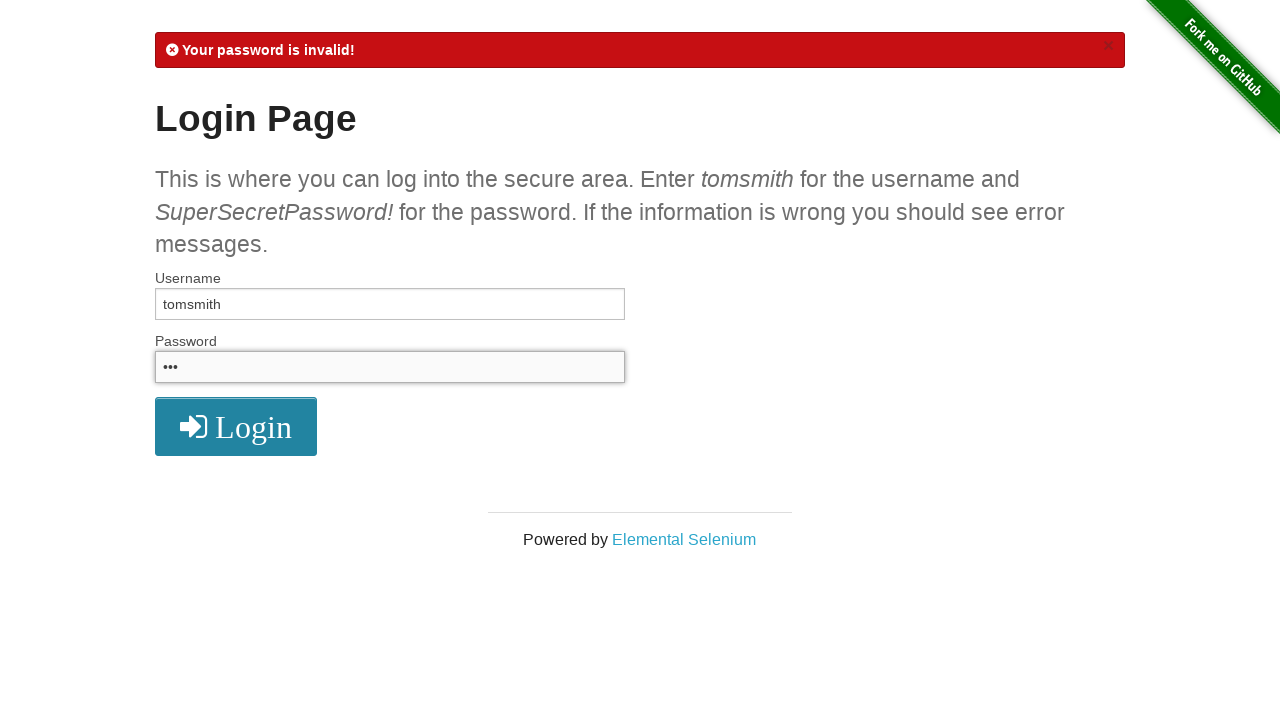

Clicked login button to attempt brute force with password 'you' at (236, 427) on xpath=//i[@class = 'fa fa-2x fa-sign-in']
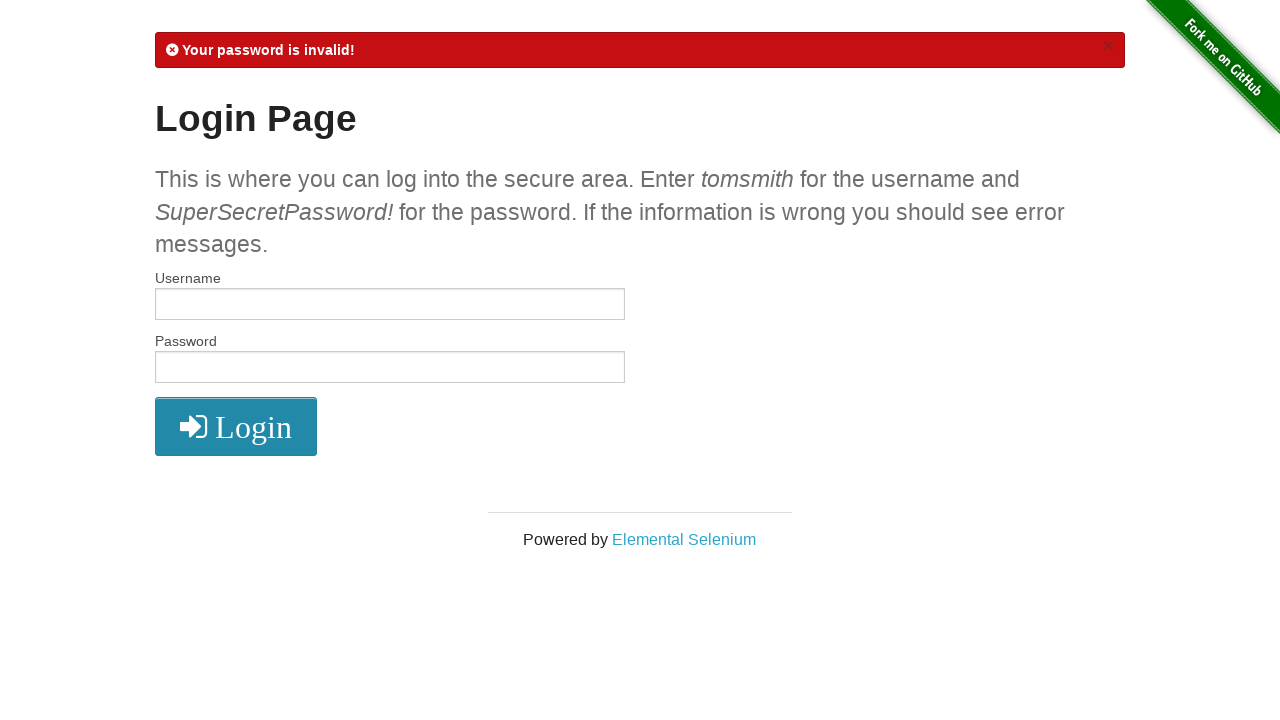

Login attempt with password 'you' failed
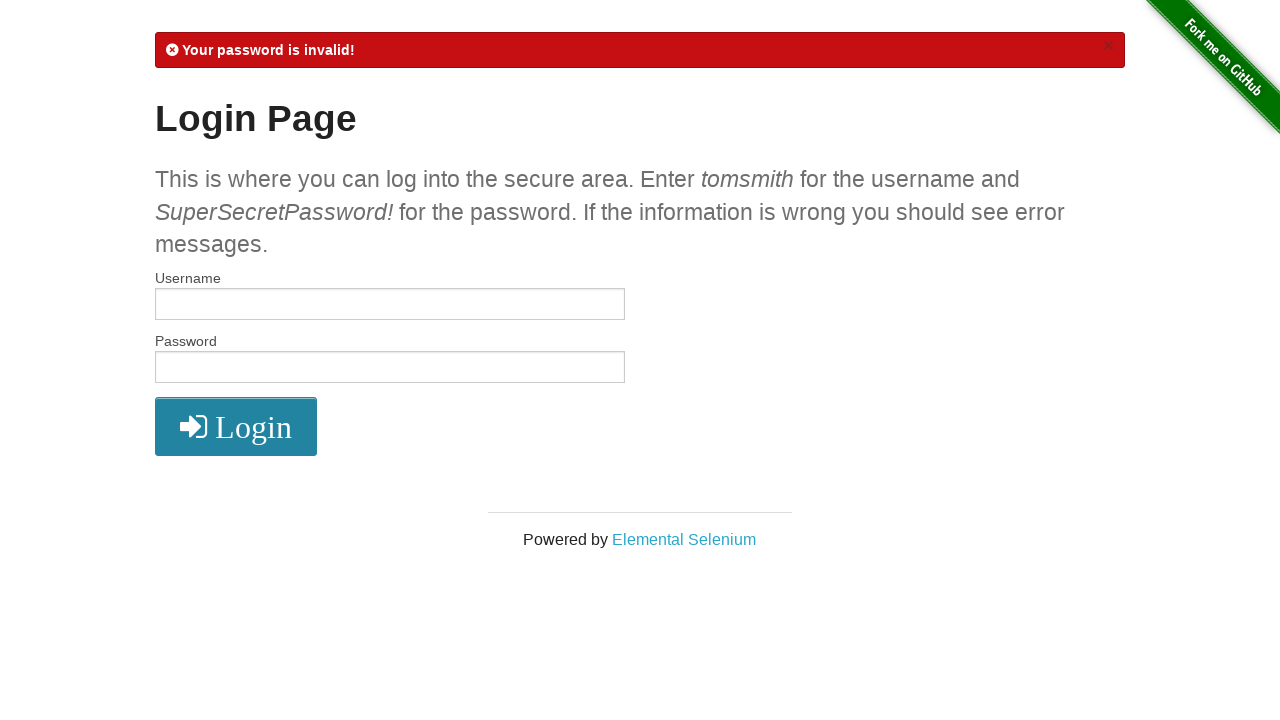

Cleared username field on #username
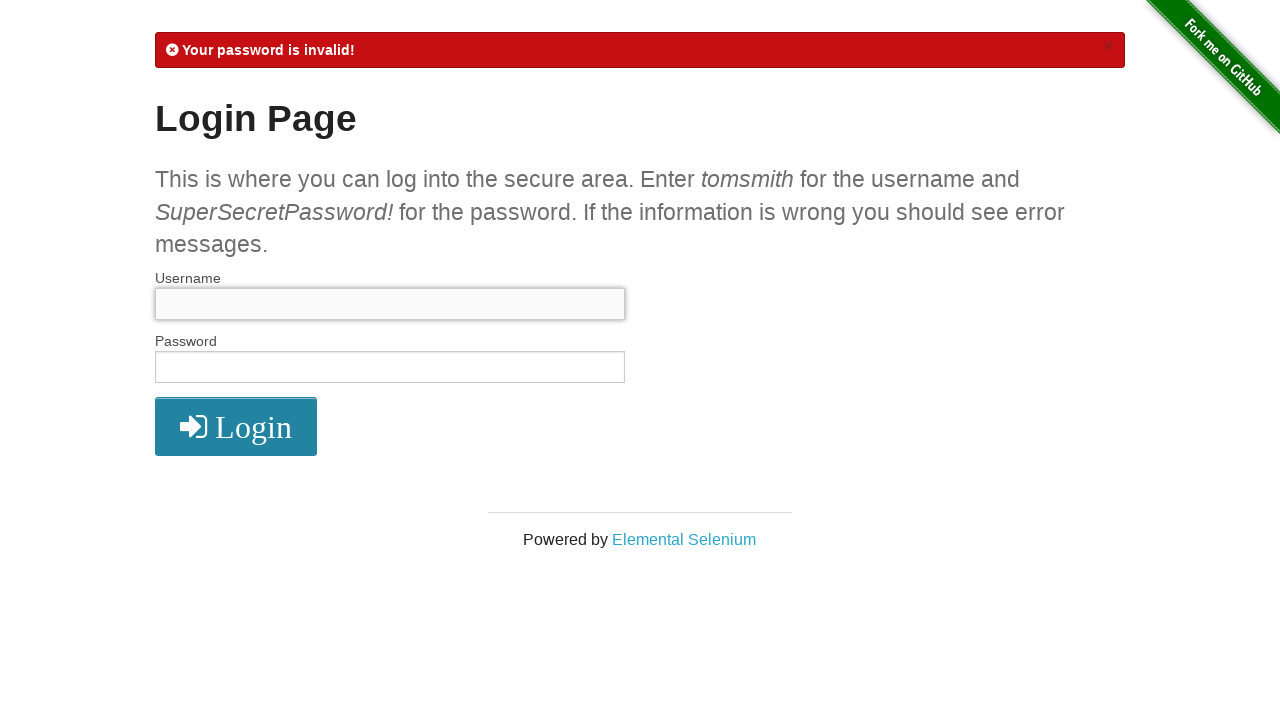

Filled username field with 'tomsmith' on #username
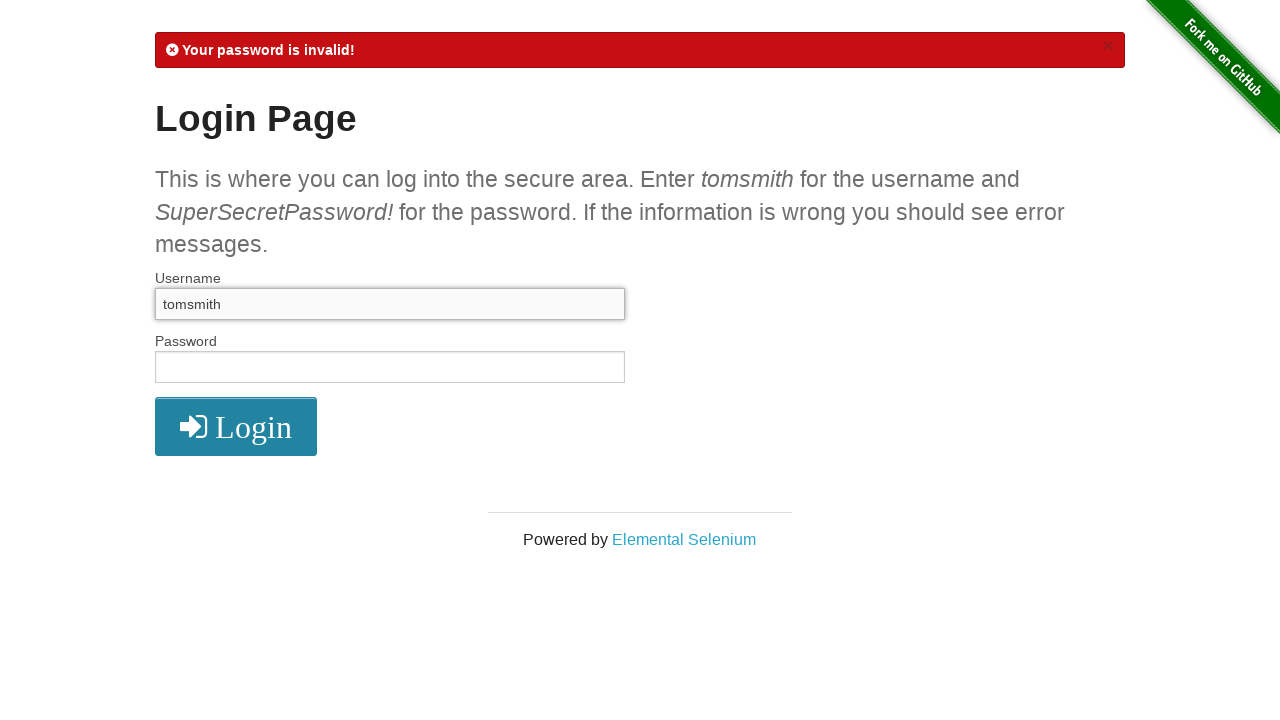

Cleared password field on #password
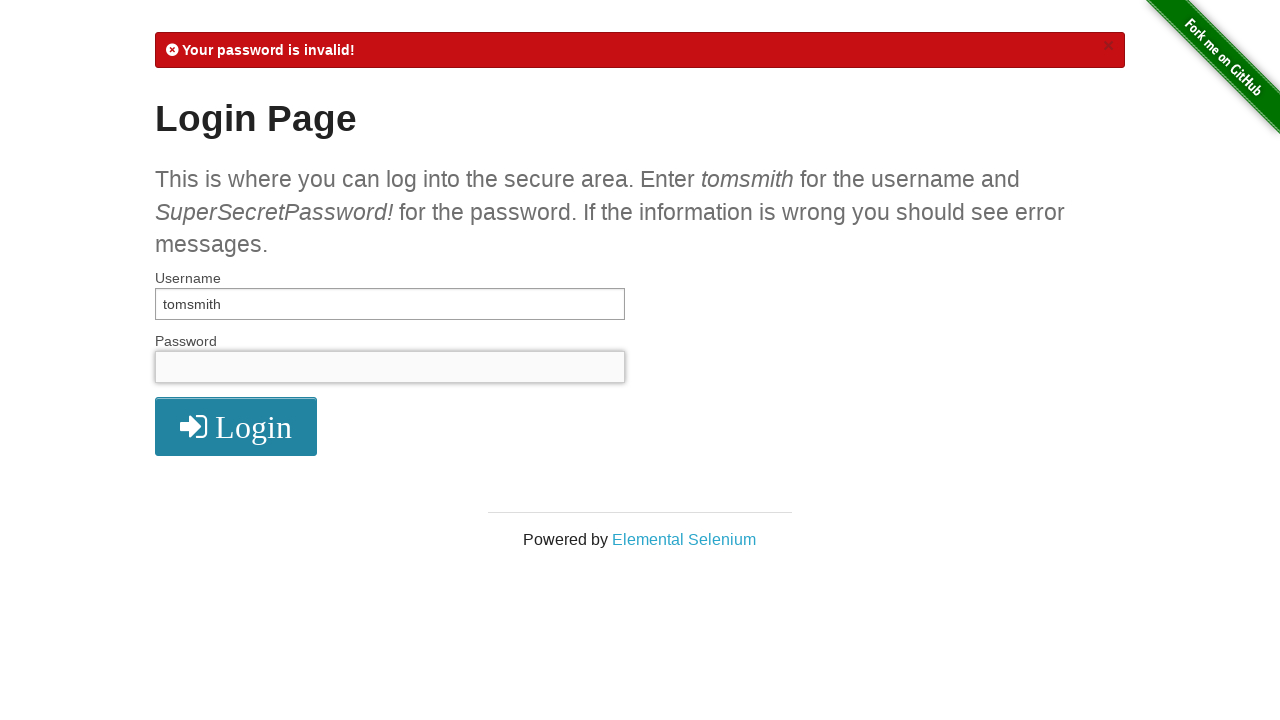

Filled password field with 'can' on #password
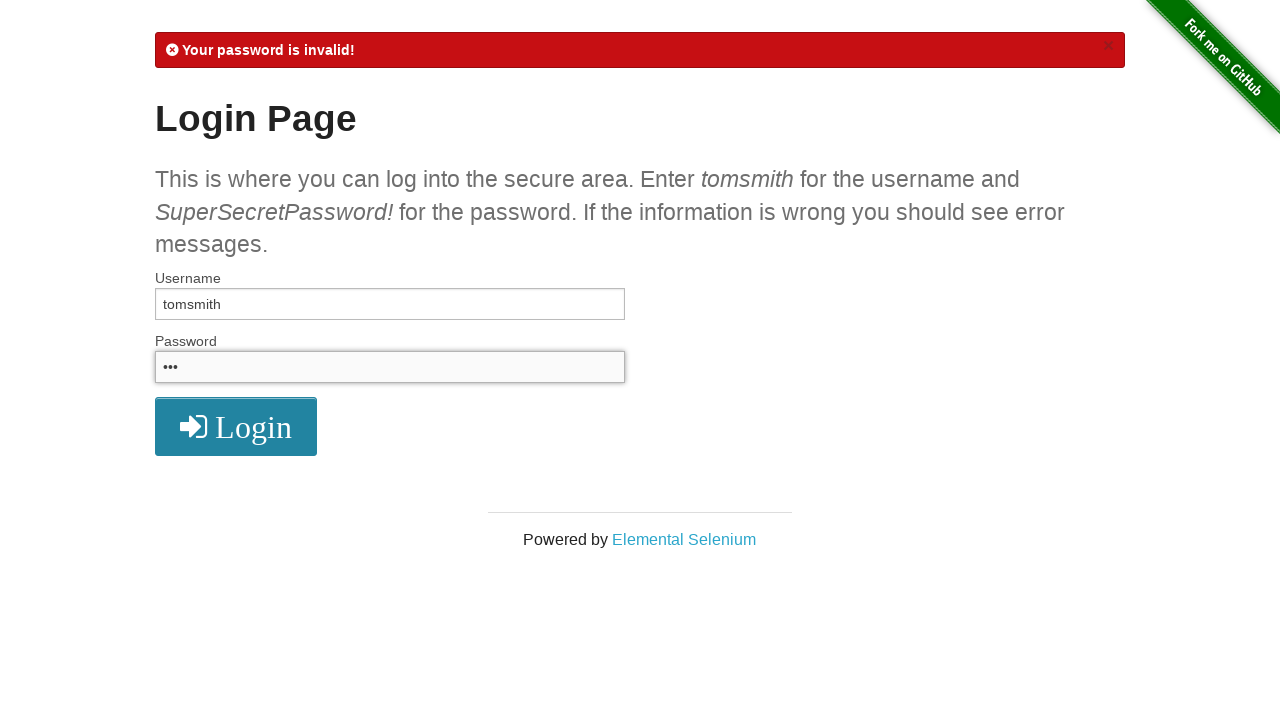

Clicked login button to attempt brute force with password 'can' at (236, 427) on xpath=//i[@class = 'fa fa-2x fa-sign-in']
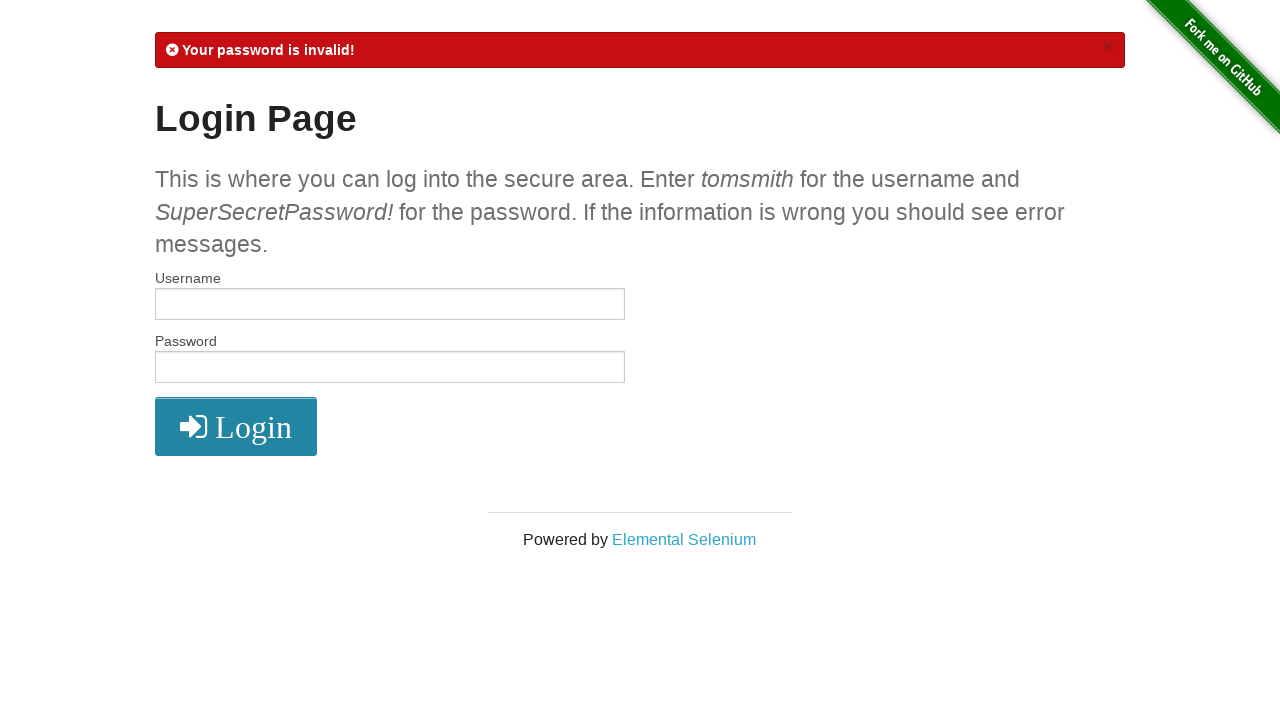

Login attempt with password 'can' failed
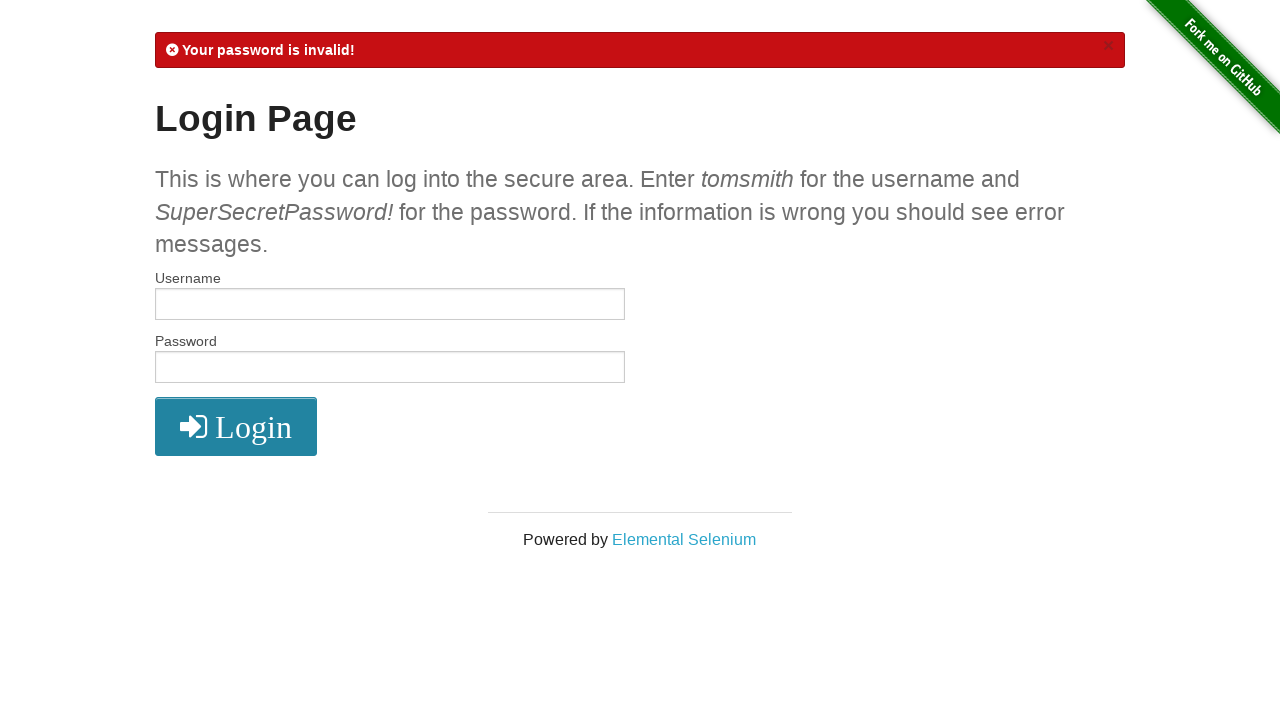

Cleared username field on #username
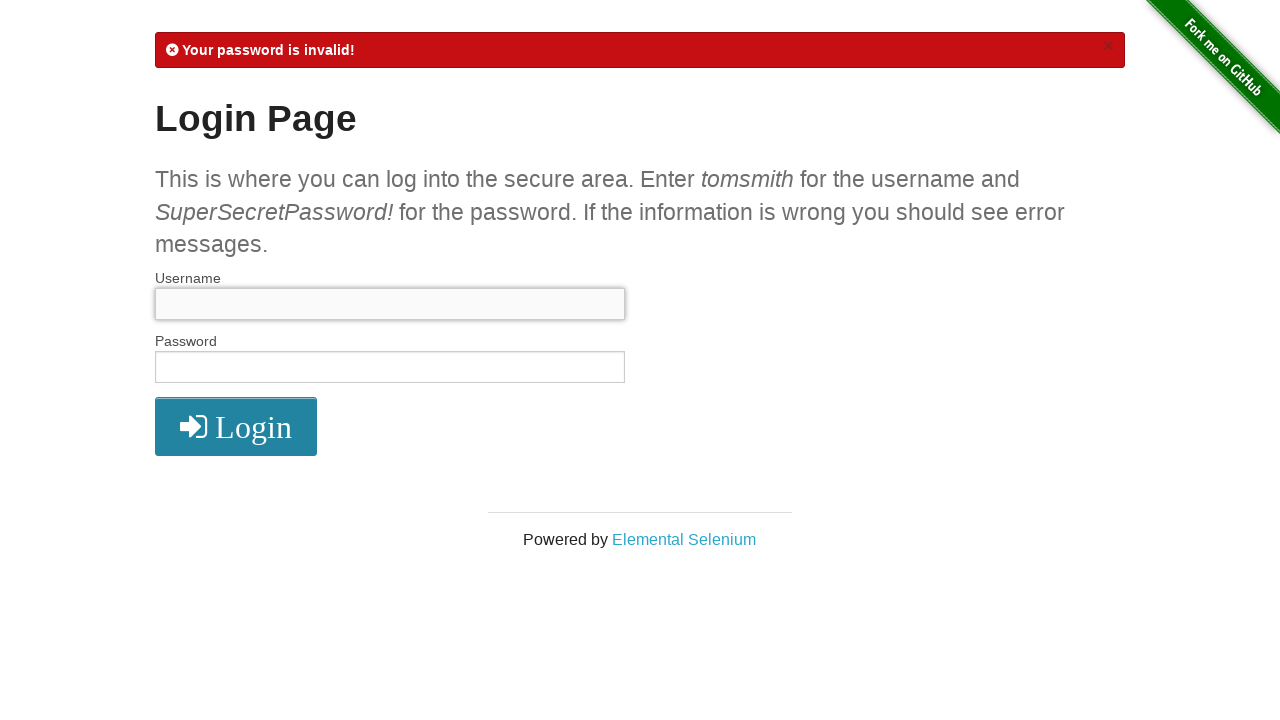

Filled username field with 'tomsmith' on #username
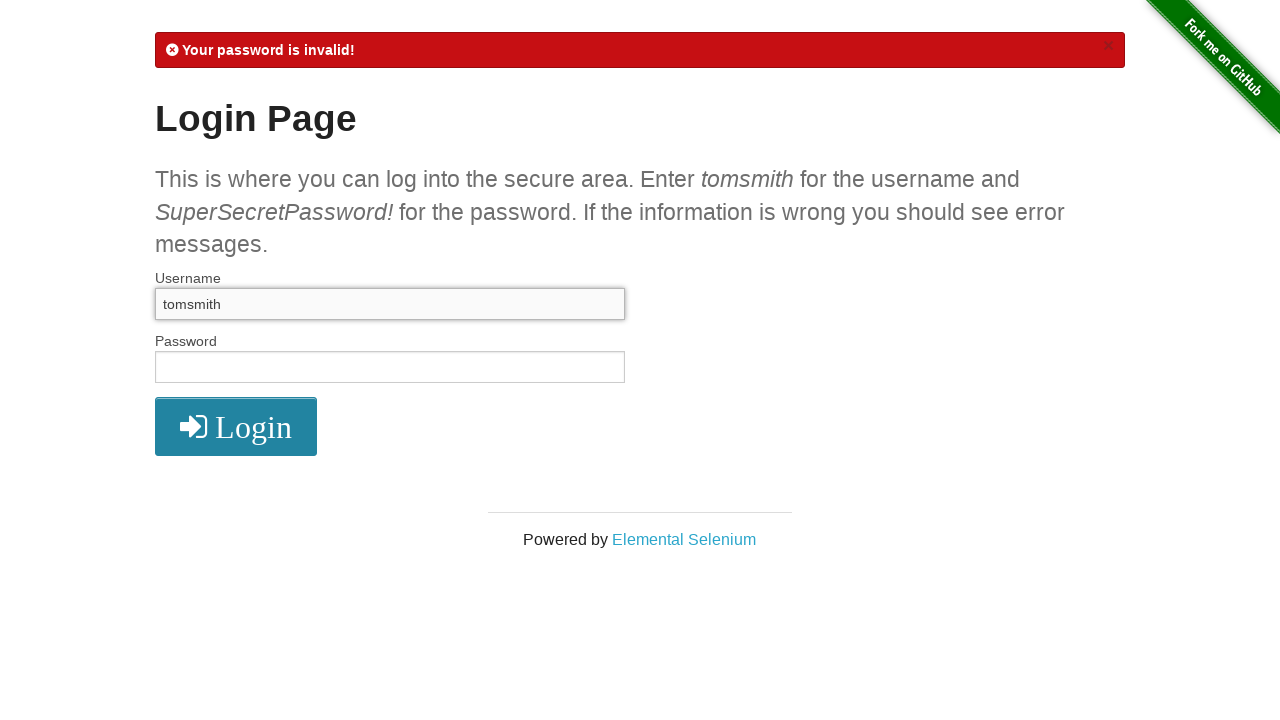

Cleared password field on #password
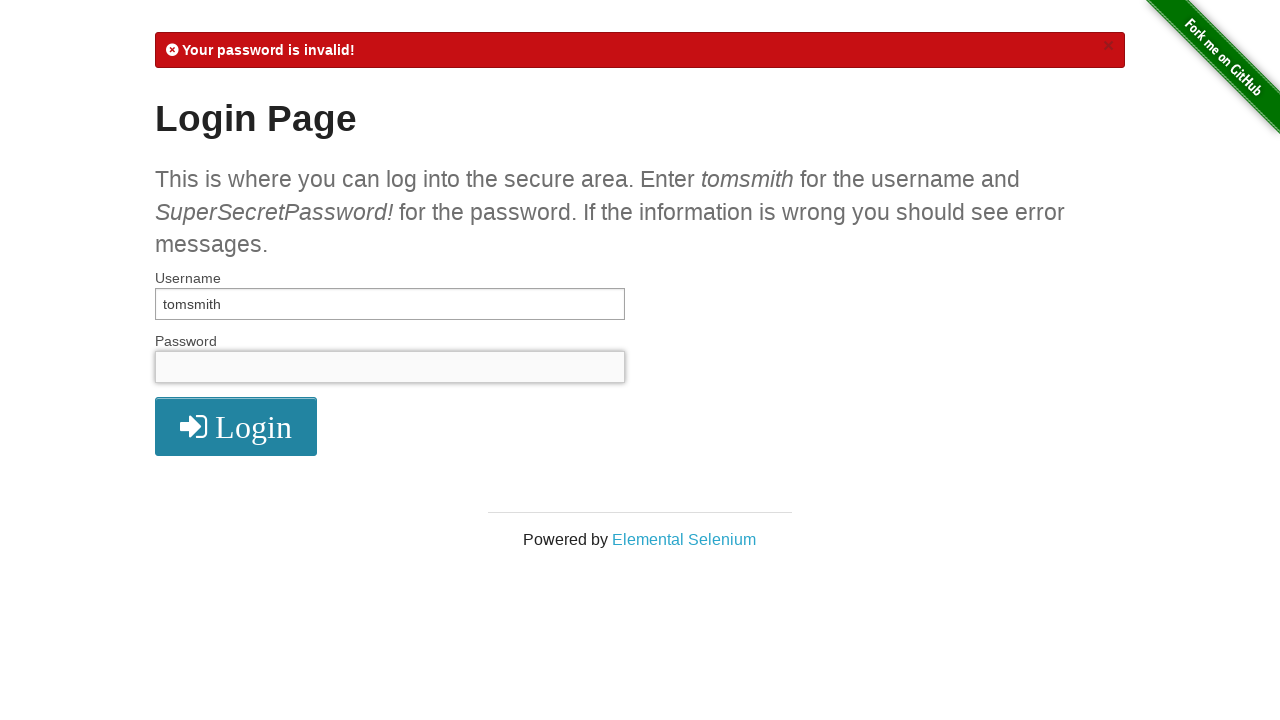

Filled password field with 'log' on #password
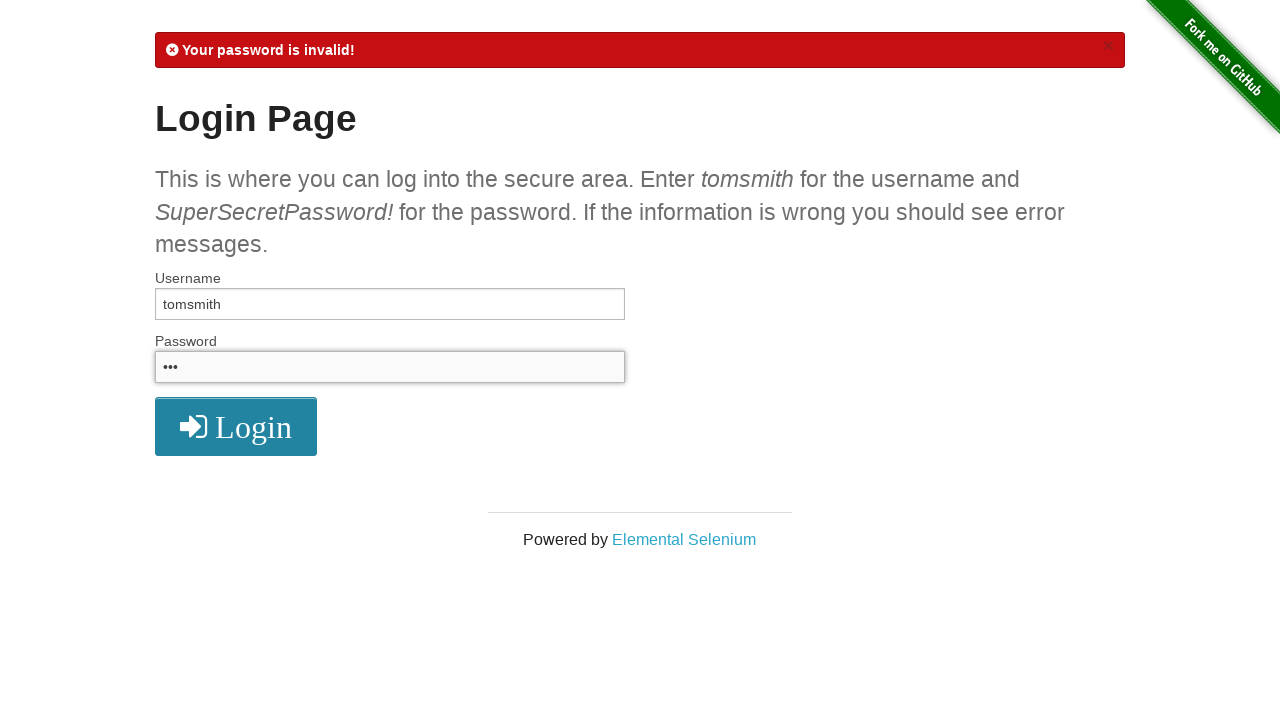

Clicked login button to attempt brute force with password 'log' at (236, 427) on xpath=//i[@class = 'fa fa-2x fa-sign-in']
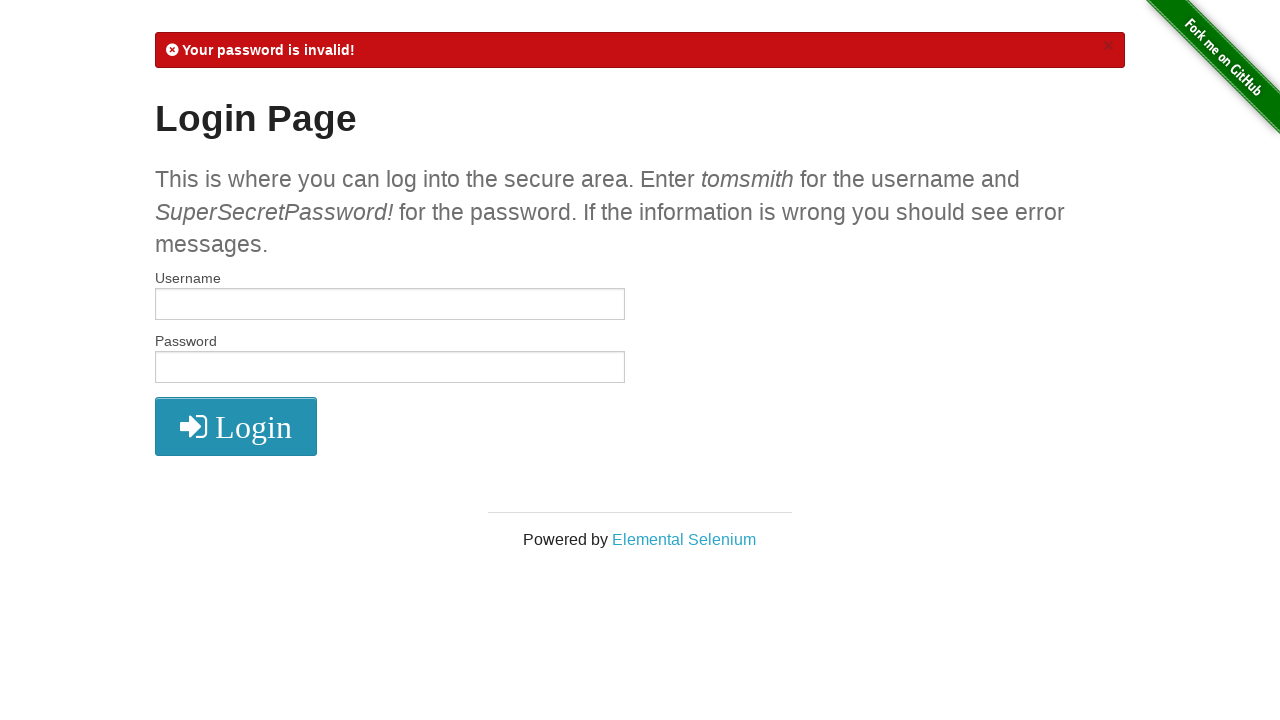

Login attempt with password 'log' failed
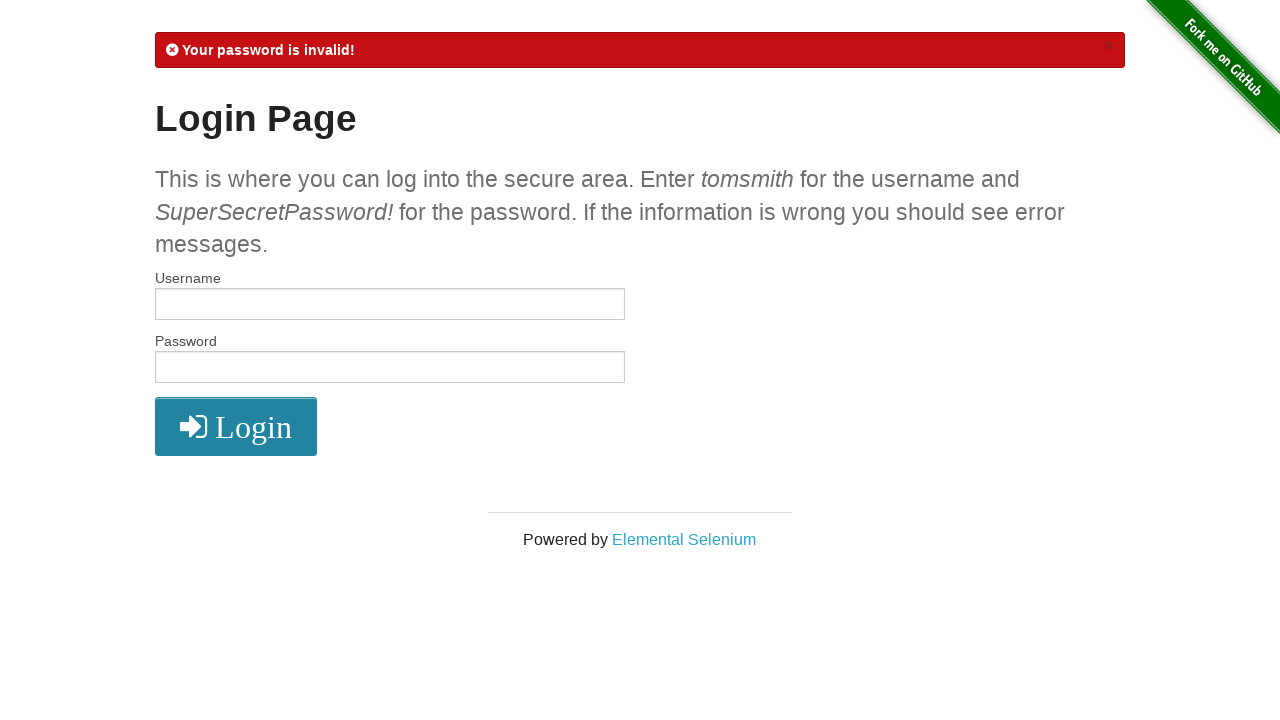

Cleared username field on #username
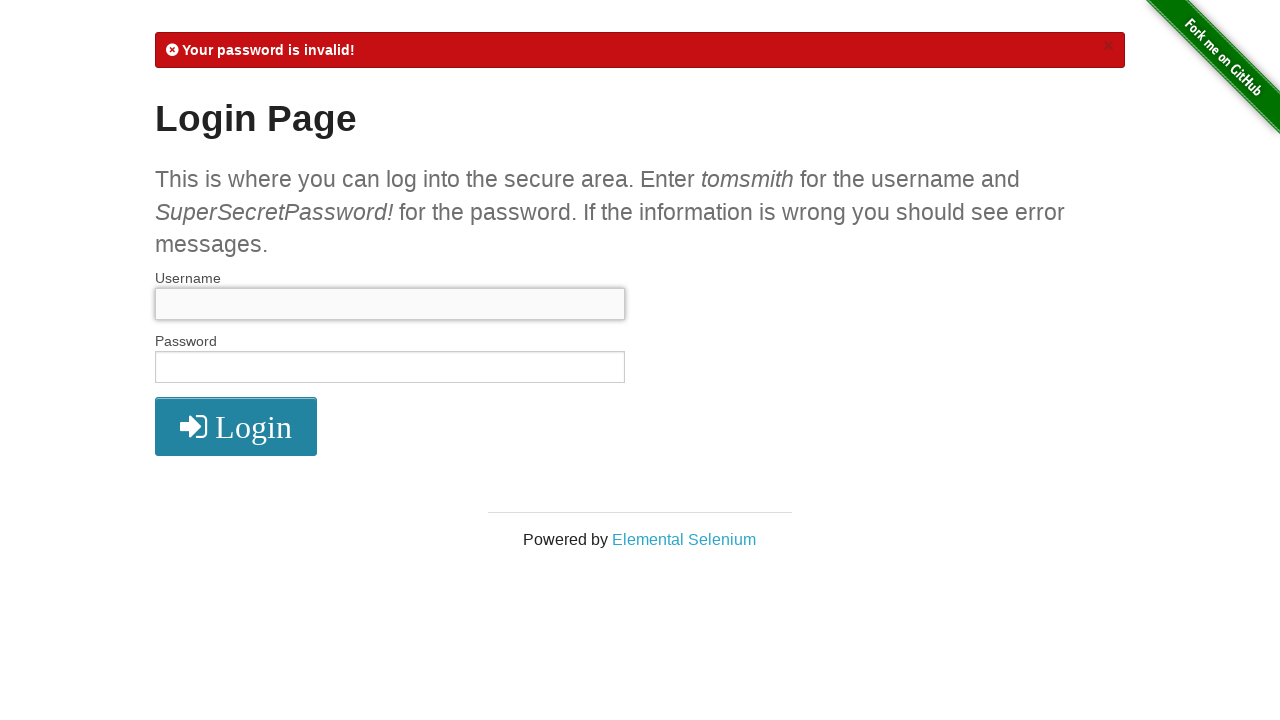

Filled username field with 'tomsmith' on #username
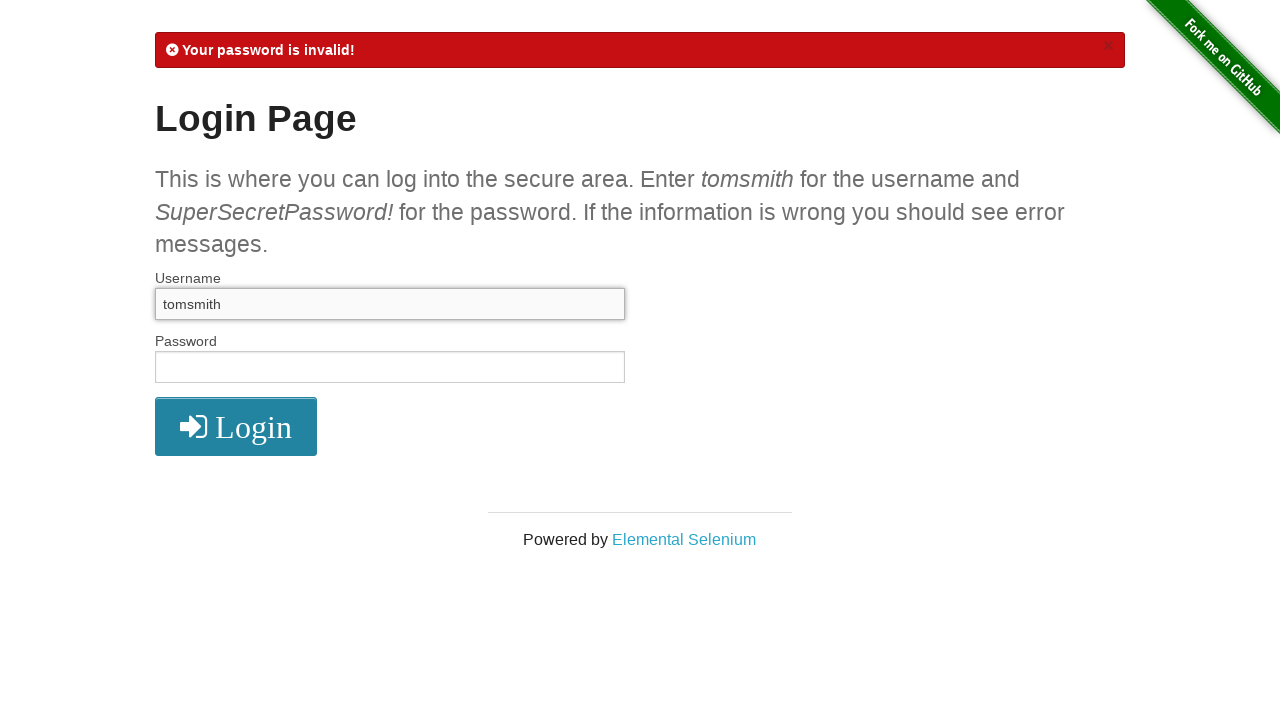

Cleared password field on #password
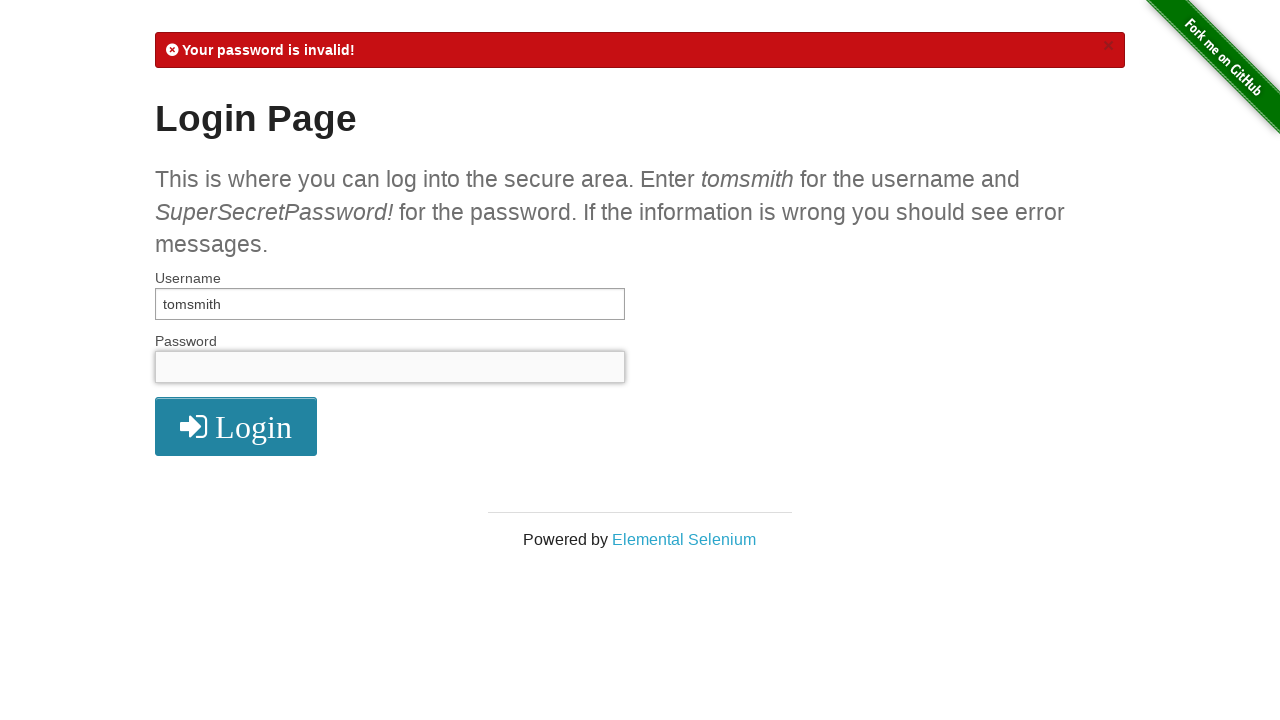

Filled password field with 'into' on #password
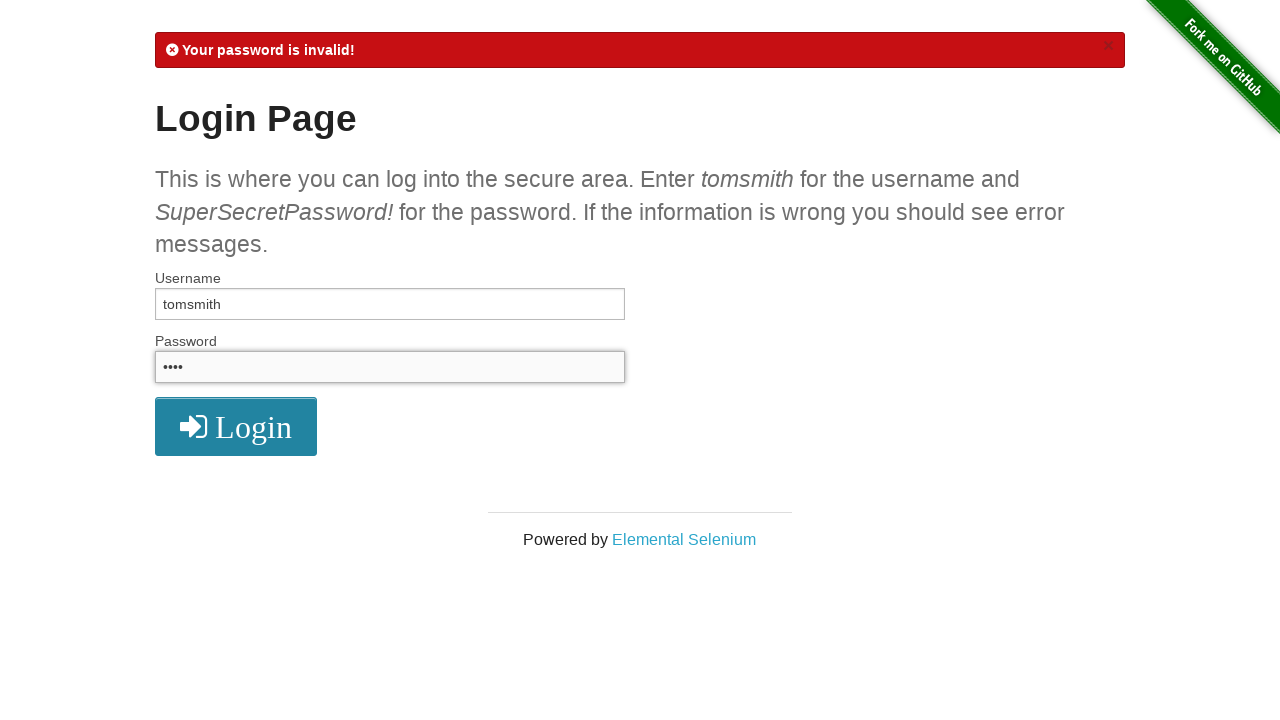

Clicked login button to attempt brute force with password 'into' at (236, 427) on xpath=//i[@class = 'fa fa-2x fa-sign-in']
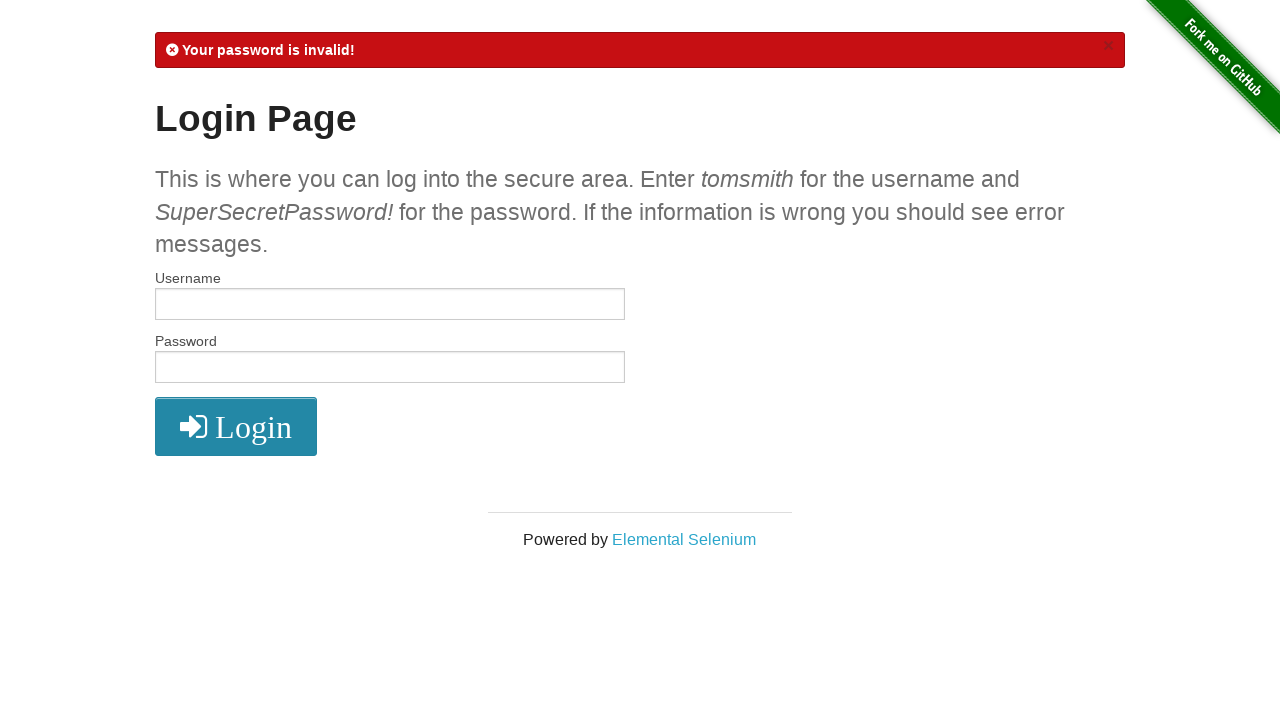

Login attempt with password 'into' failed
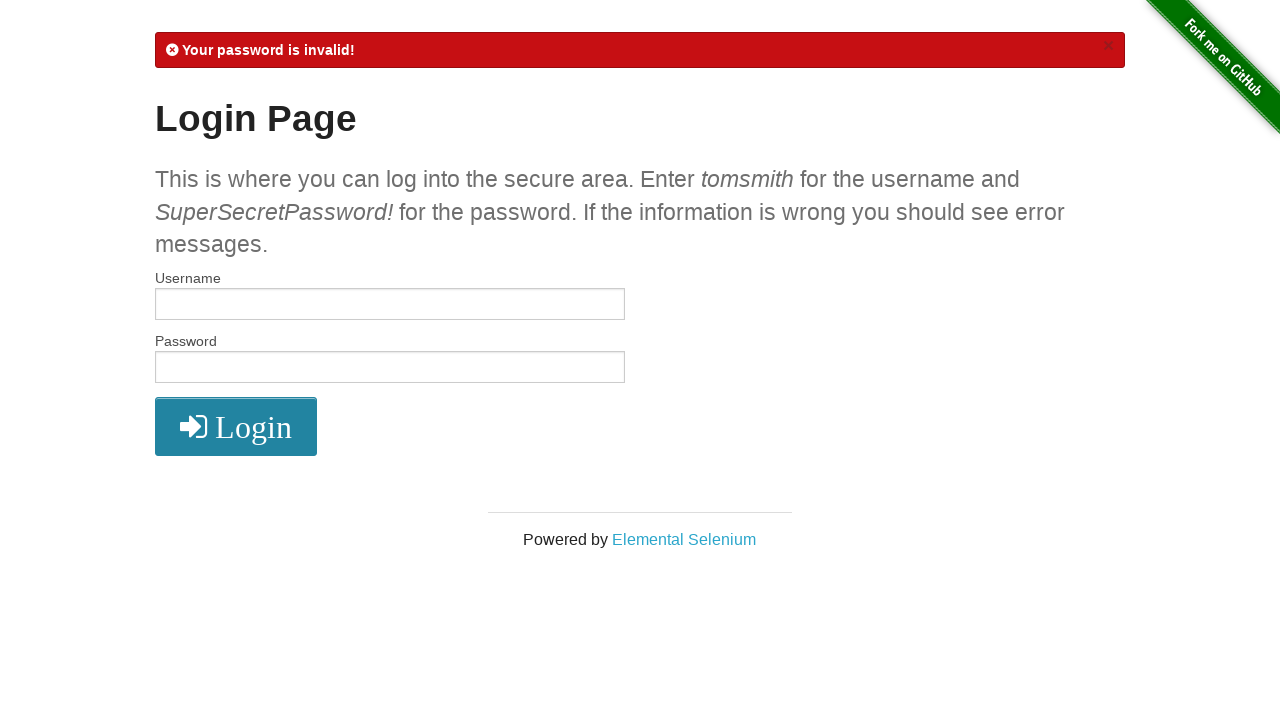

Cleared username field on #username
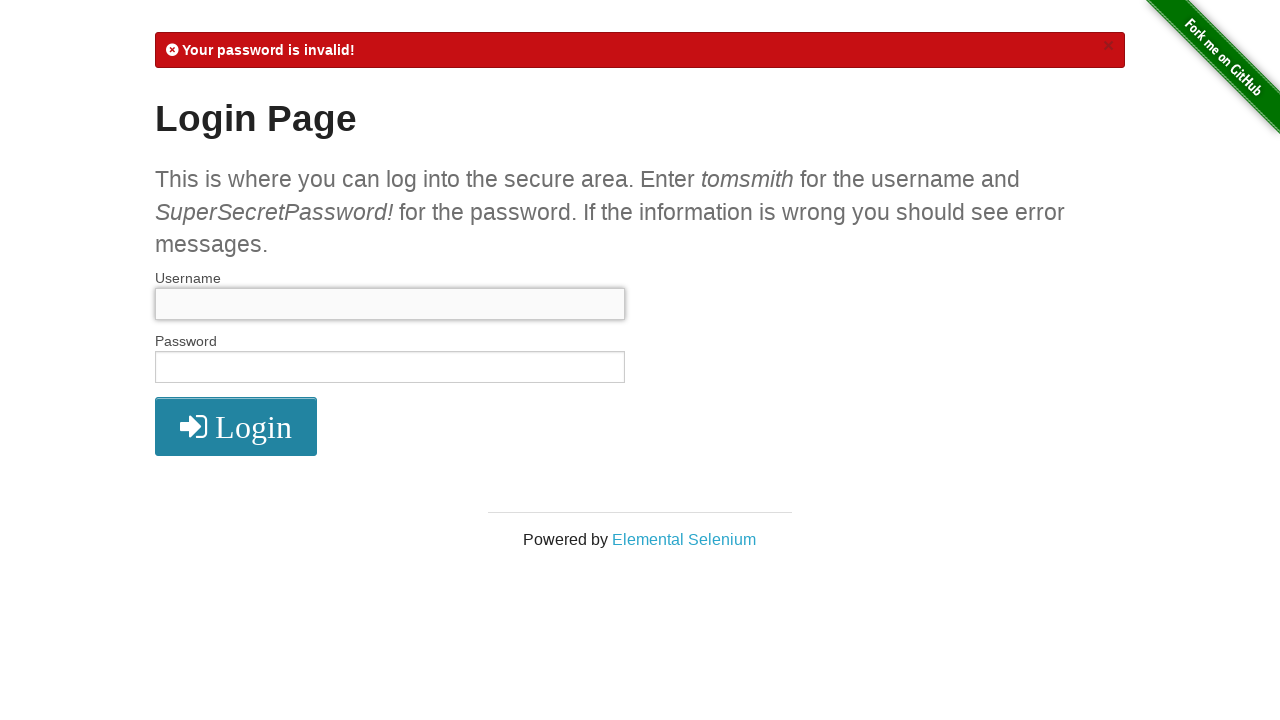

Filled username field with 'tomsmith' on #username
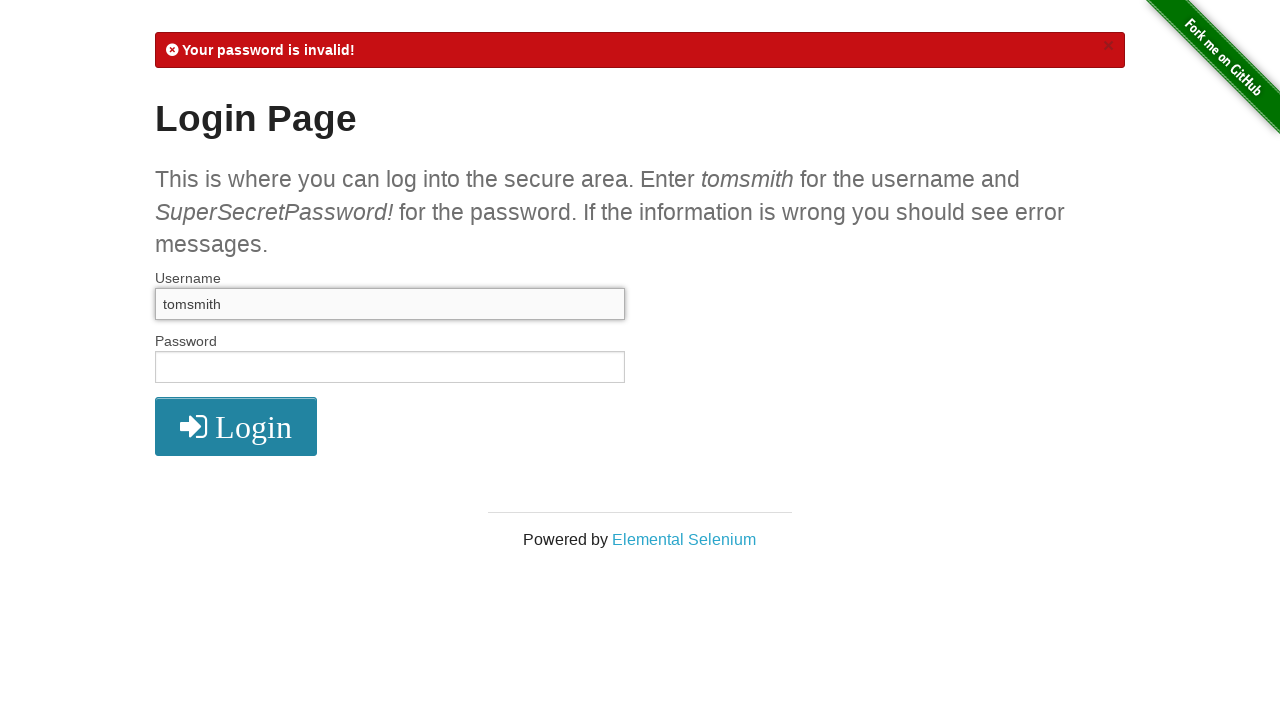

Cleared password field on #password
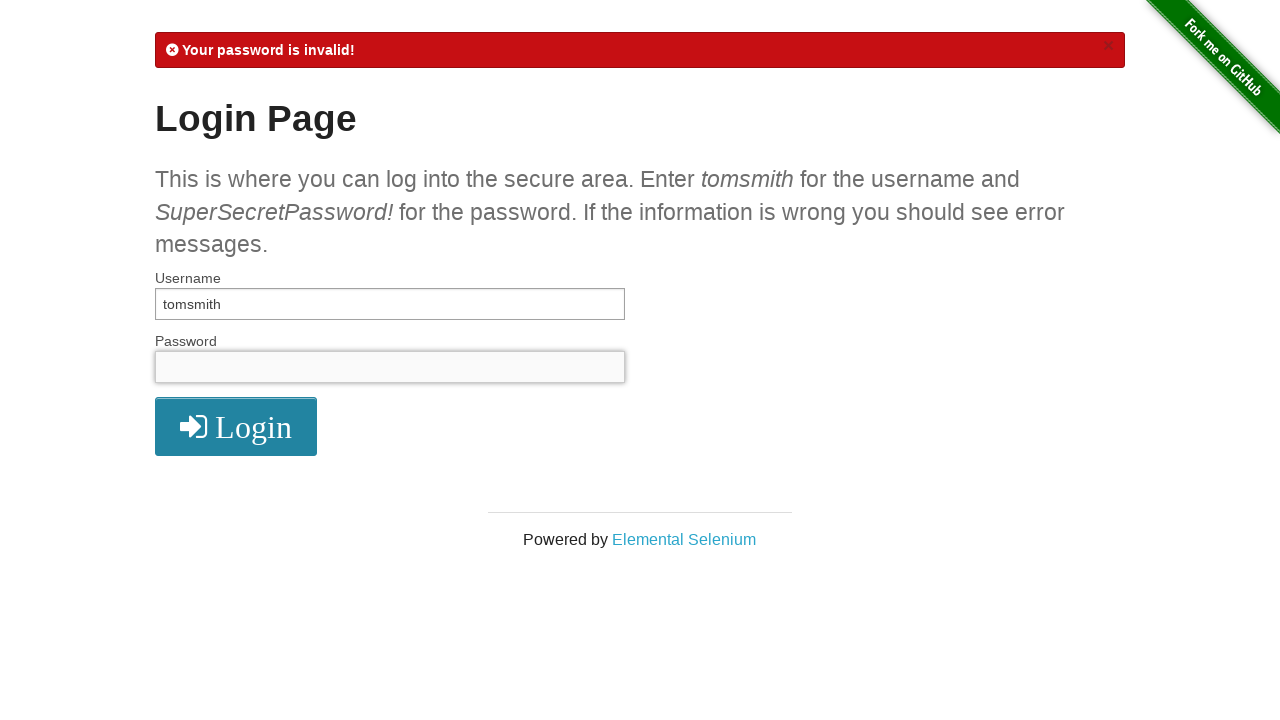

Filled password field with 'the' on #password
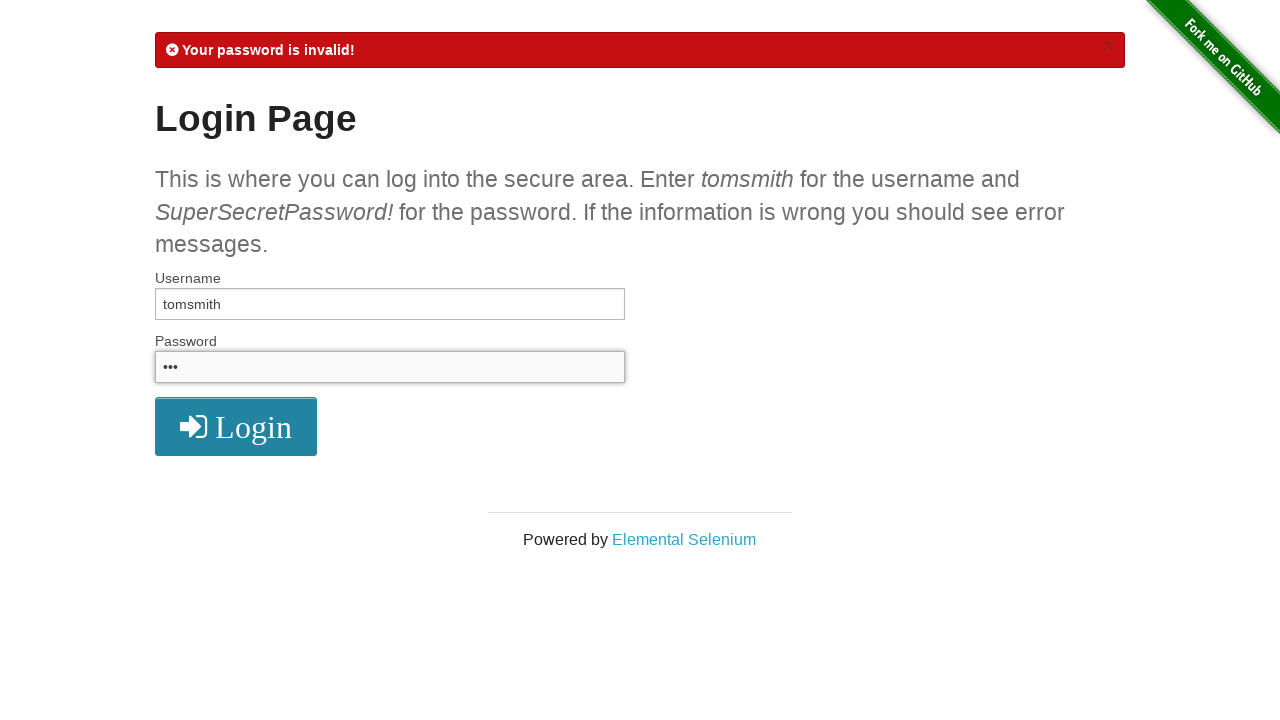

Clicked login button to attempt brute force with password 'the' at (236, 427) on xpath=//i[@class = 'fa fa-2x fa-sign-in']
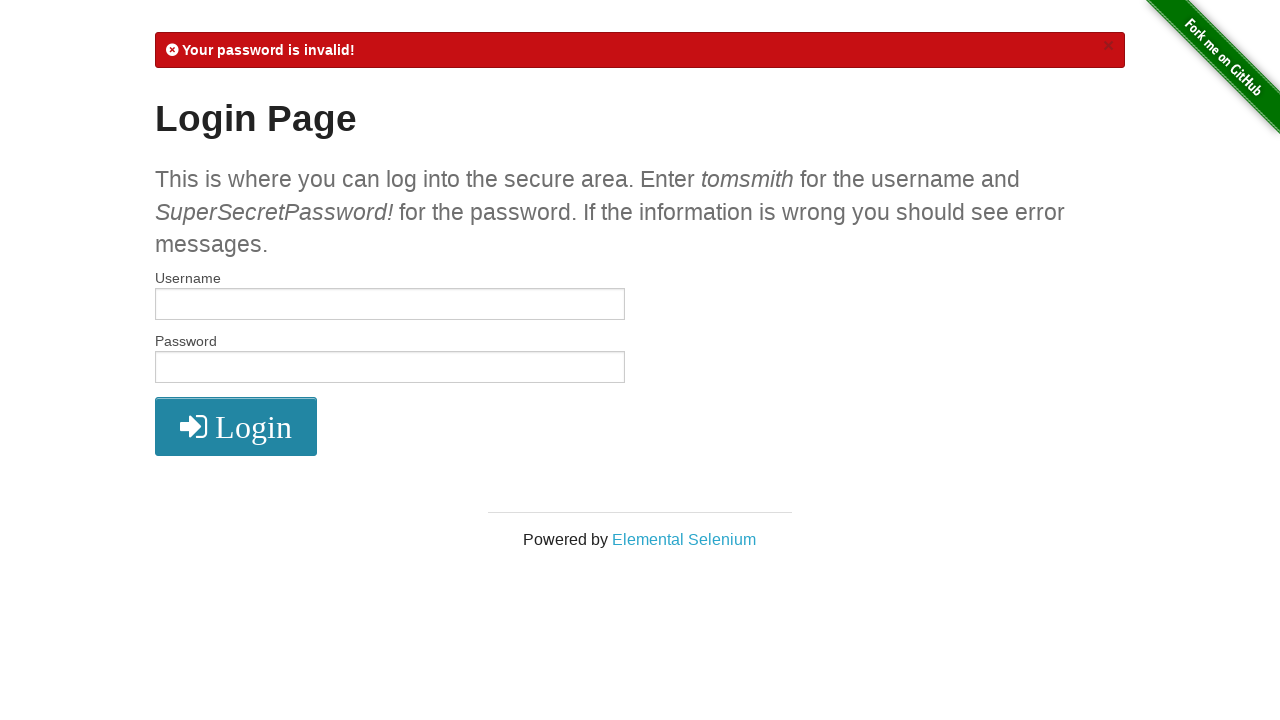

Login attempt with password 'the' failed
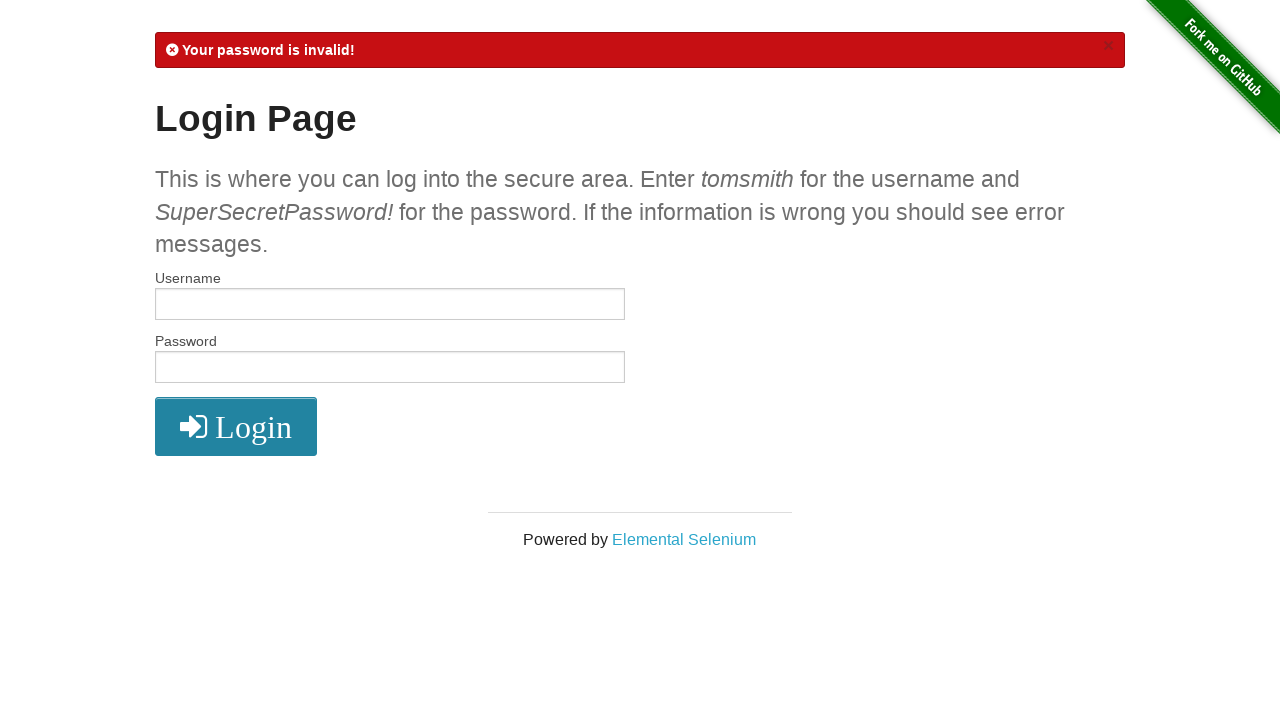

Cleared username field on #username
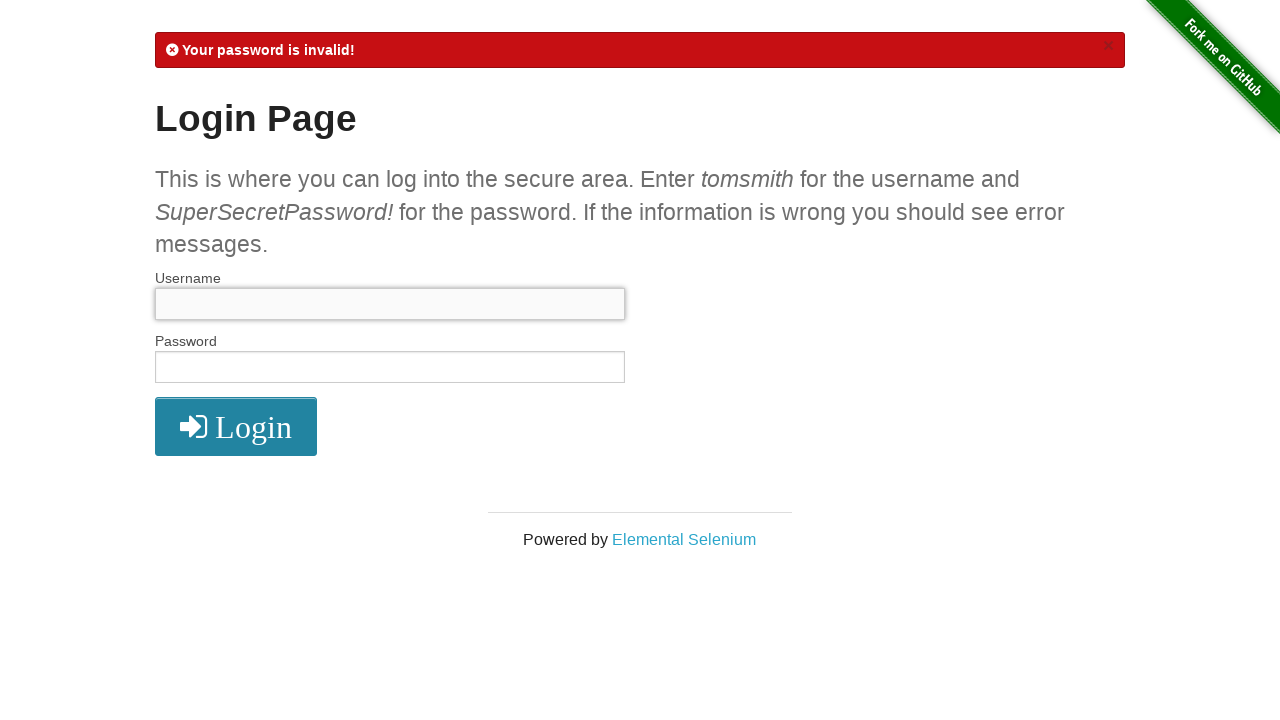

Filled username field with 'tomsmith' on #username
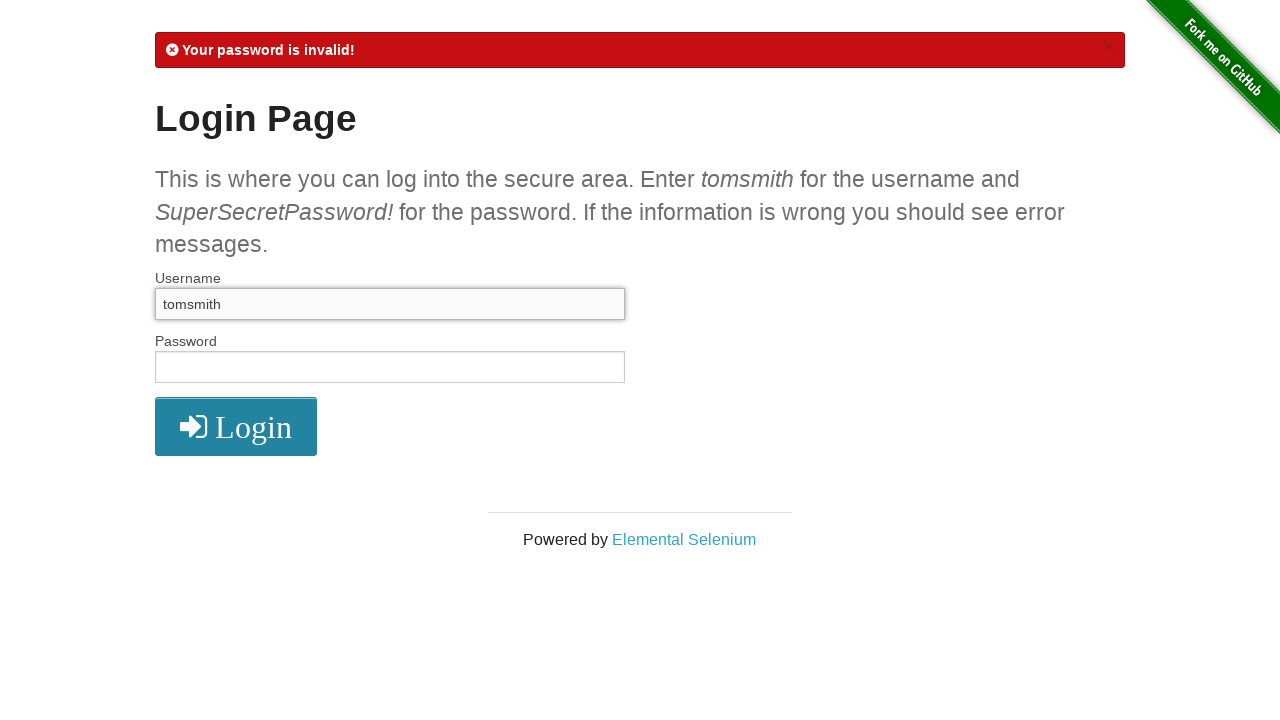

Cleared password field on #password
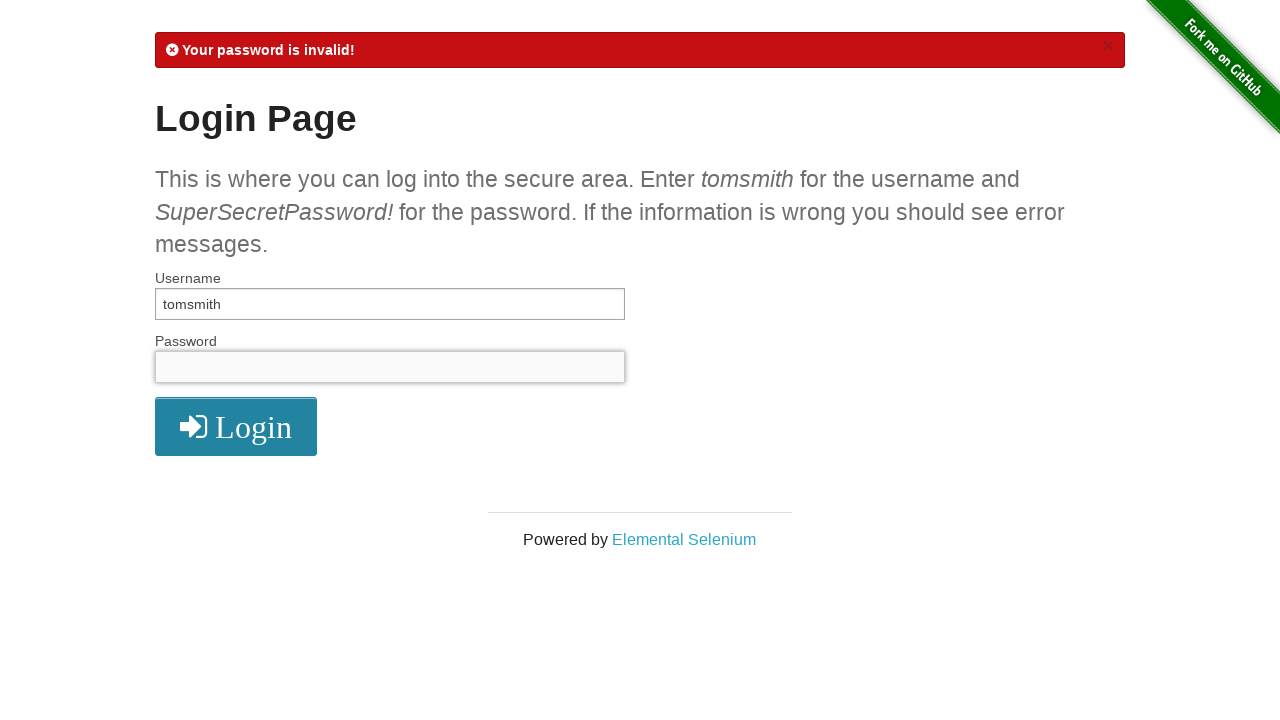

Filled password field with 'secure' on #password
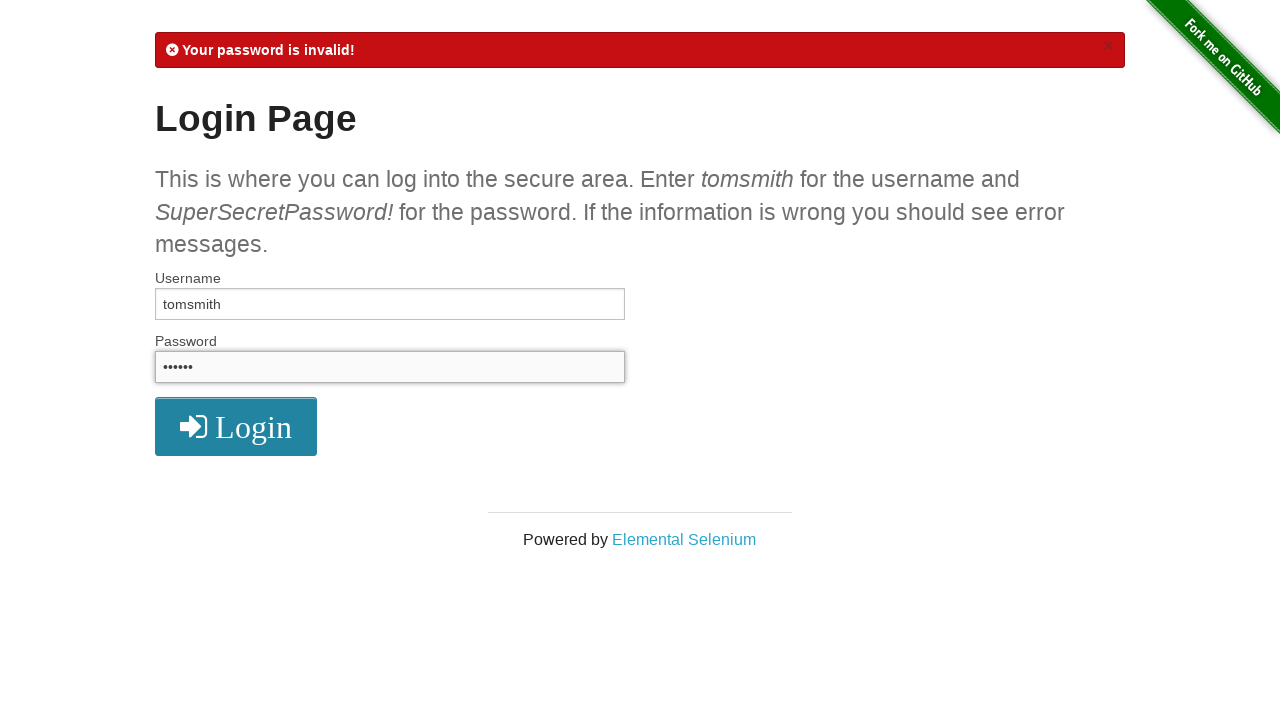

Clicked login button to attempt brute force with password 'secure' at (236, 427) on xpath=//i[@class = 'fa fa-2x fa-sign-in']
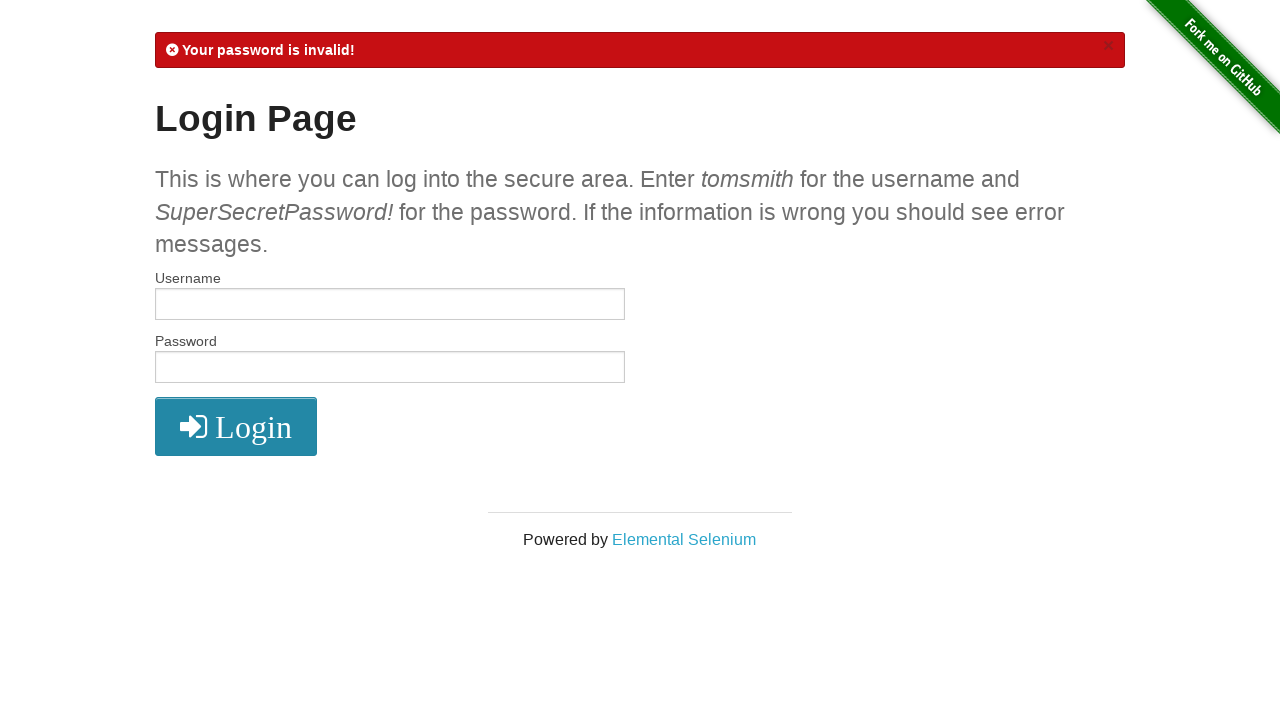

Login attempt with password 'secure' failed
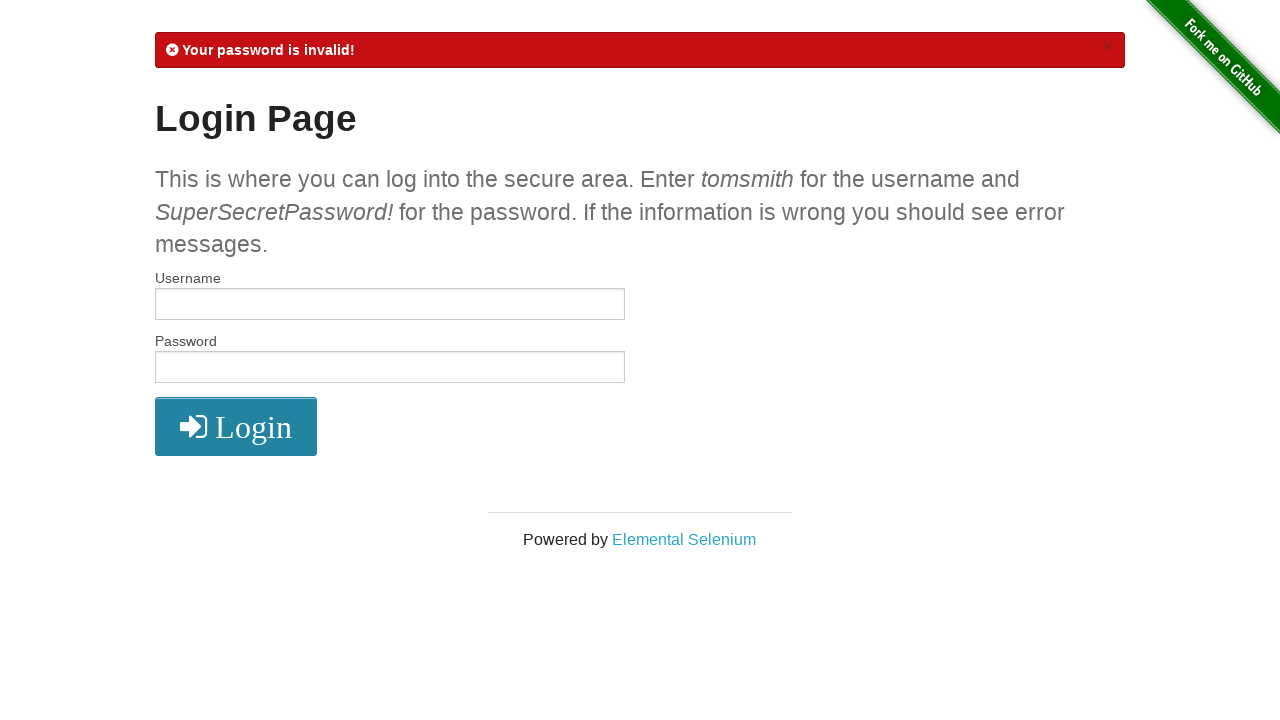

Cleared username field on #username
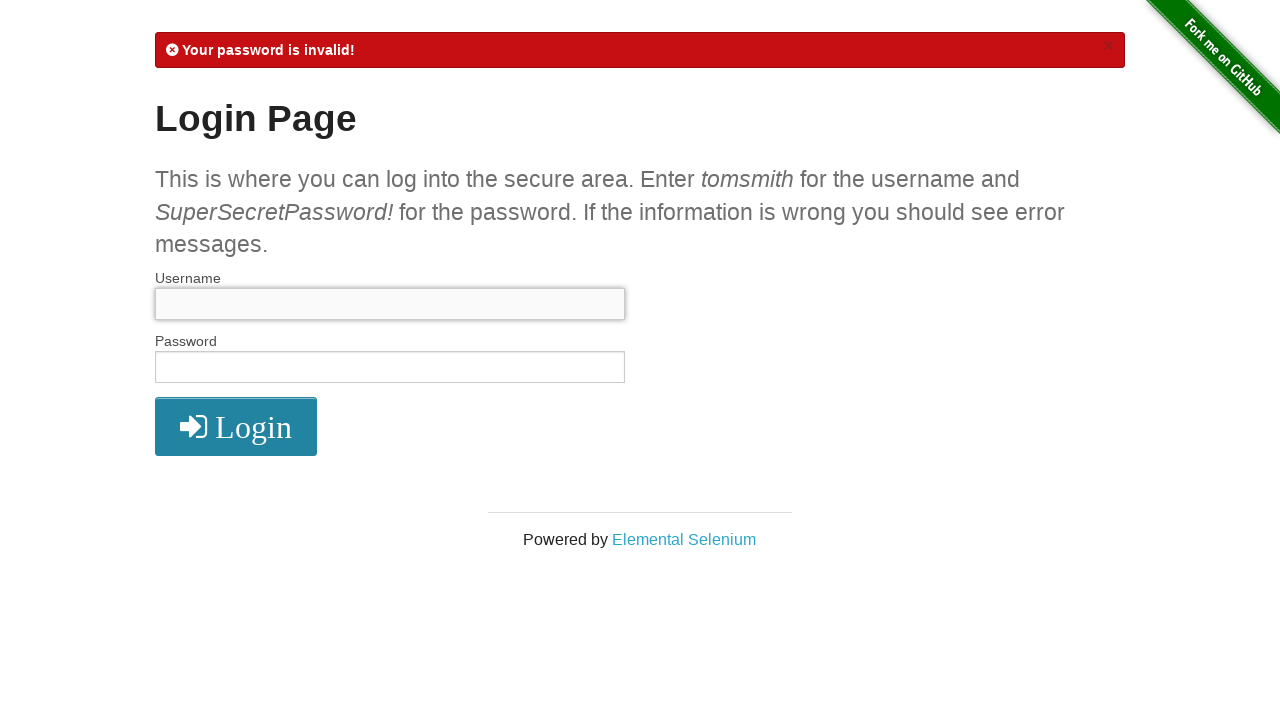

Filled username field with 'tomsmith' on #username
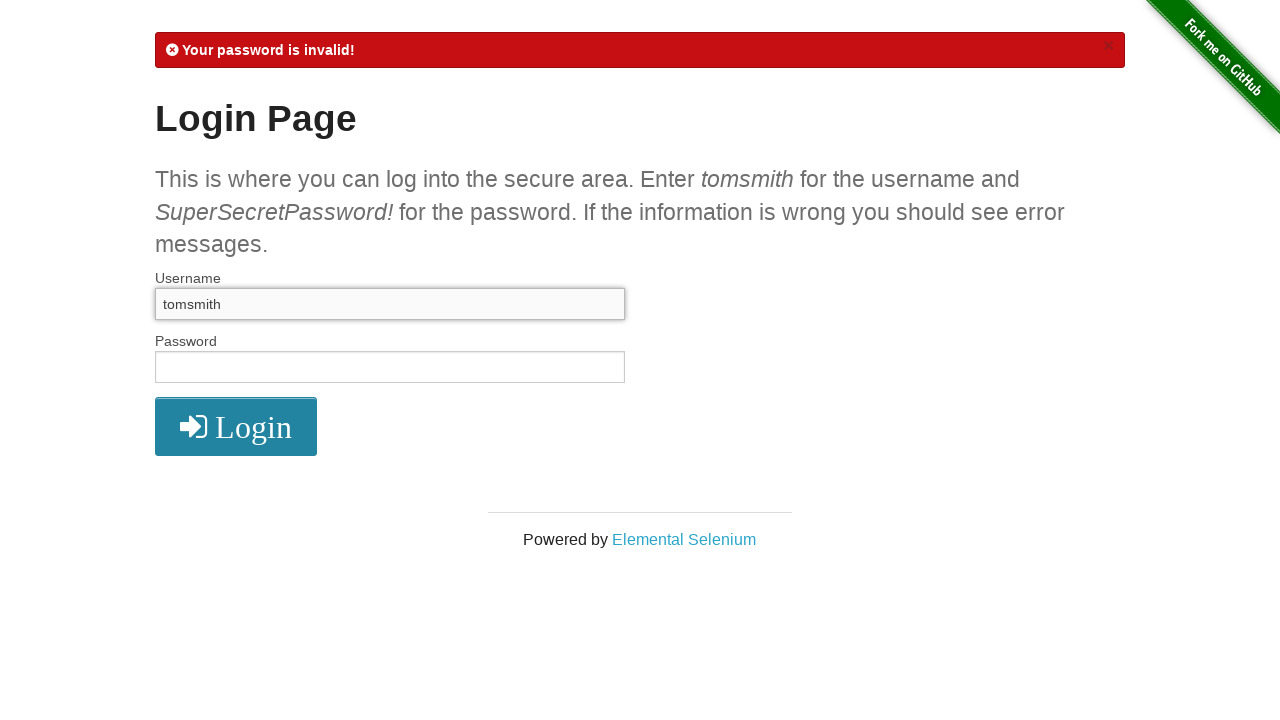

Cleared password field on #password
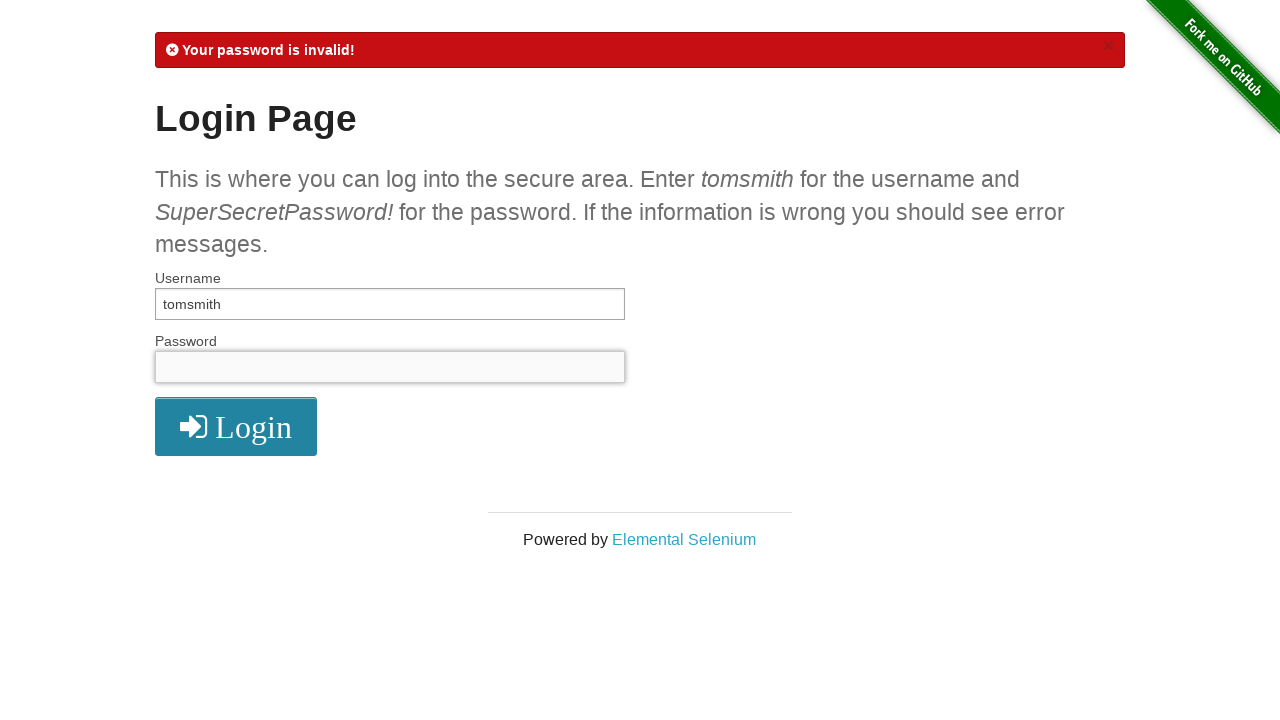

Filled password field with 'area.' on #password
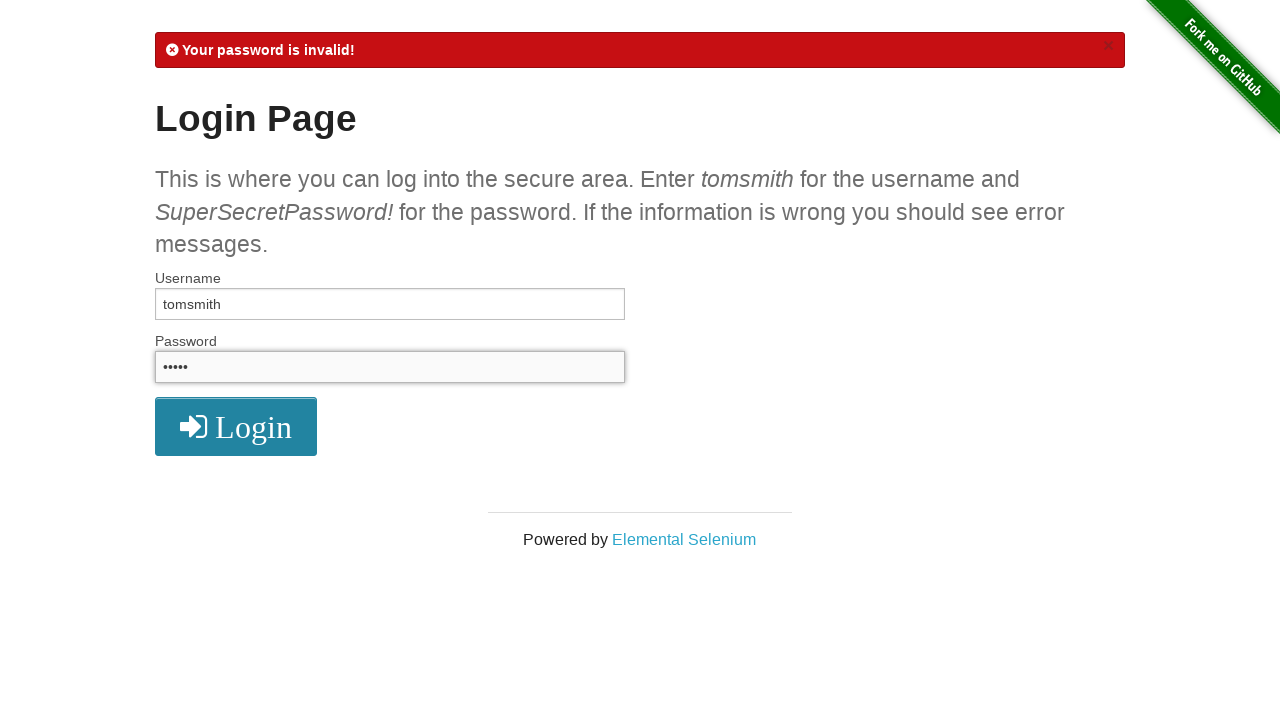

Clicked login button to attempt brute force with password 'area.' at (236, 427) on xpath=//i[@class = 'fa fa-2x fa-sign-in']
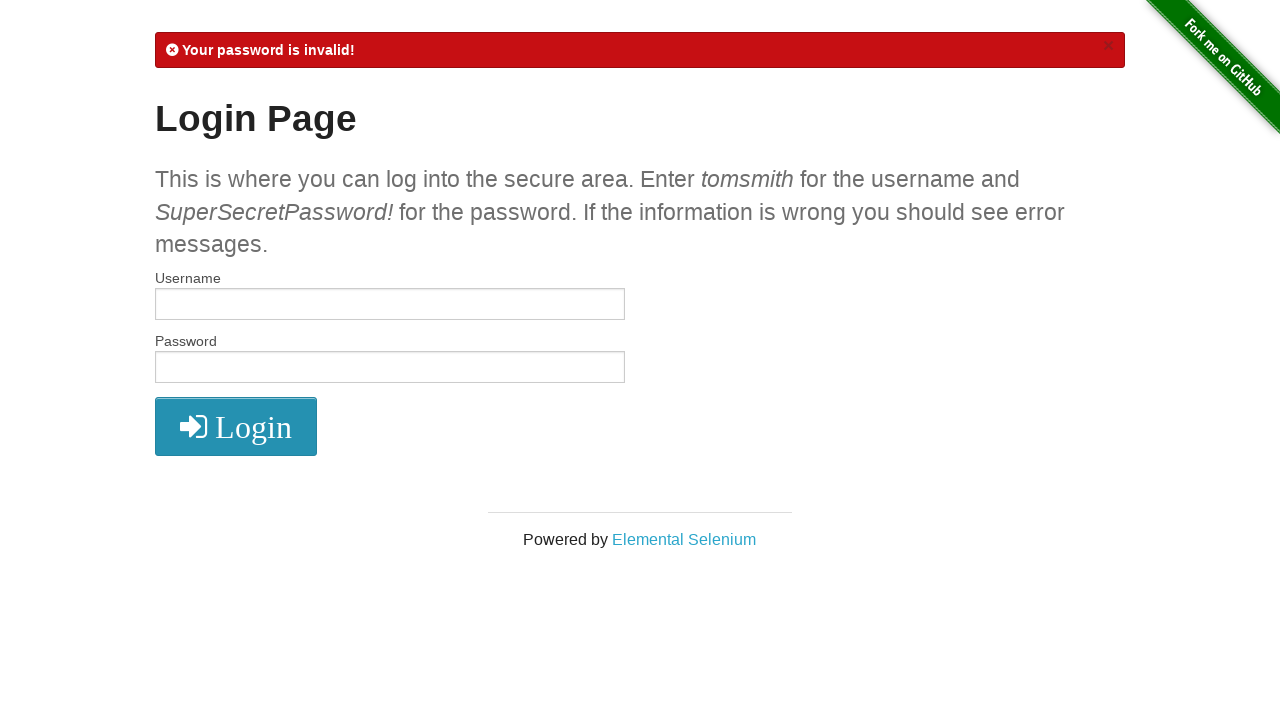

Login attempt with password 'area.' failed
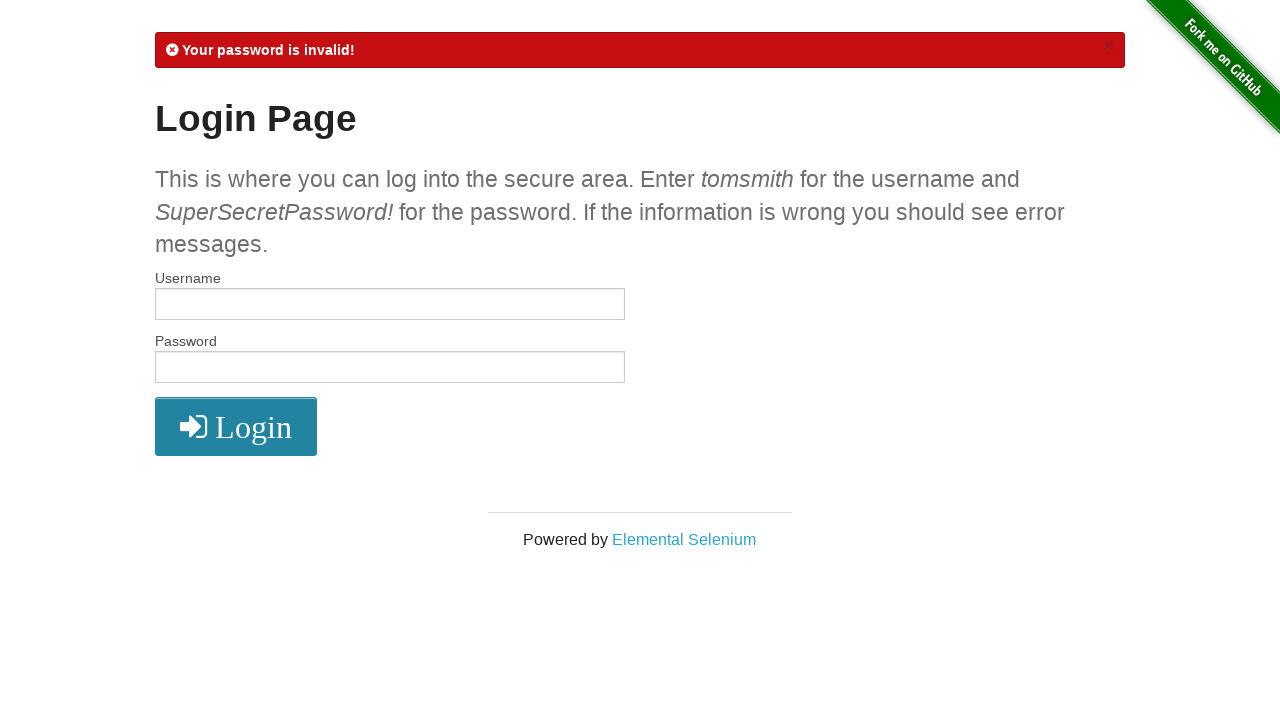

Cleared username field on #username
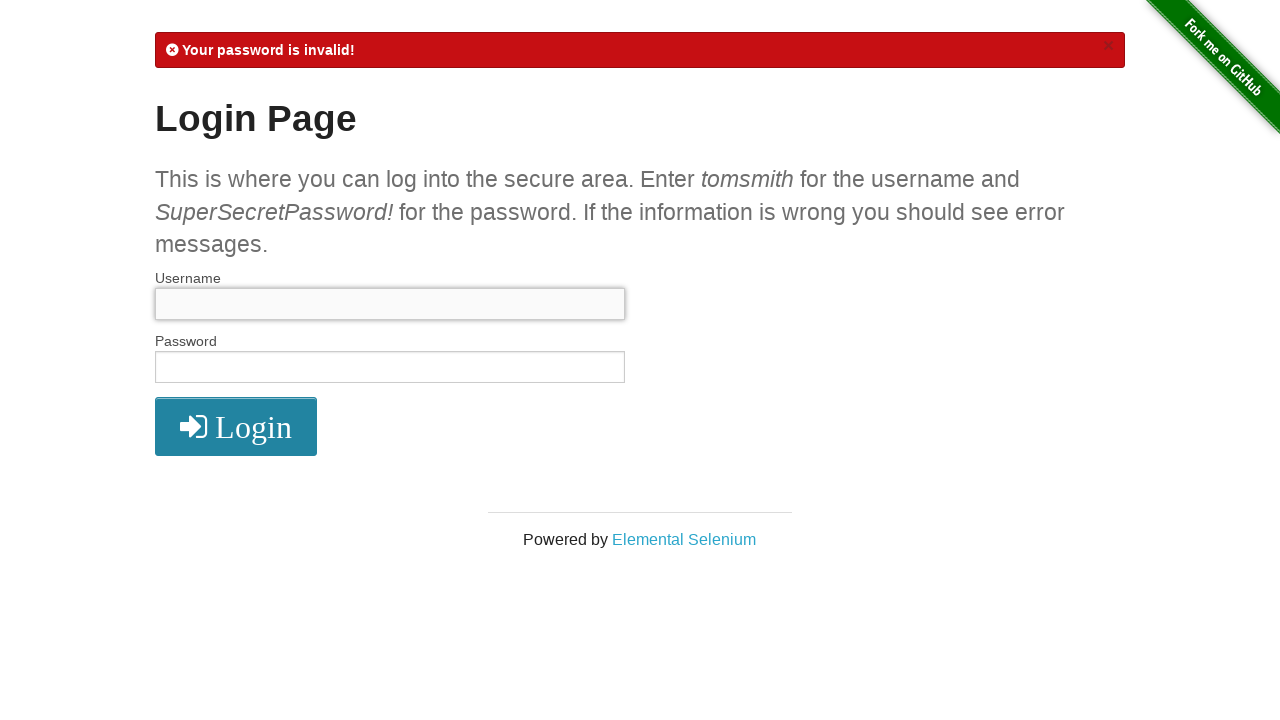

Filled username field with 'tomsmith' on #username
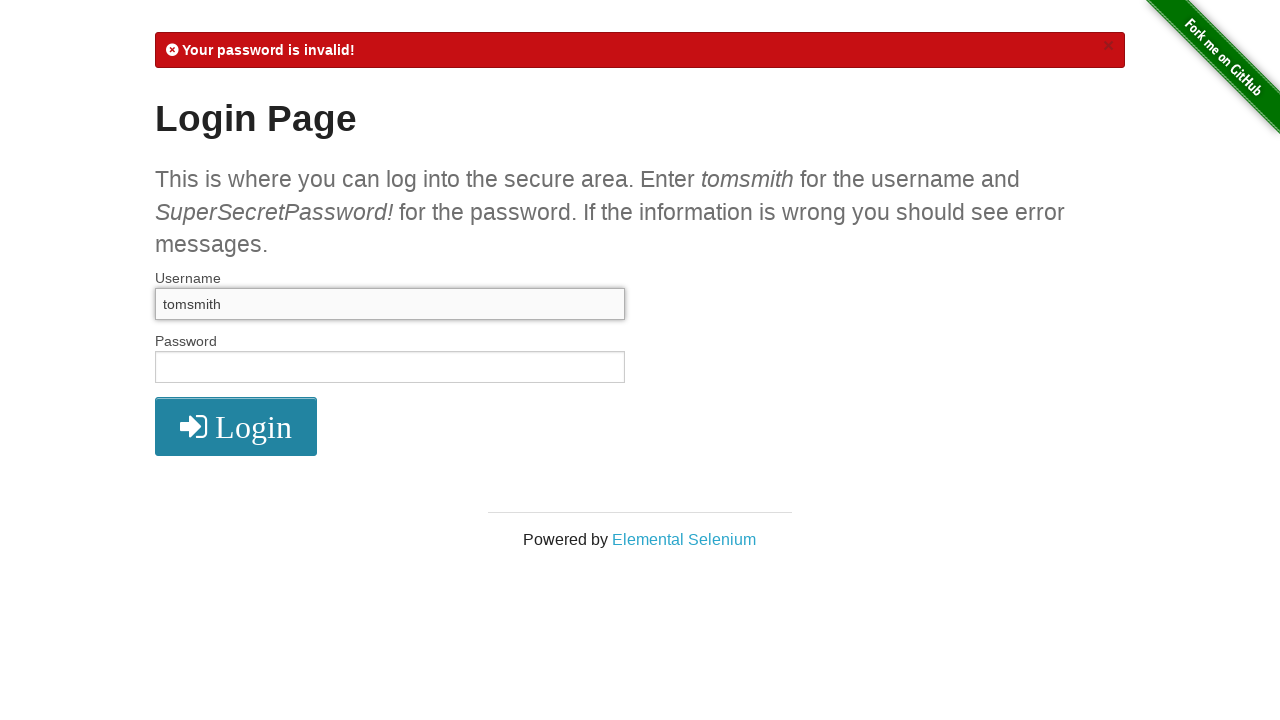

Cleared password field on #password
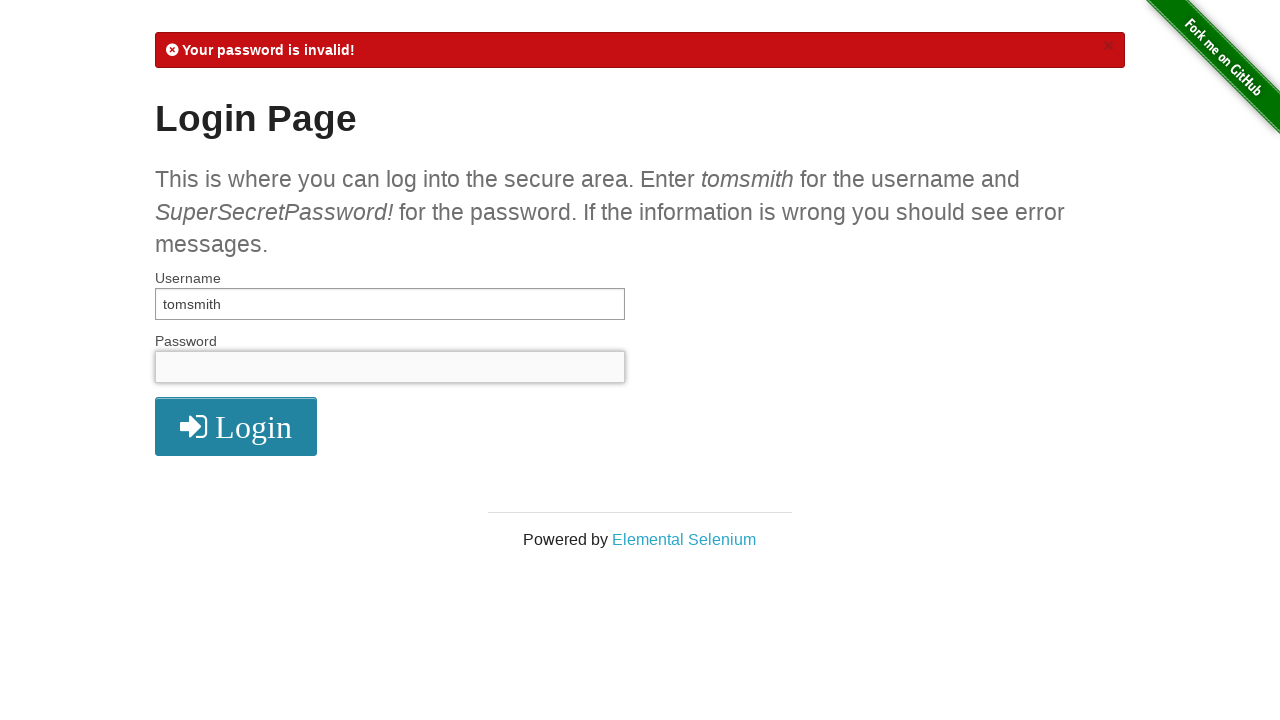

Filled password field with 'Enter' on #password
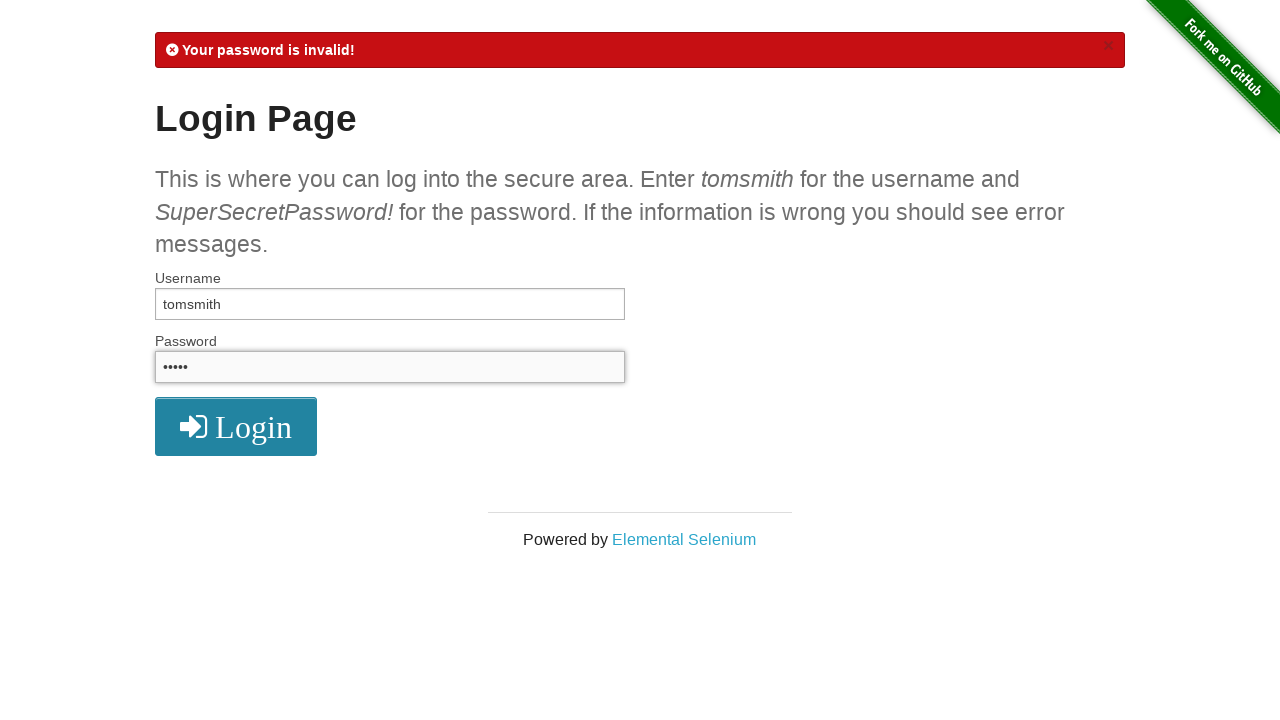

Clicked login button to attempt brute force with password 'Enter' at (236, 427) on xpath=//i[@class = 'fa fa-2x fa-sign-in']
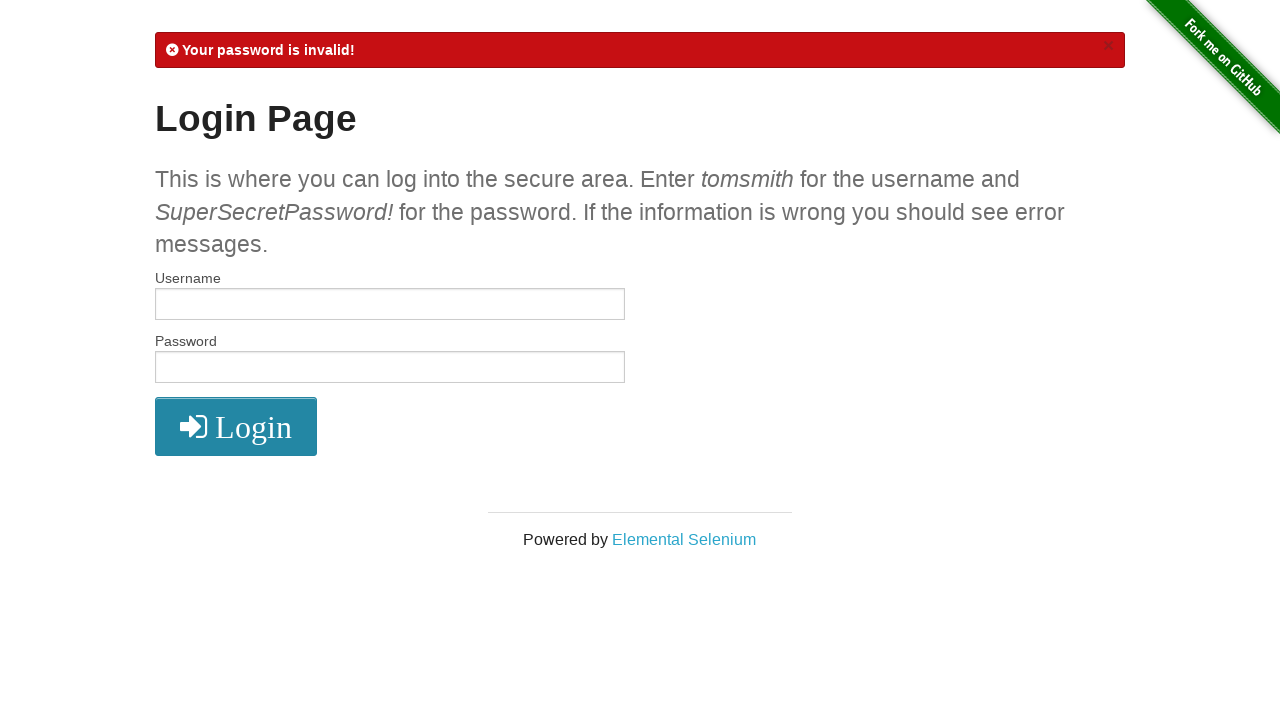

Login attempt with password 'Enter' failed
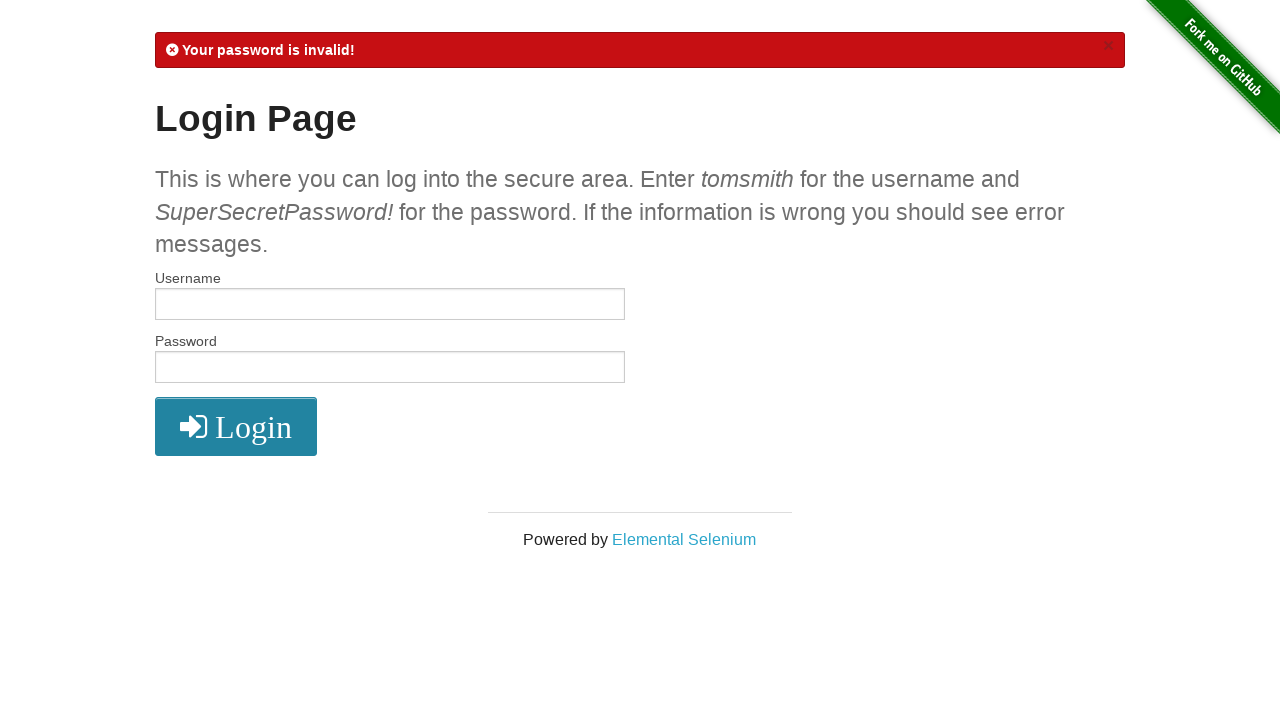

Cleared username field on #username
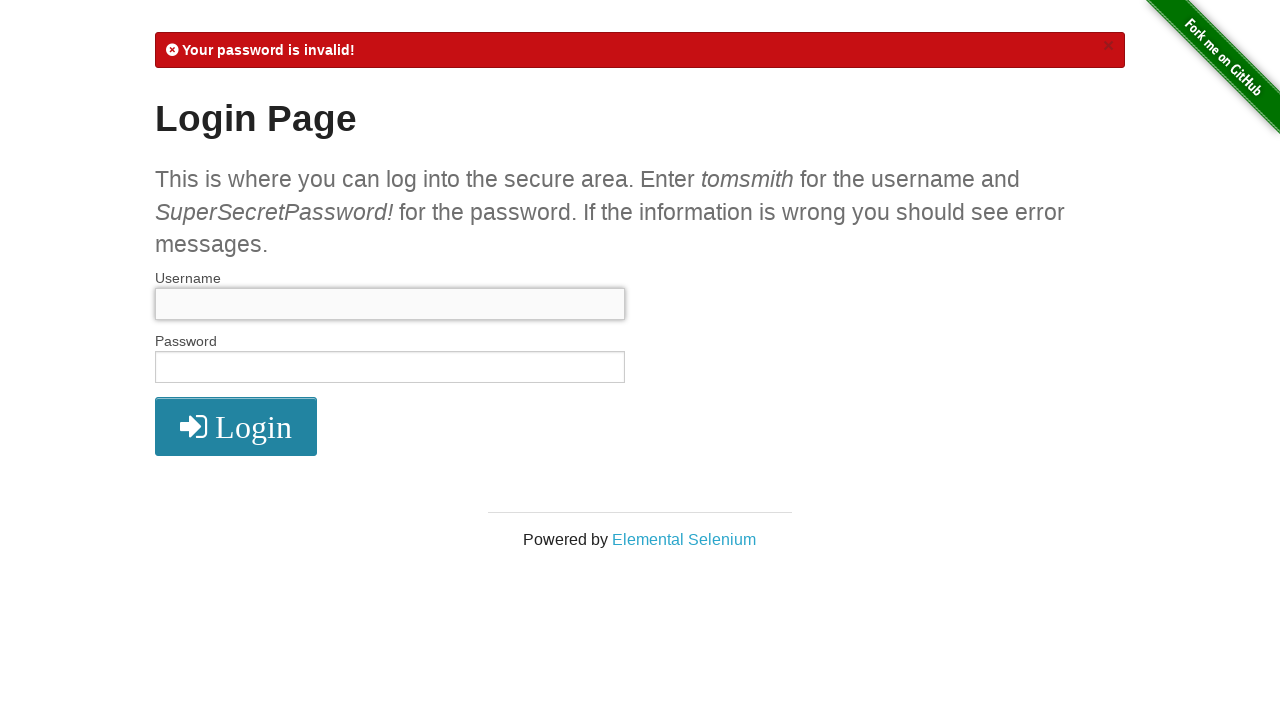

Filled username field with 'tomsmith' on #username
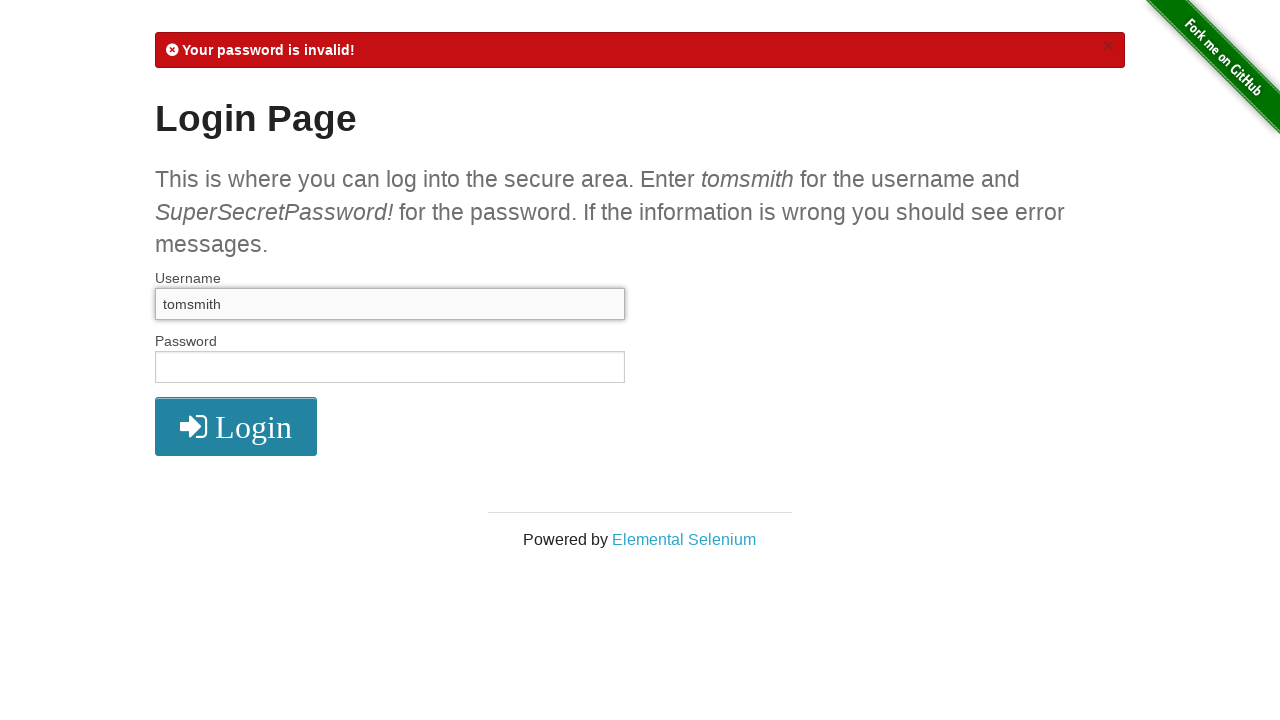

Cleared password field on #password
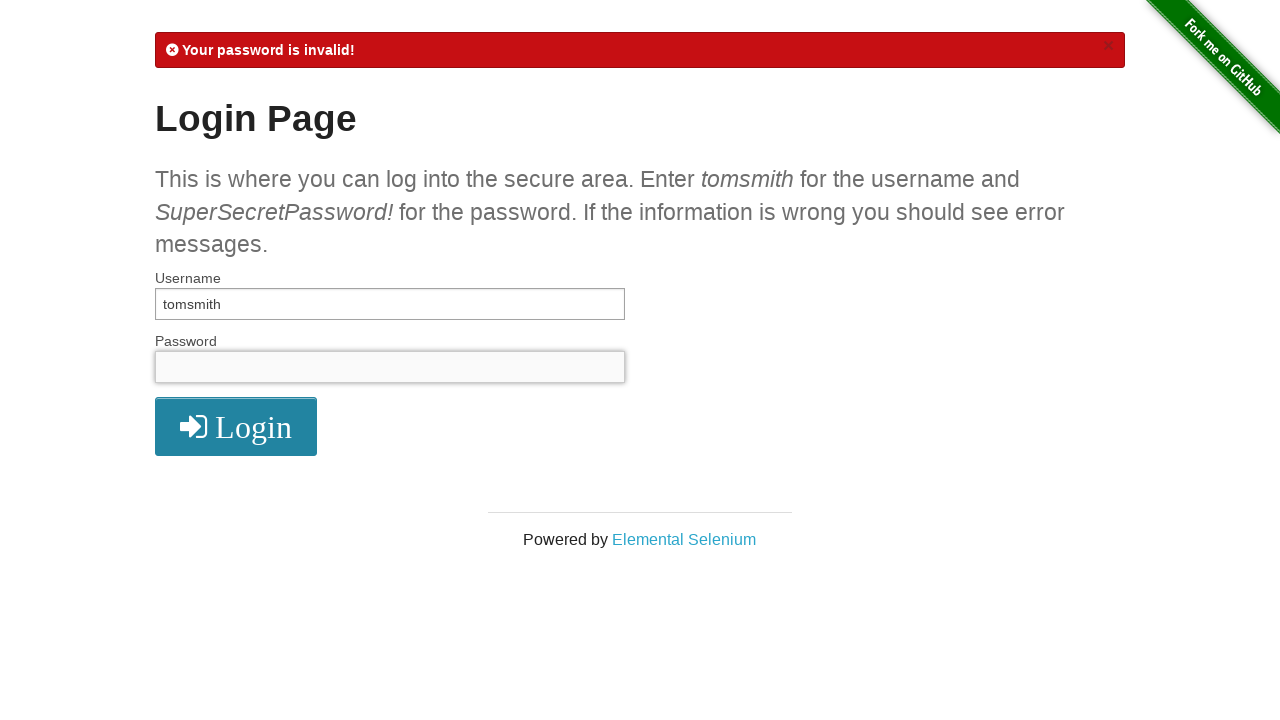

Filled password field with 'tomsmith' on #password
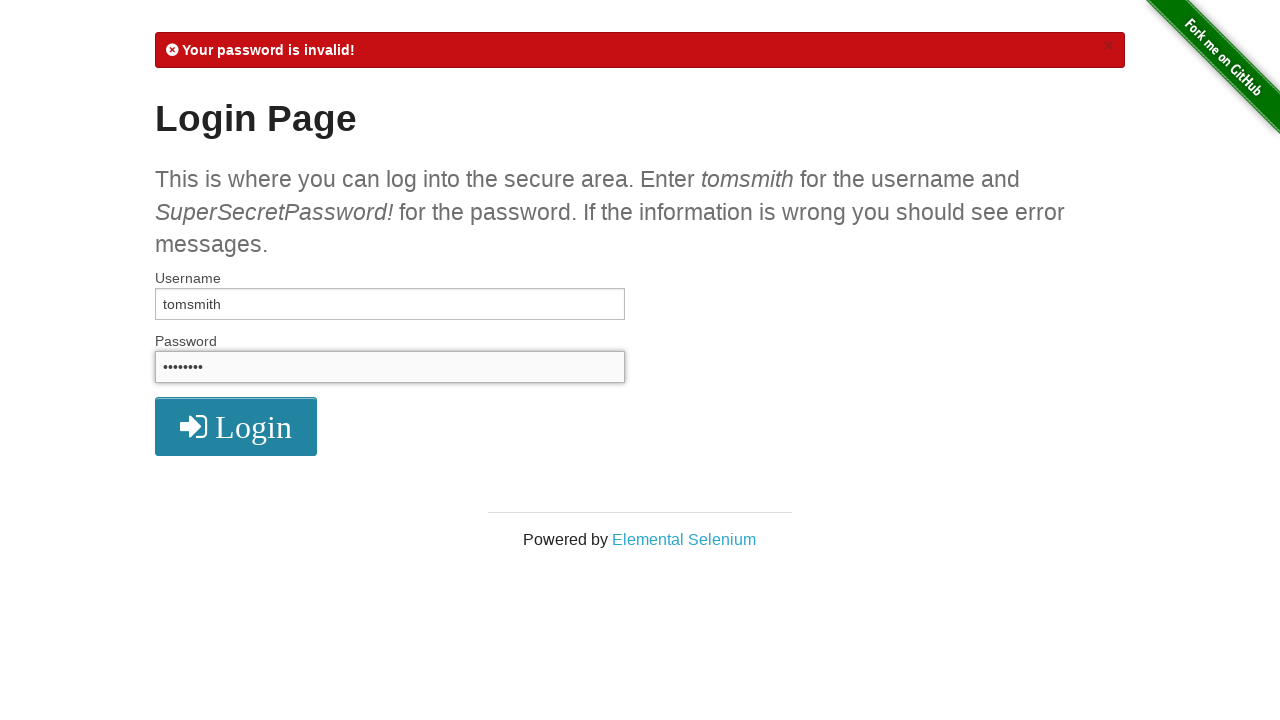

Clicked login button to attempt brute force with password 'tomsmith' at (236, 427) on xpath=//i[@class = 'fa fa-2x fa-sign-in']
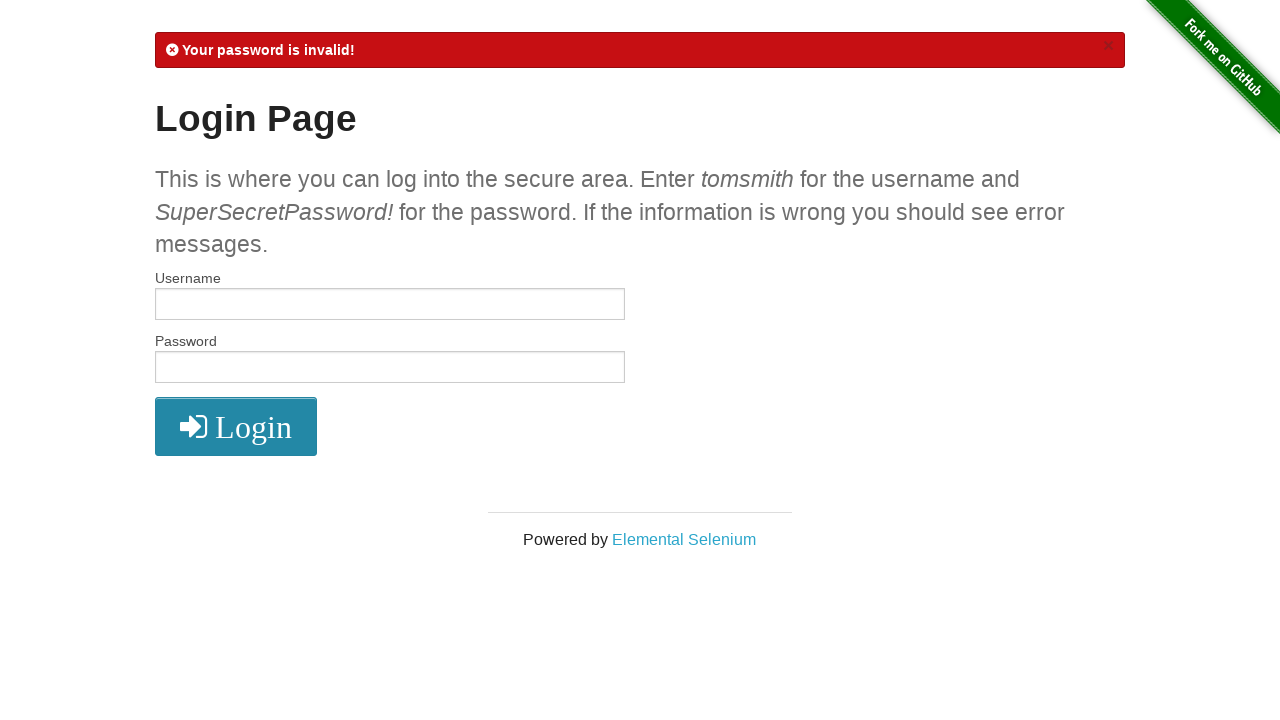

Login attempt with password 'tomsmith' failed
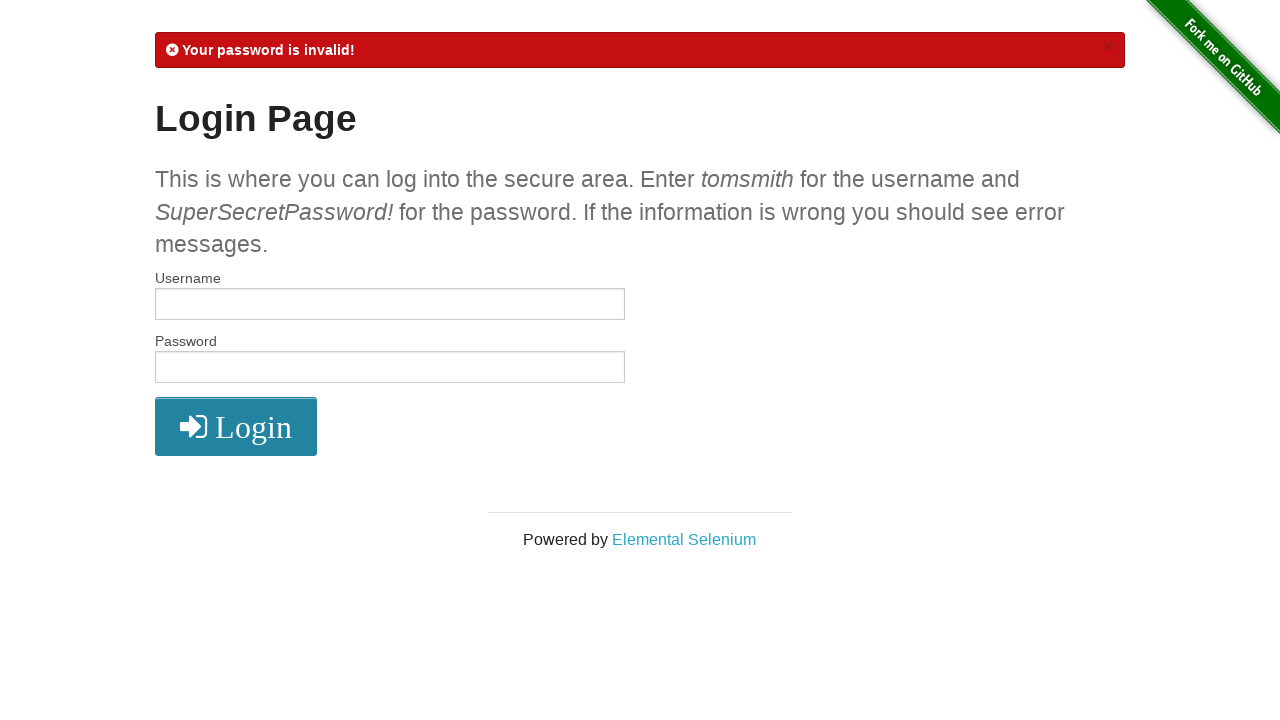

Cleared username field on #username
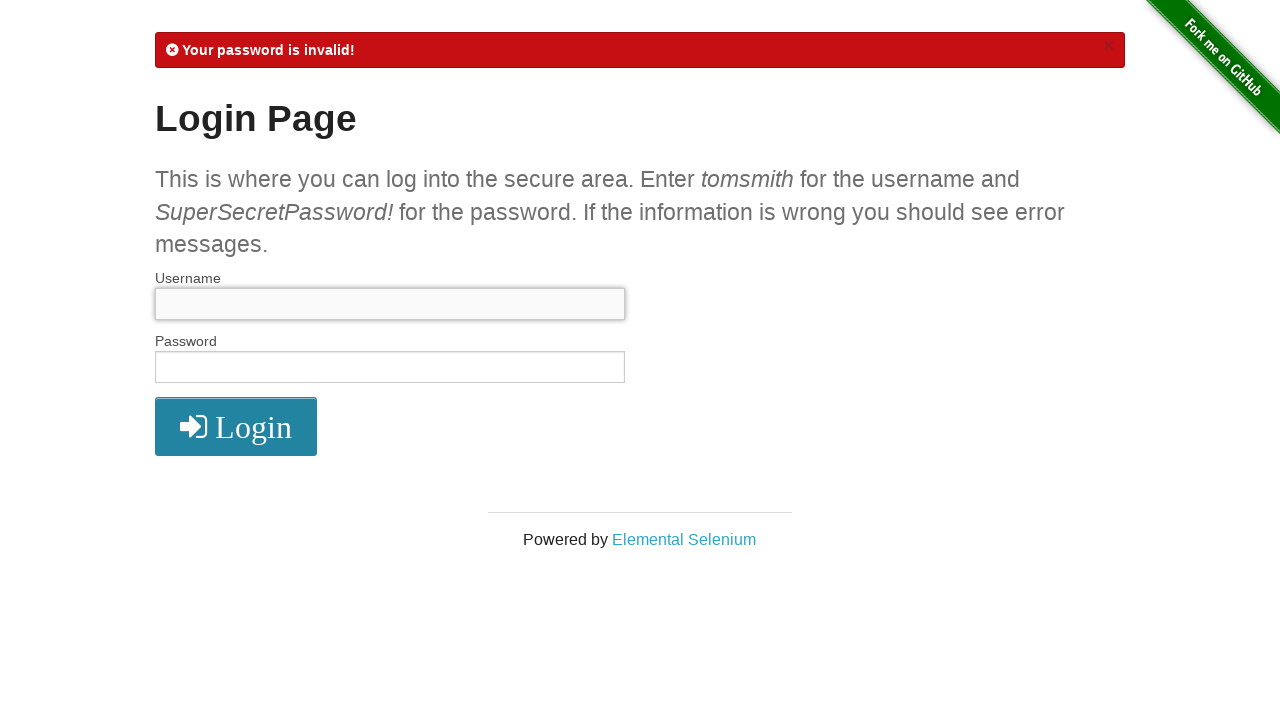

Filled username field with 'tomsmith' on #username
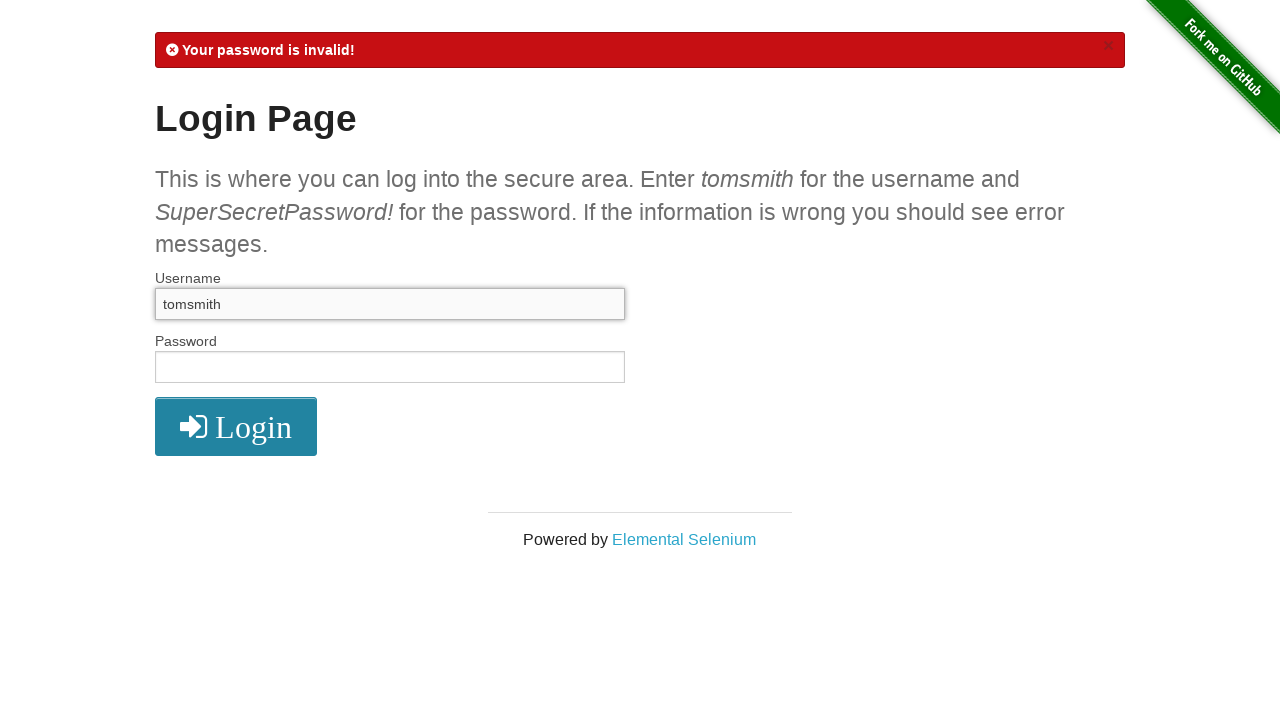

Cleared password field on #password
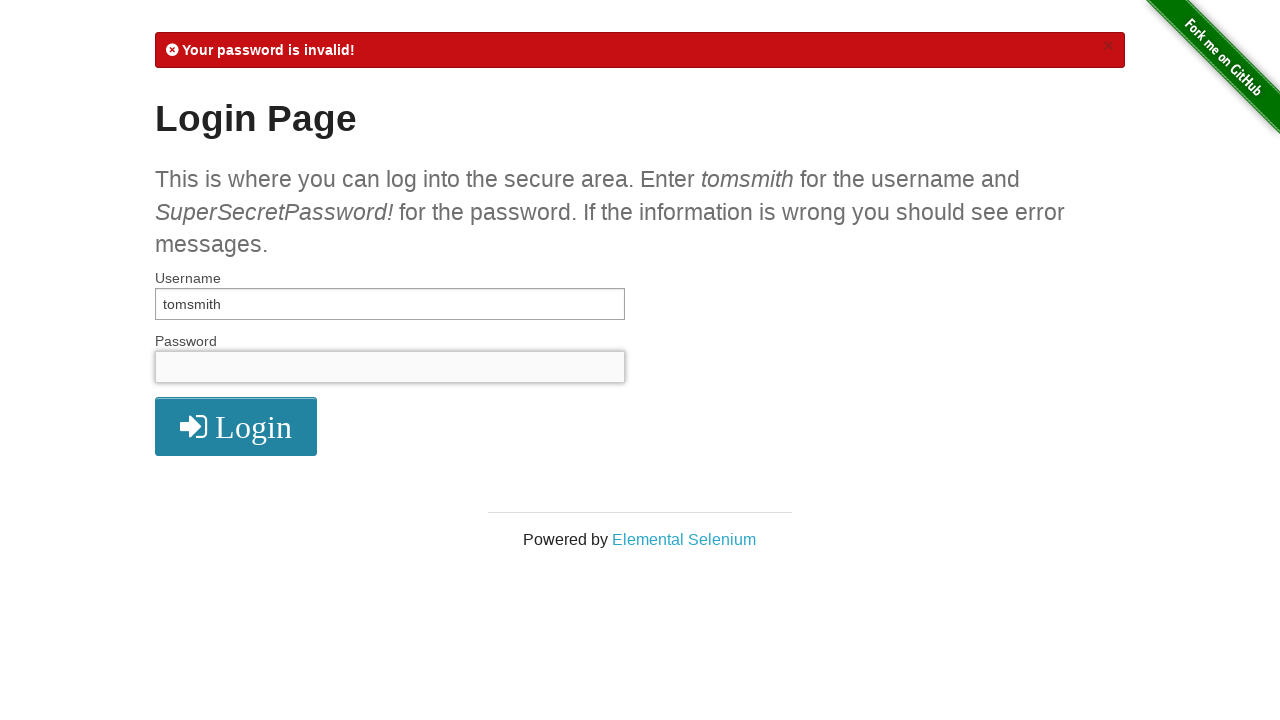

Filled password field with 'for' on #password
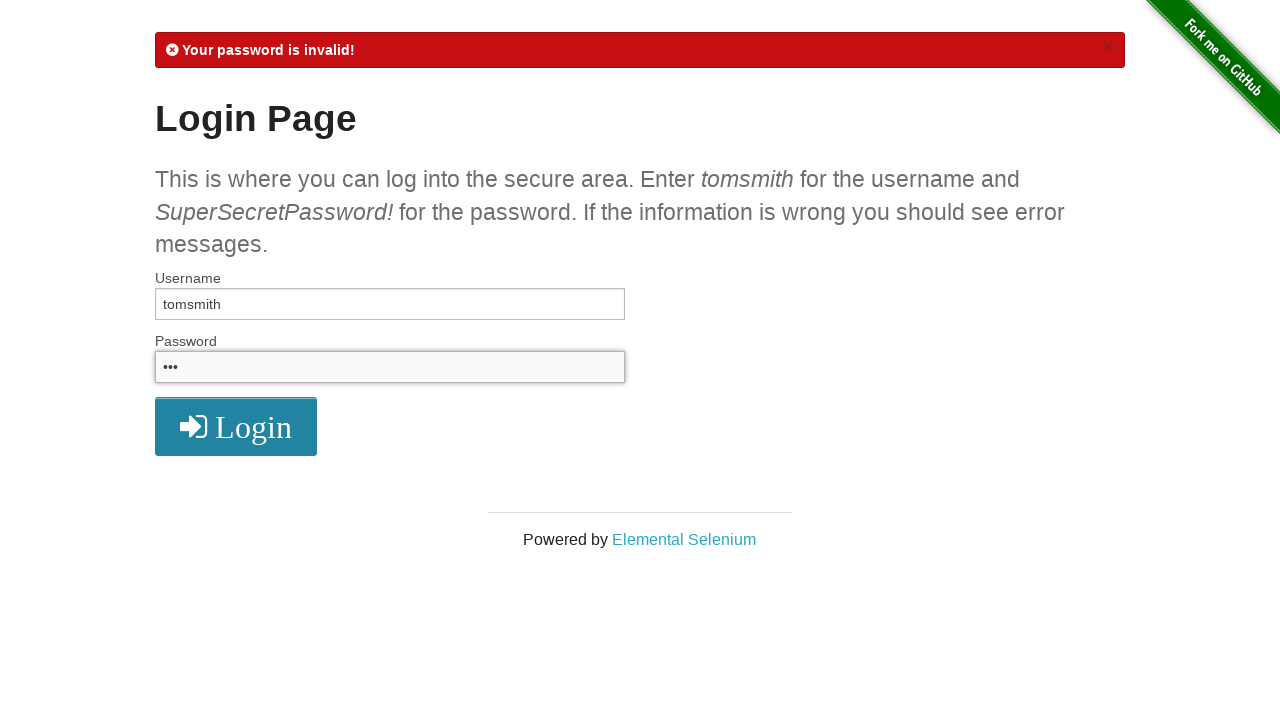

Clicked login button to attempt brute force with password 'for' at (236, 427) on xpath=//i[@class = 'fa fa-2x fa-sign-in']
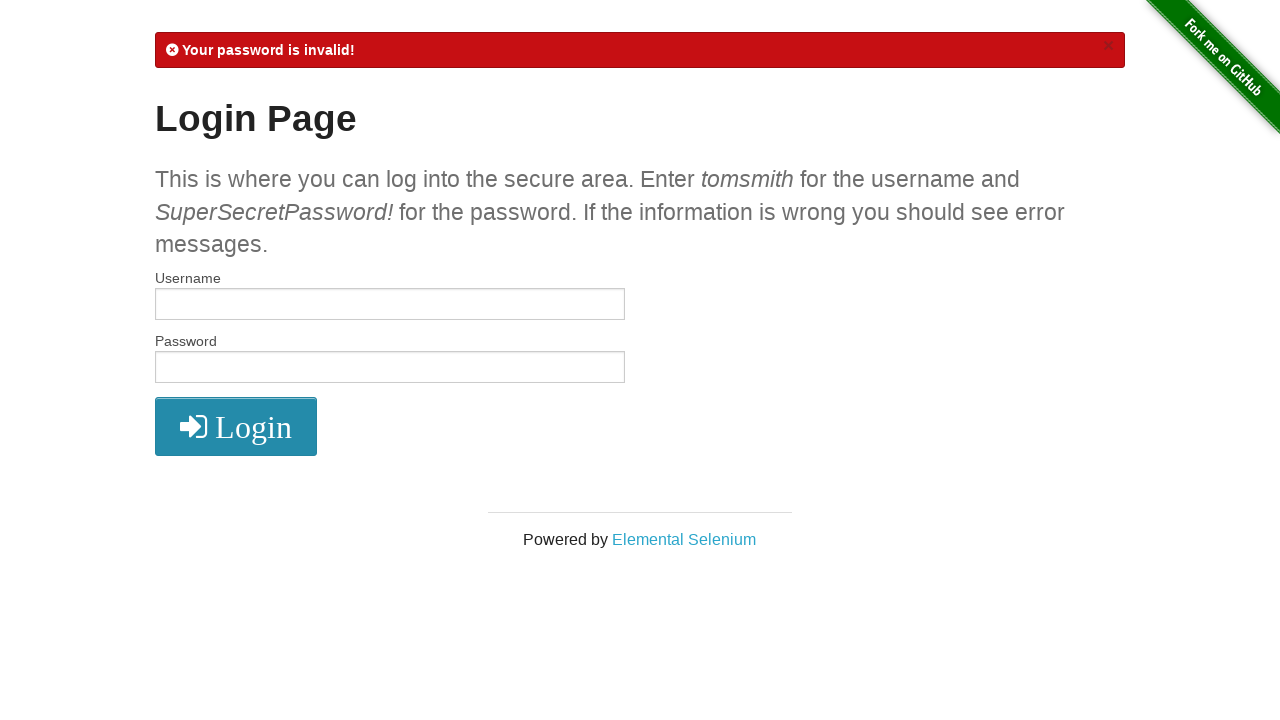

Login attempt with password 'for' failed
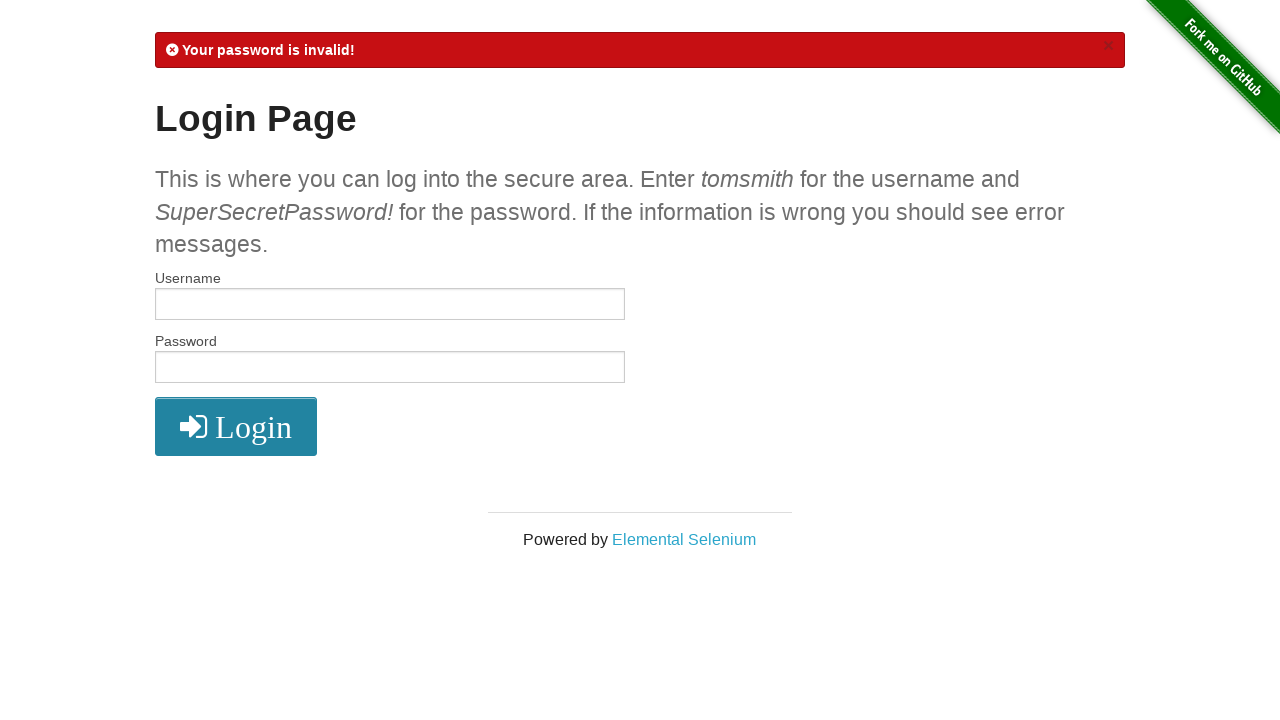

Cleared username field on #username
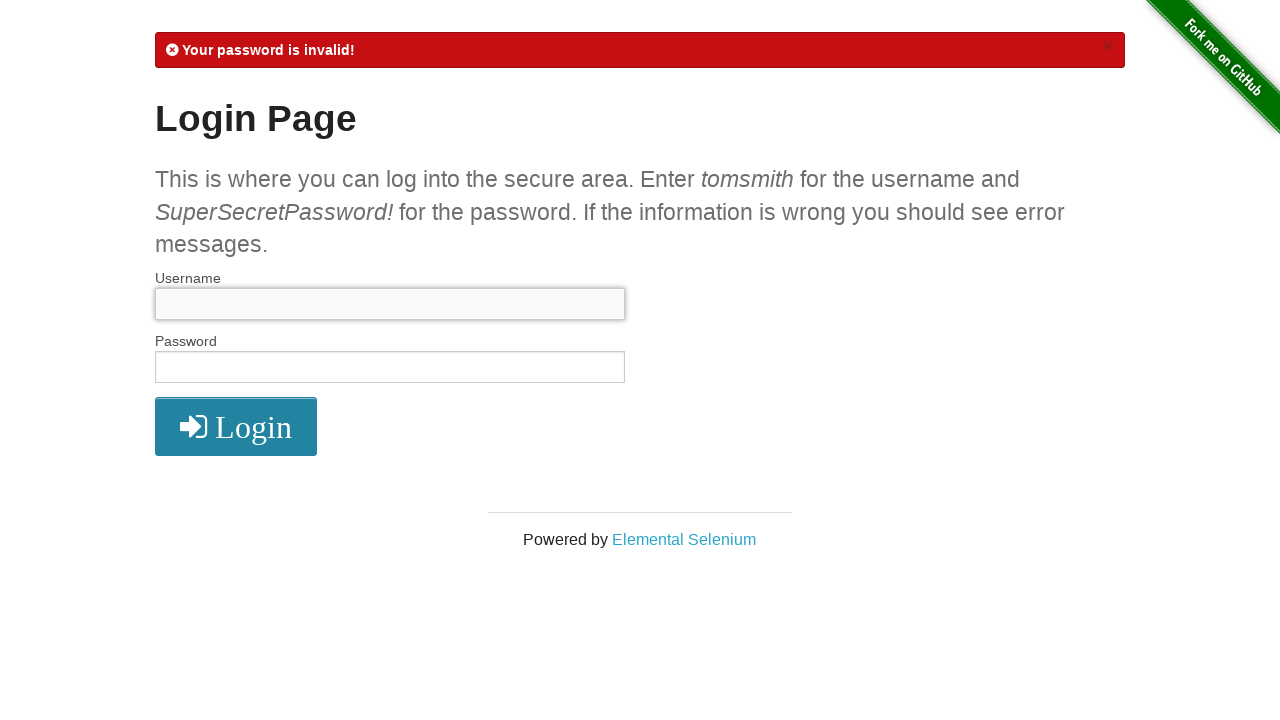

Filled username field with 'tomsmith' on #username
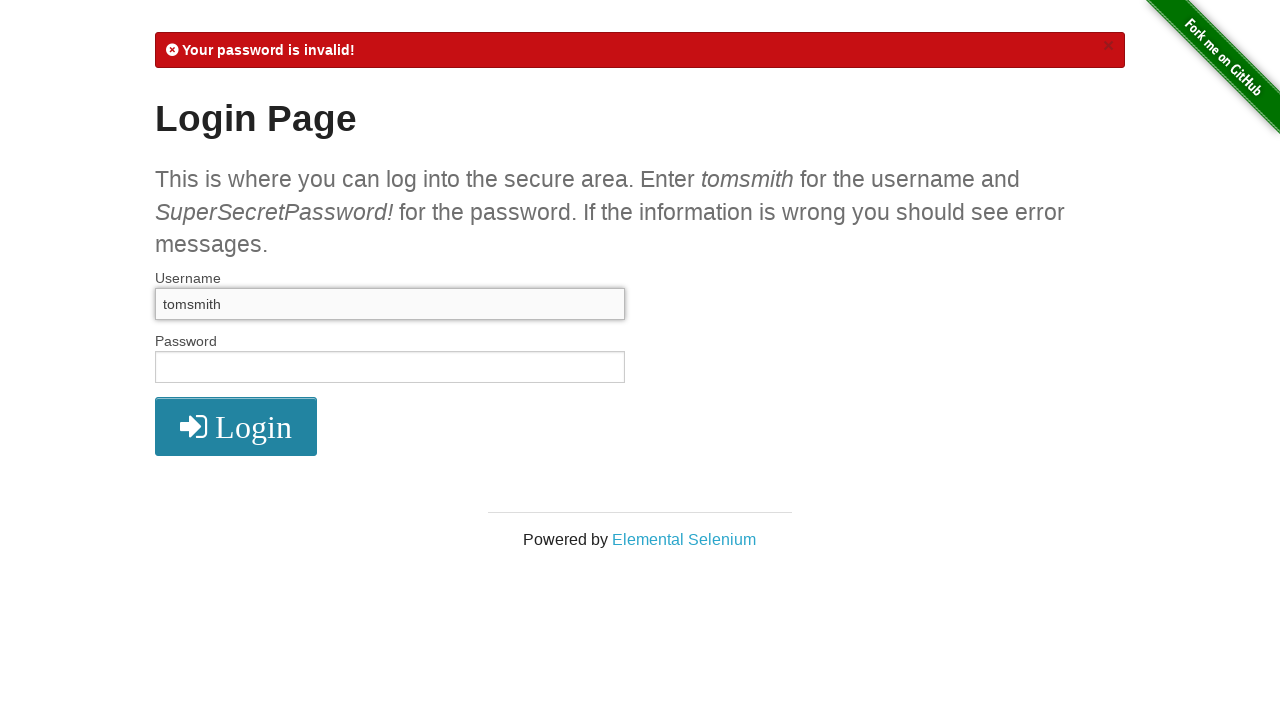

Cleared password field on #password
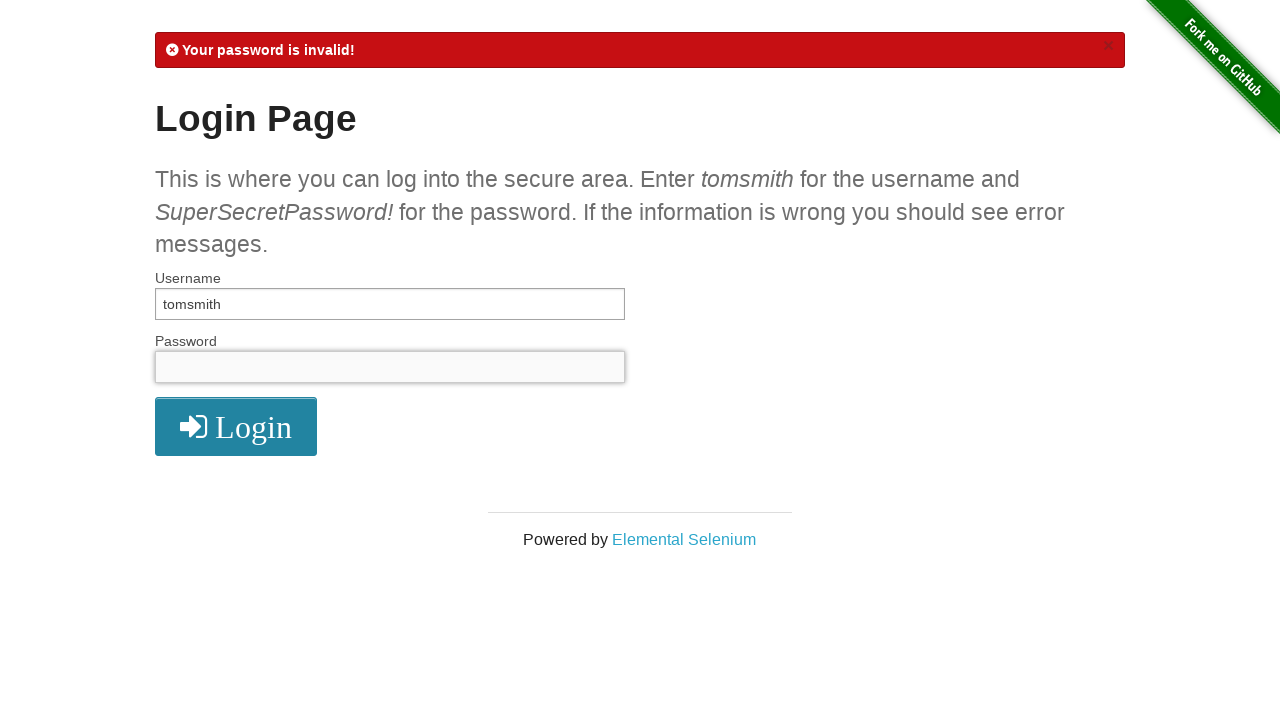

Filled password field with 'the' on #password
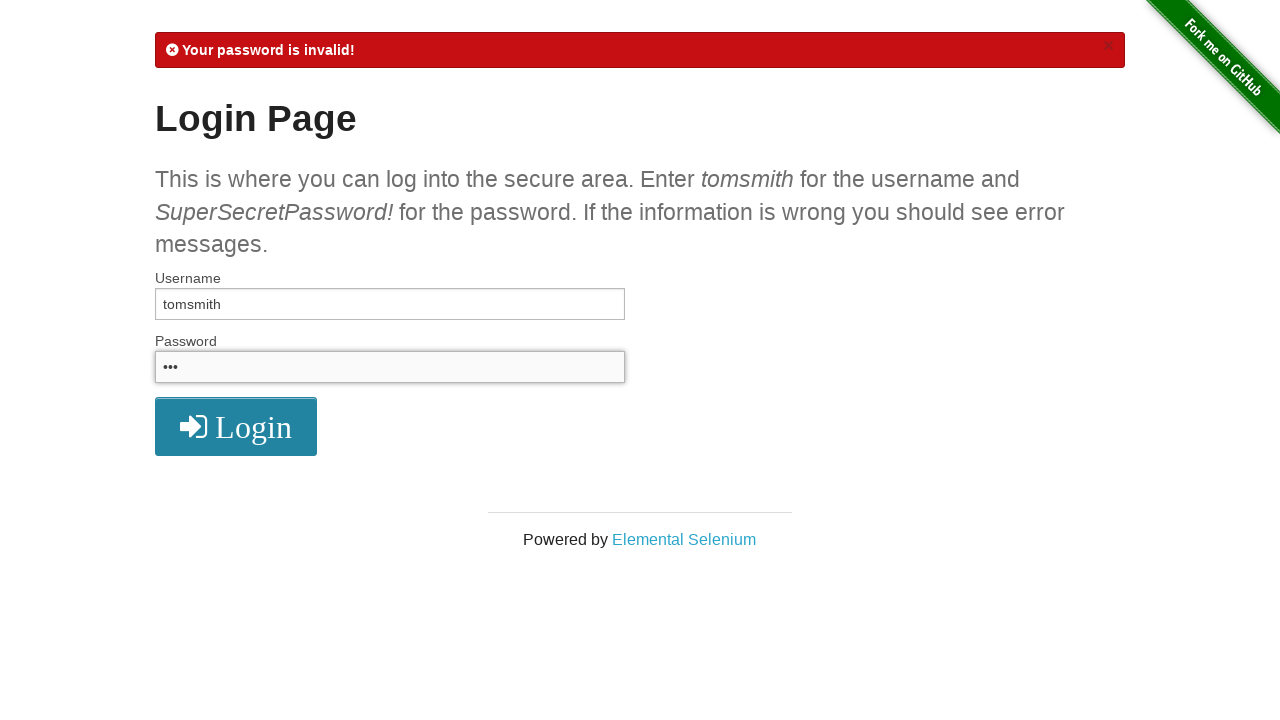

Clicked login button to attempt brute force with password 'the' at (236, 427) on xpath=//i[@class = 'fa fa-2x fa-sign-in']
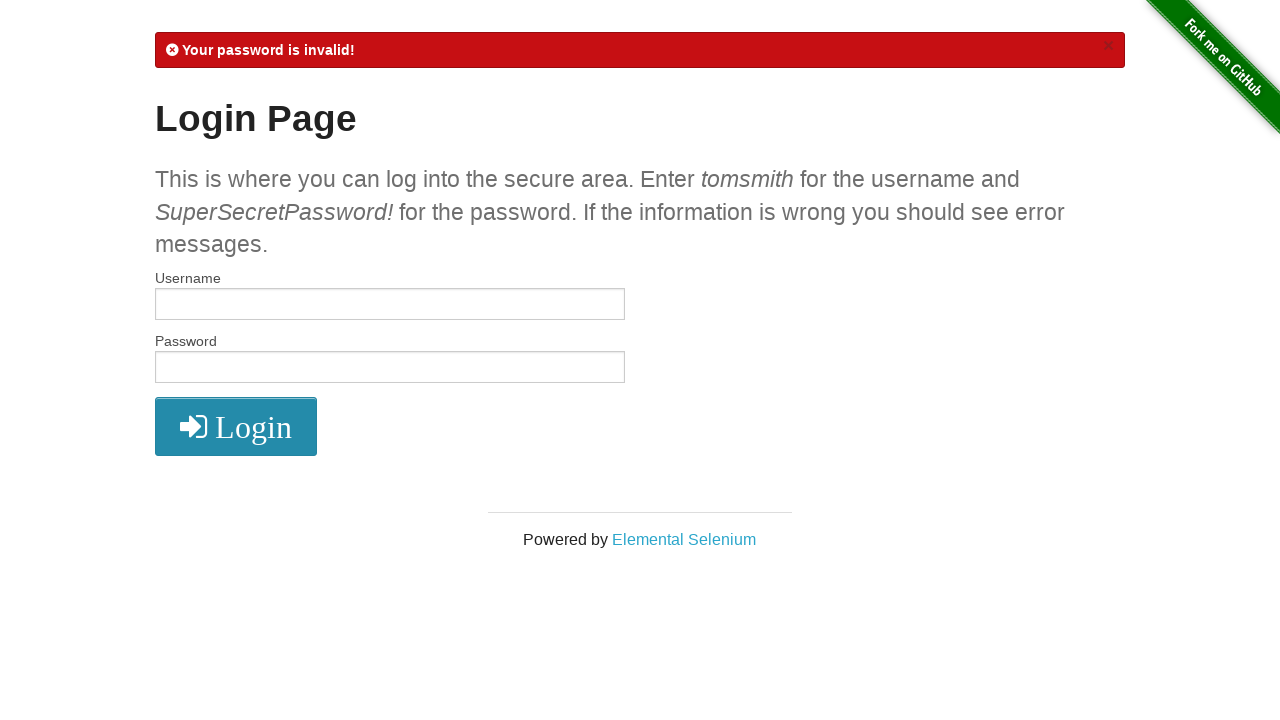

Login attempt with password 'the' failed
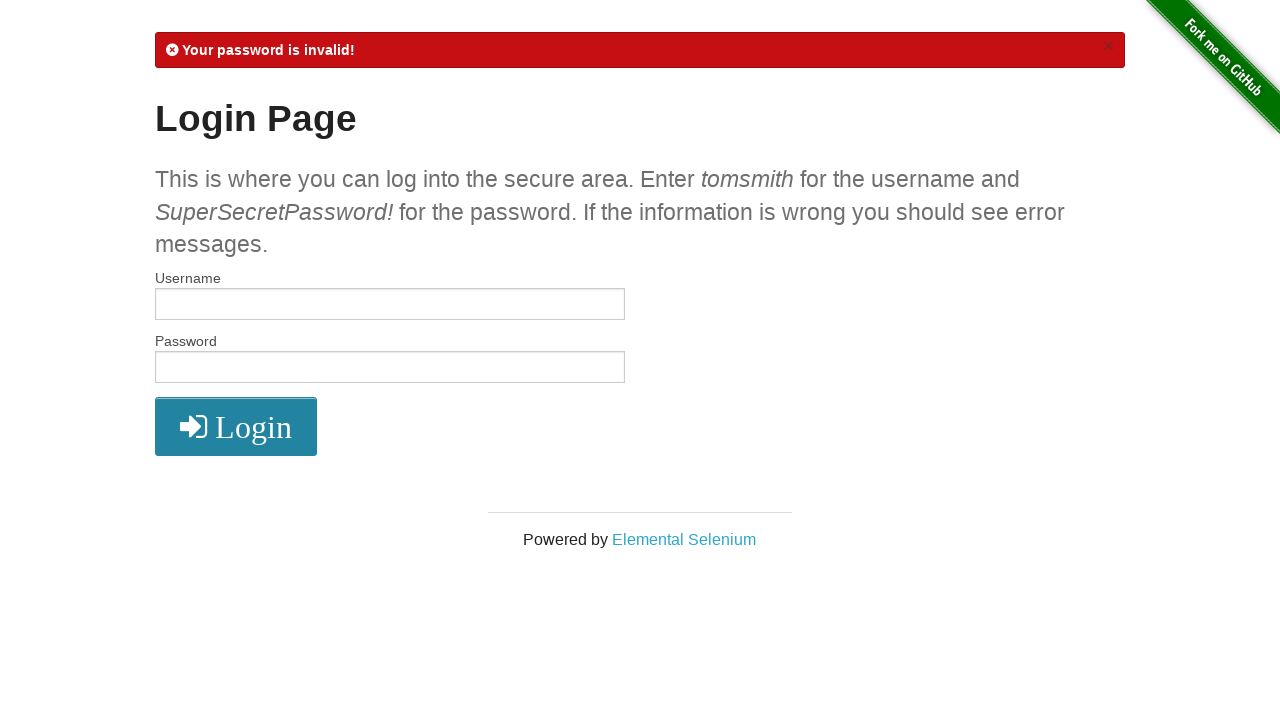

Cleared username field on #username
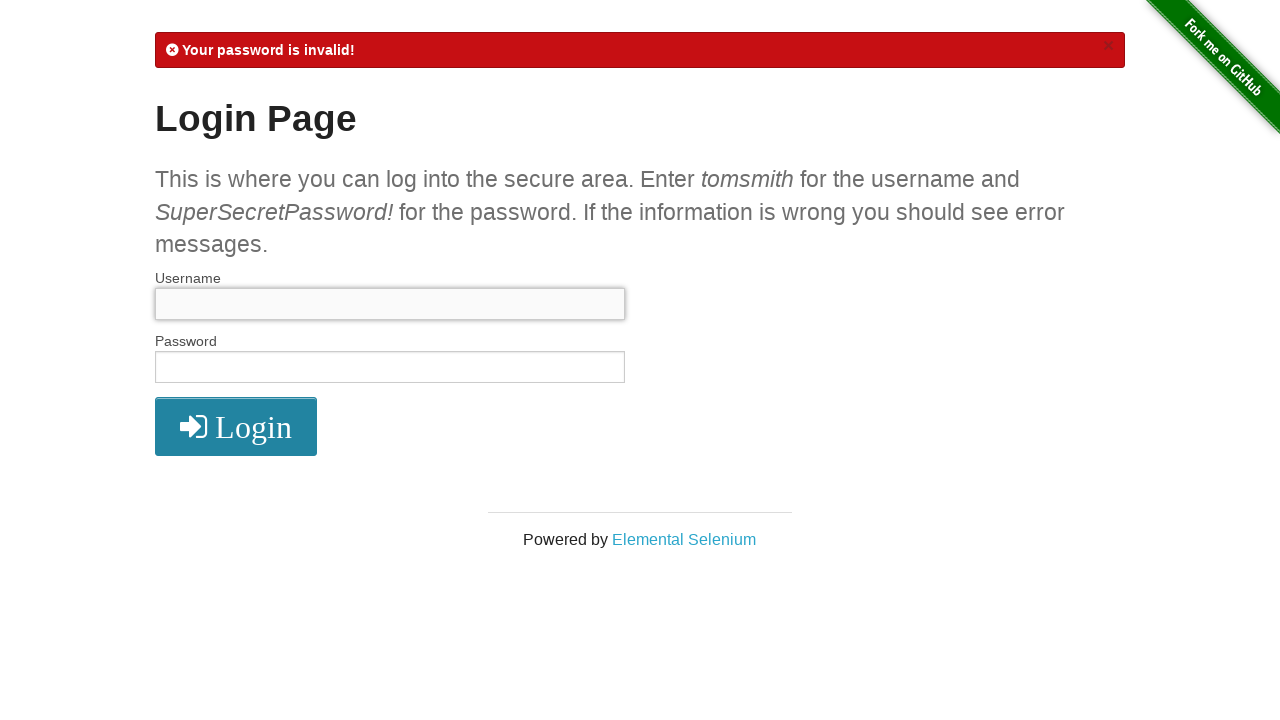

Filled username field with 'tomsmith' on #username
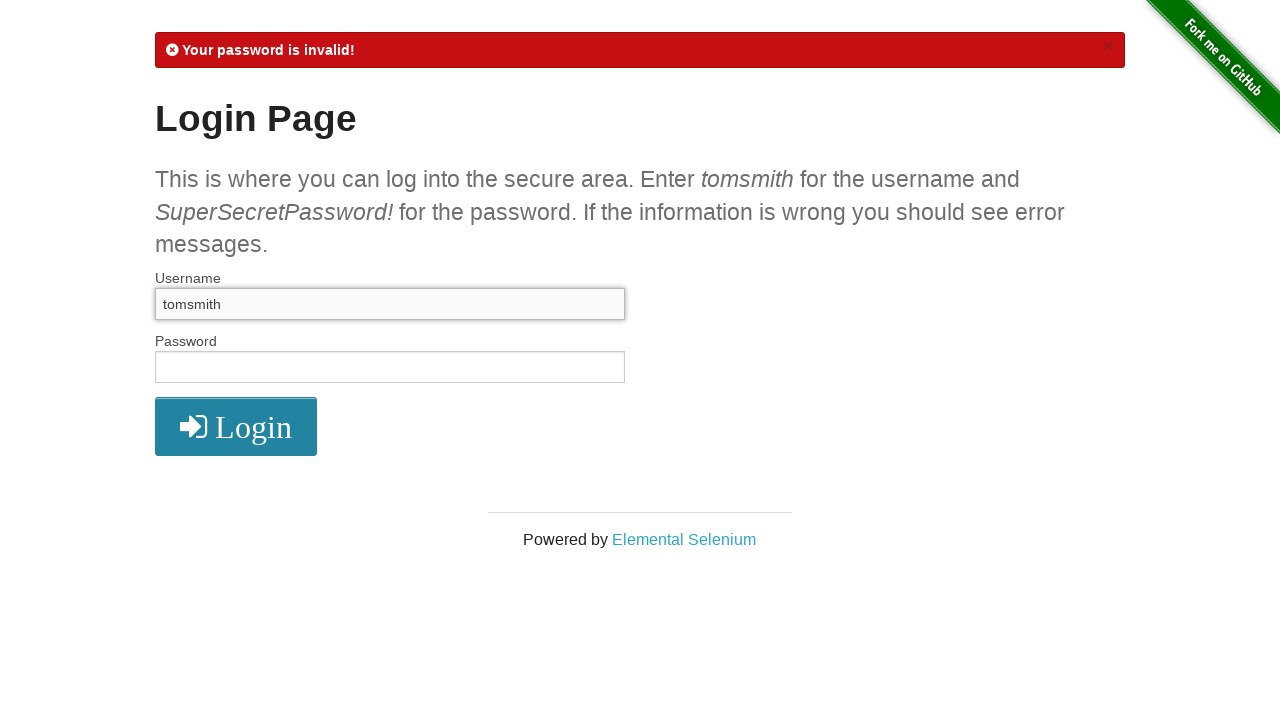

Cleared password field on #password
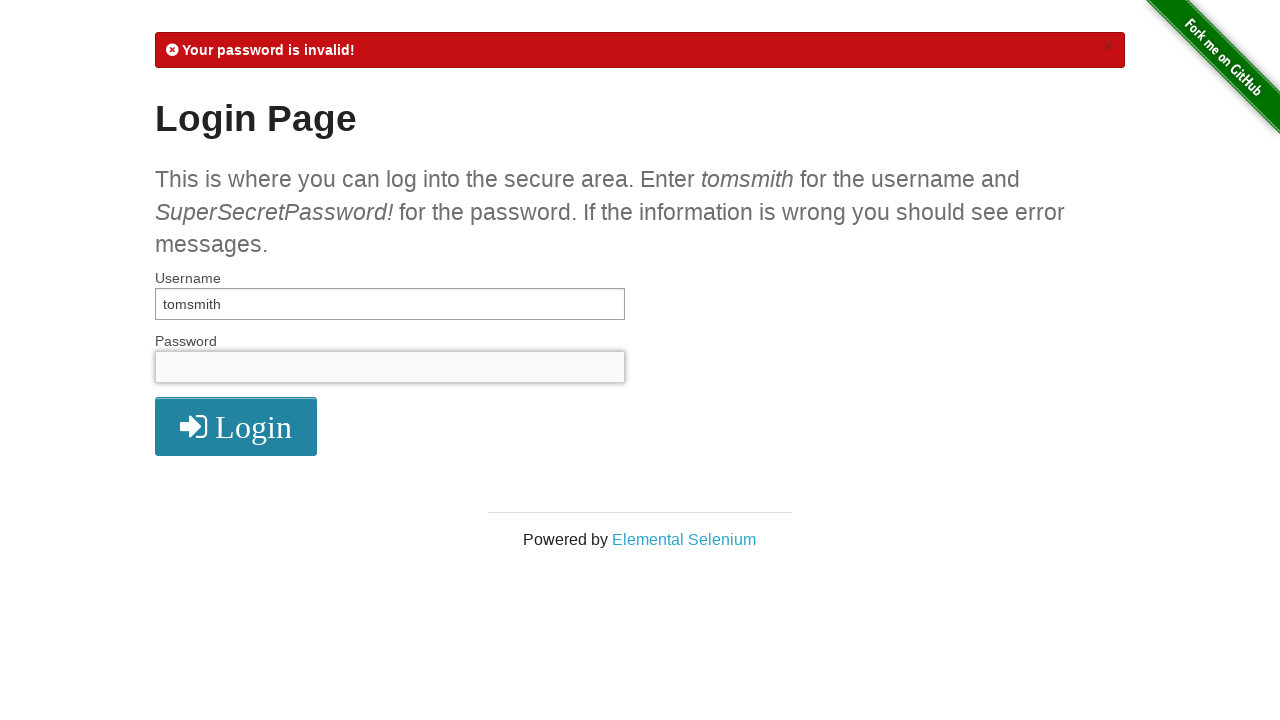

Filled password field with 'username' on #password
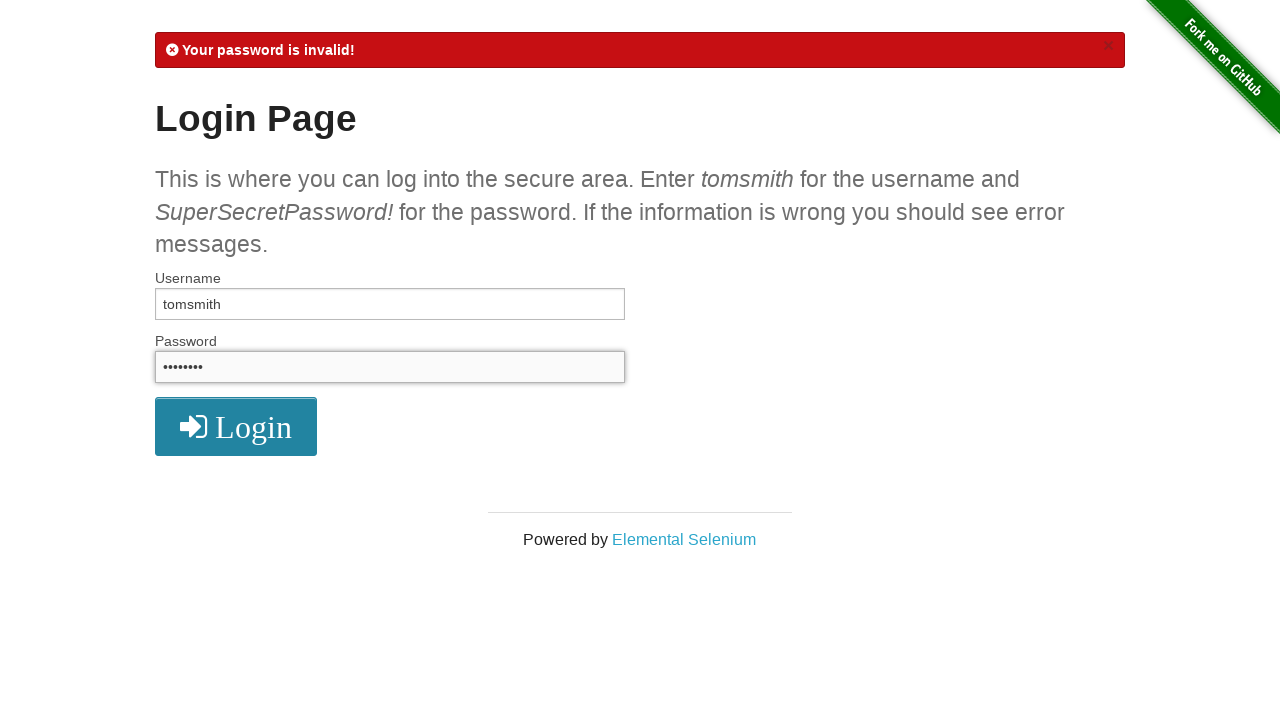

Clicked login button to attempt brute force with password 'username' at (236, 427) on xpath=//i[@class = 'fa fa-2x fa-sign-in']
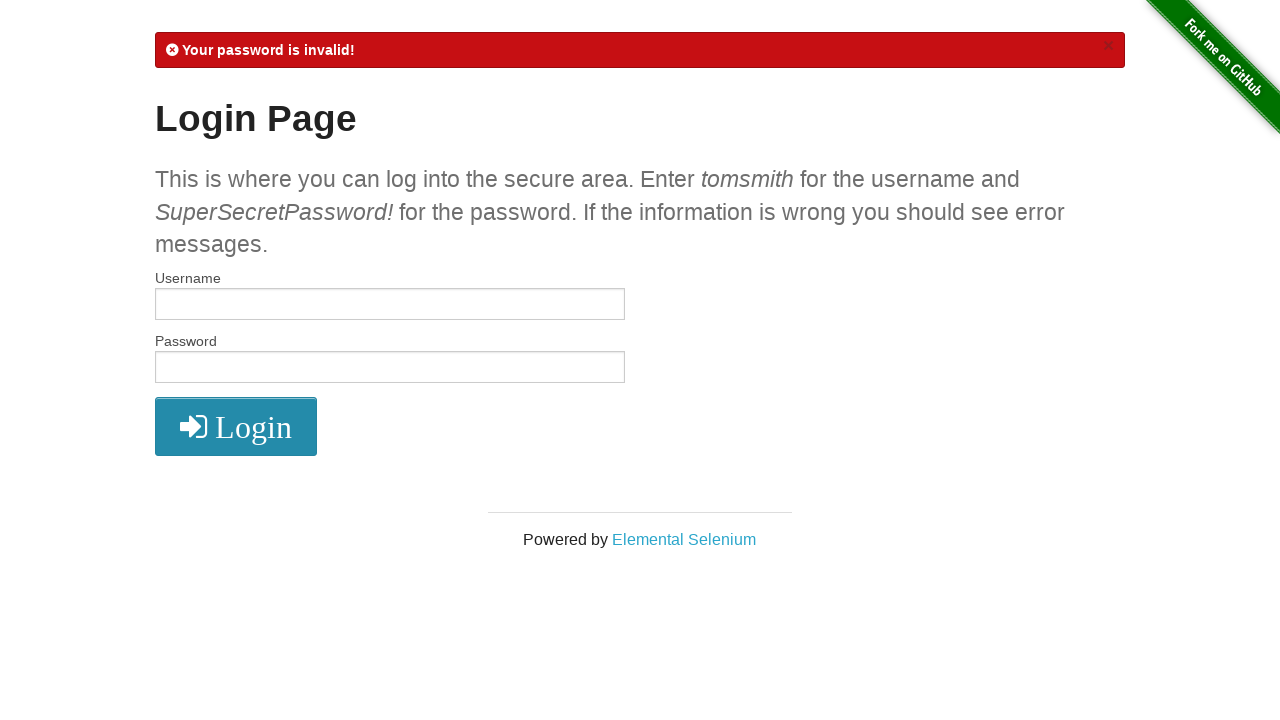

Login attempt with password 'username' failed
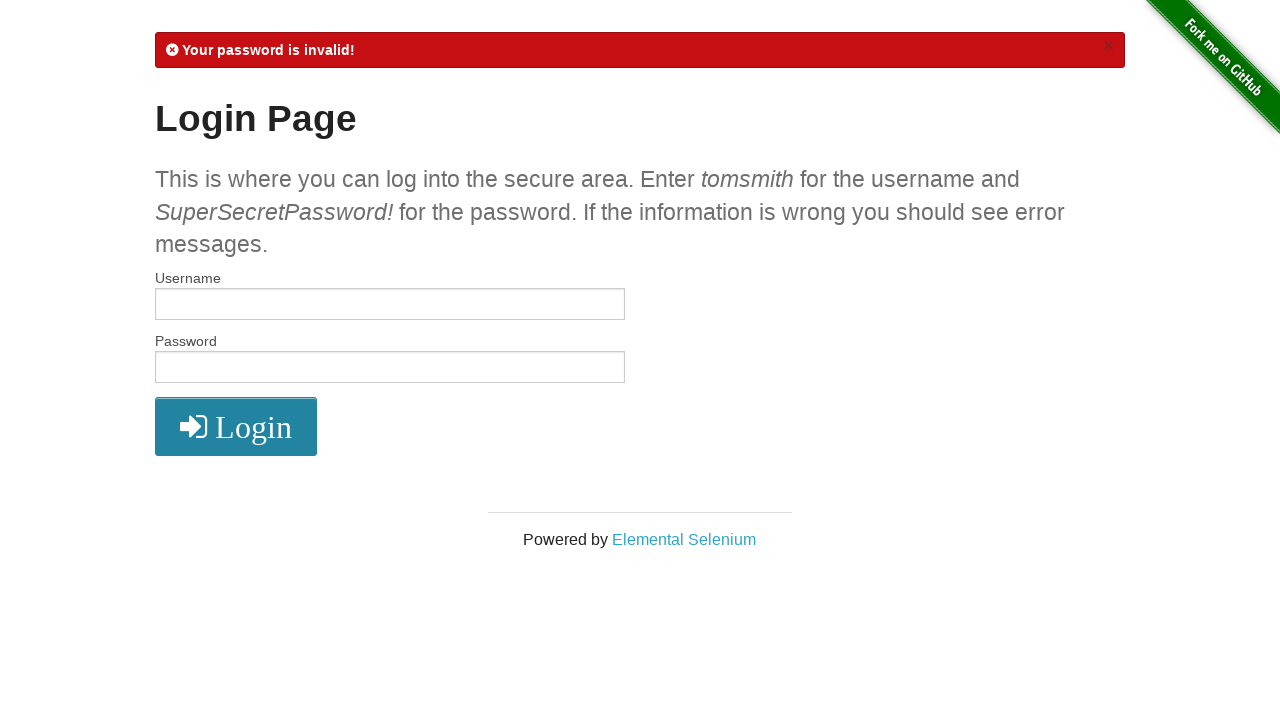

Cleared username field on #username
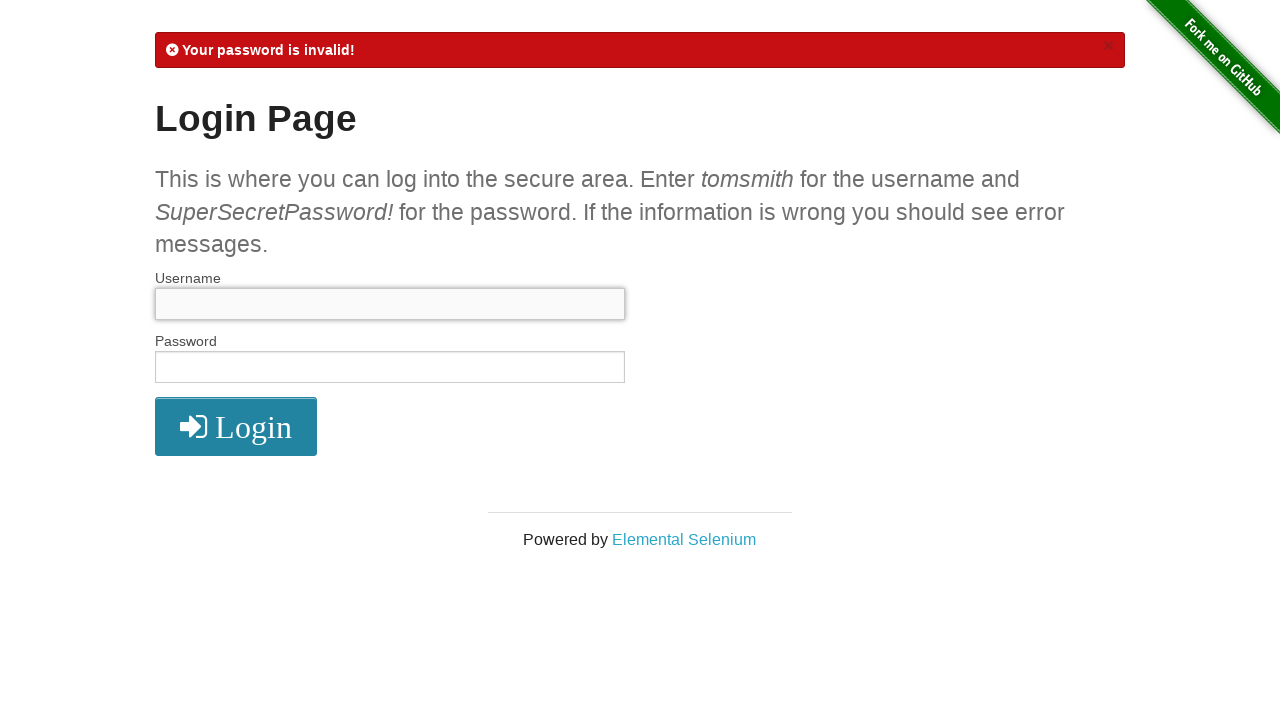

Filled username field with 'tomsmith' on #username
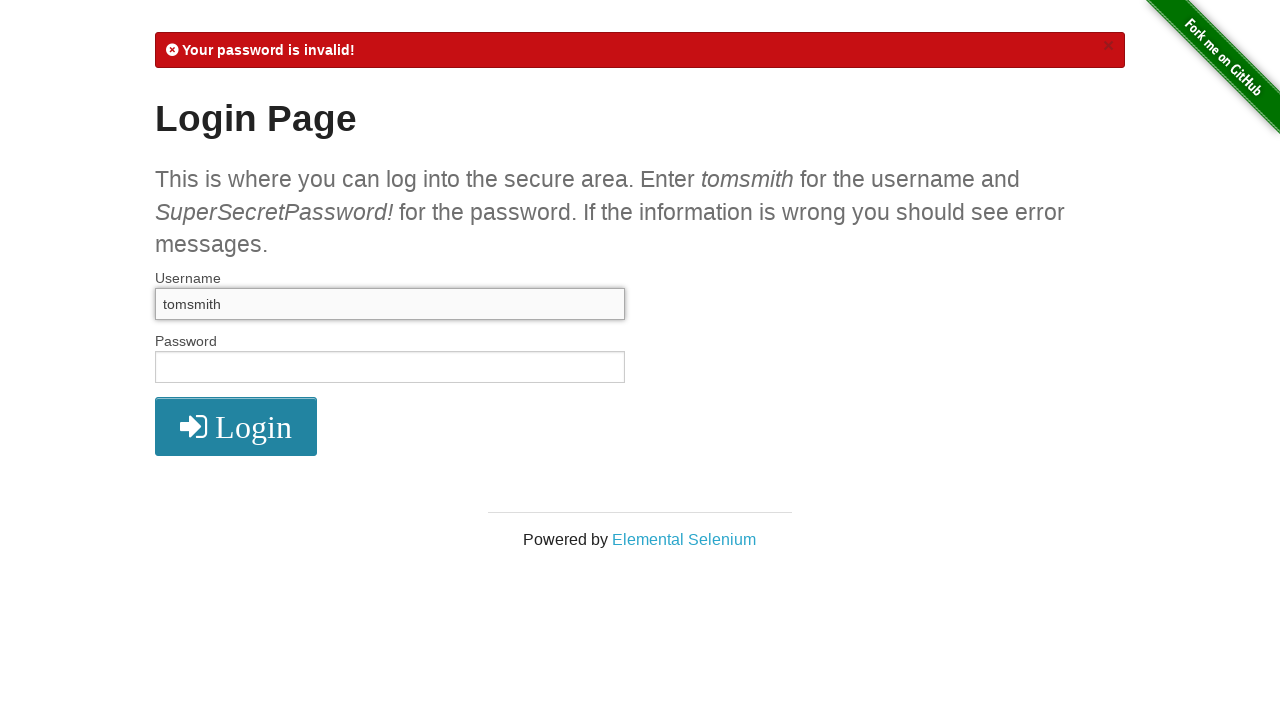

Cleared password field on #password
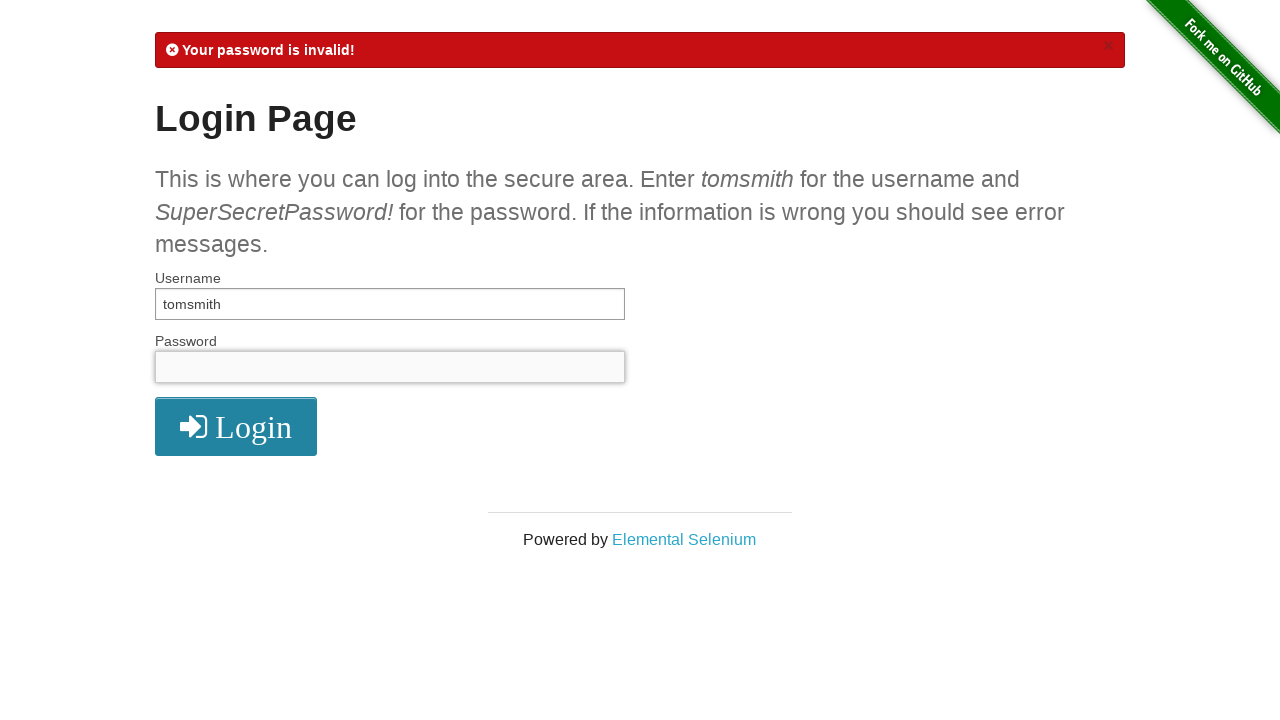

Filled password field with 'and' on #password
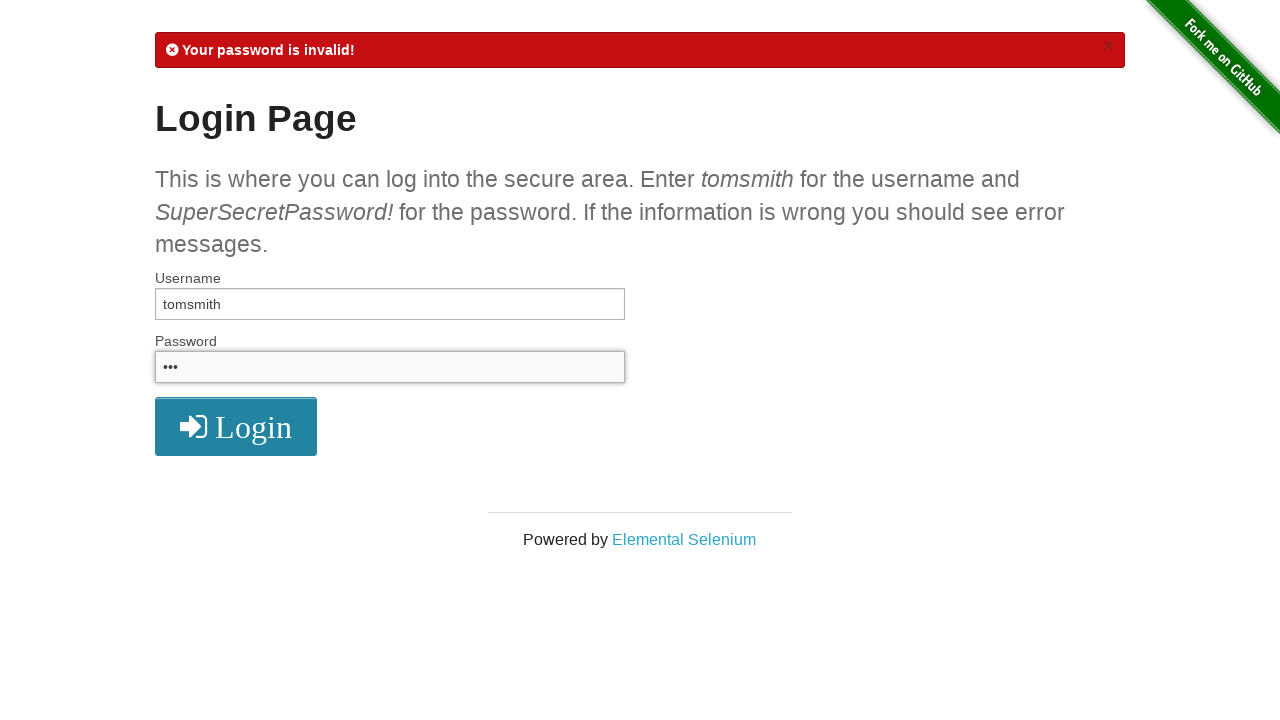

Clicked login button to attempt brute force with password 'and' at (236, 427) on xpath=//i[@class = 'fa fa-2x fa-sign-in']
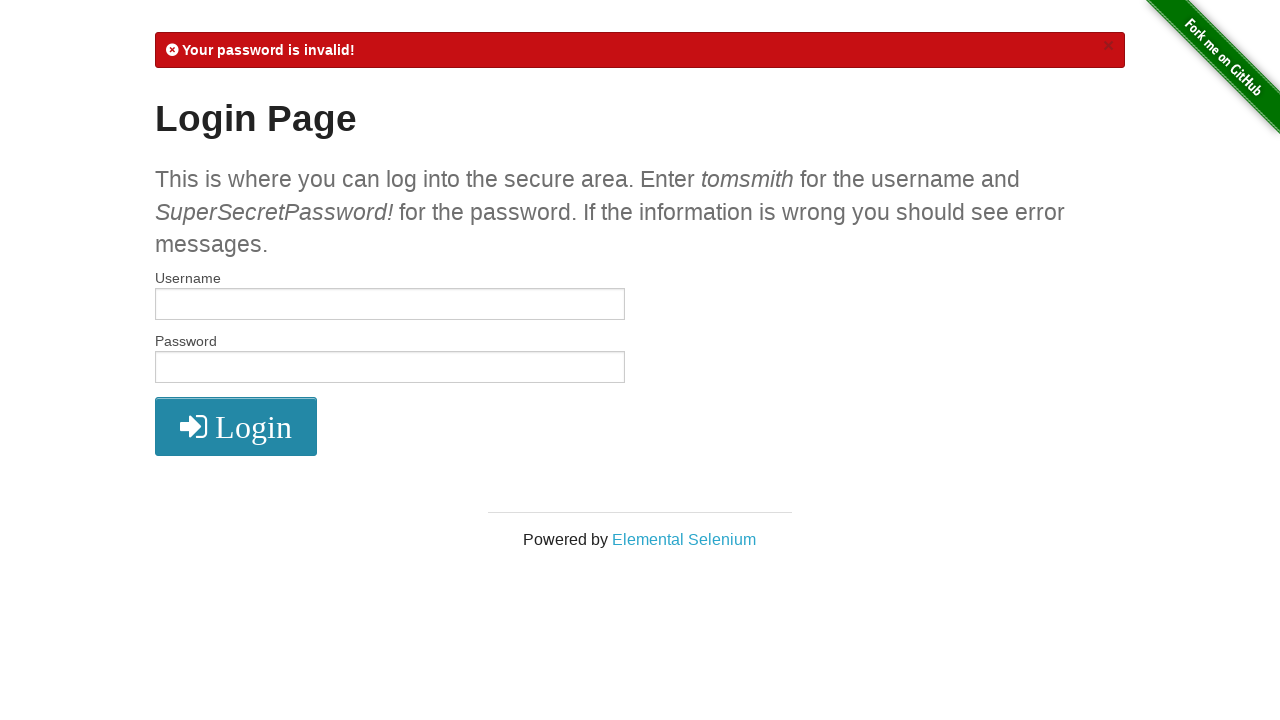

Login attempt with password 'and' failed
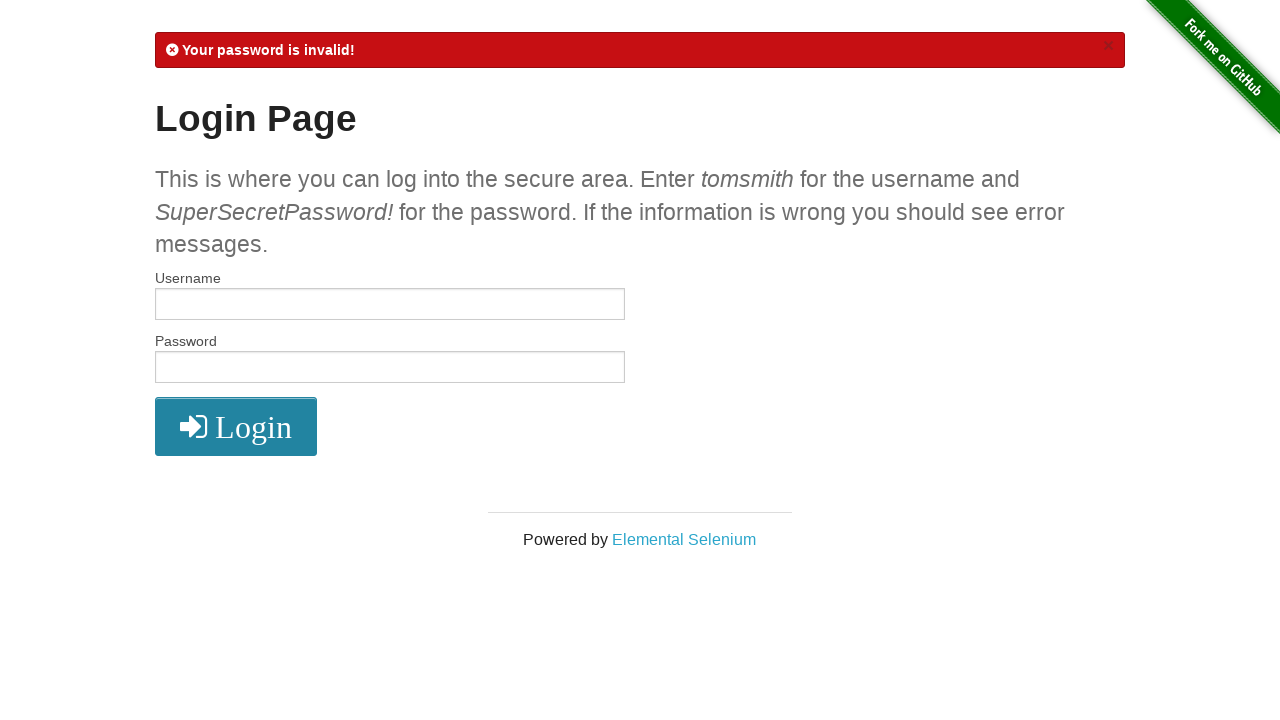

Cleared username field on #username
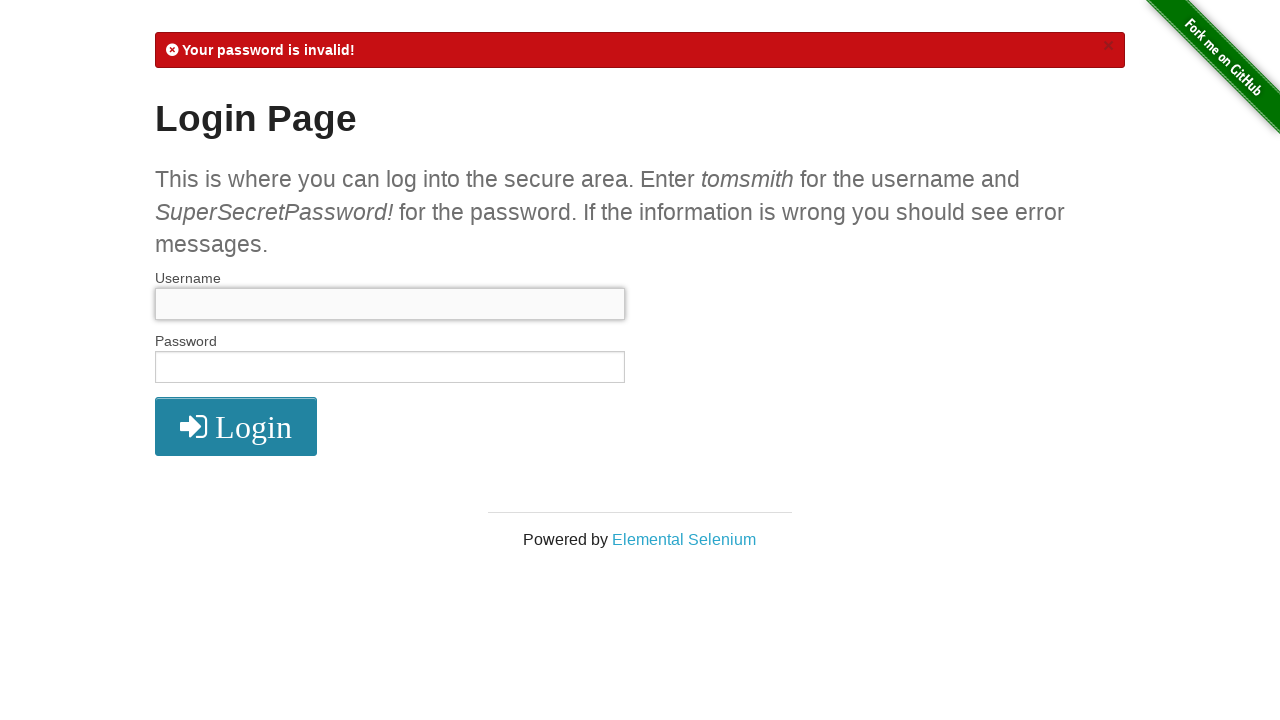

Filled username field with 'tomsmith' on #username
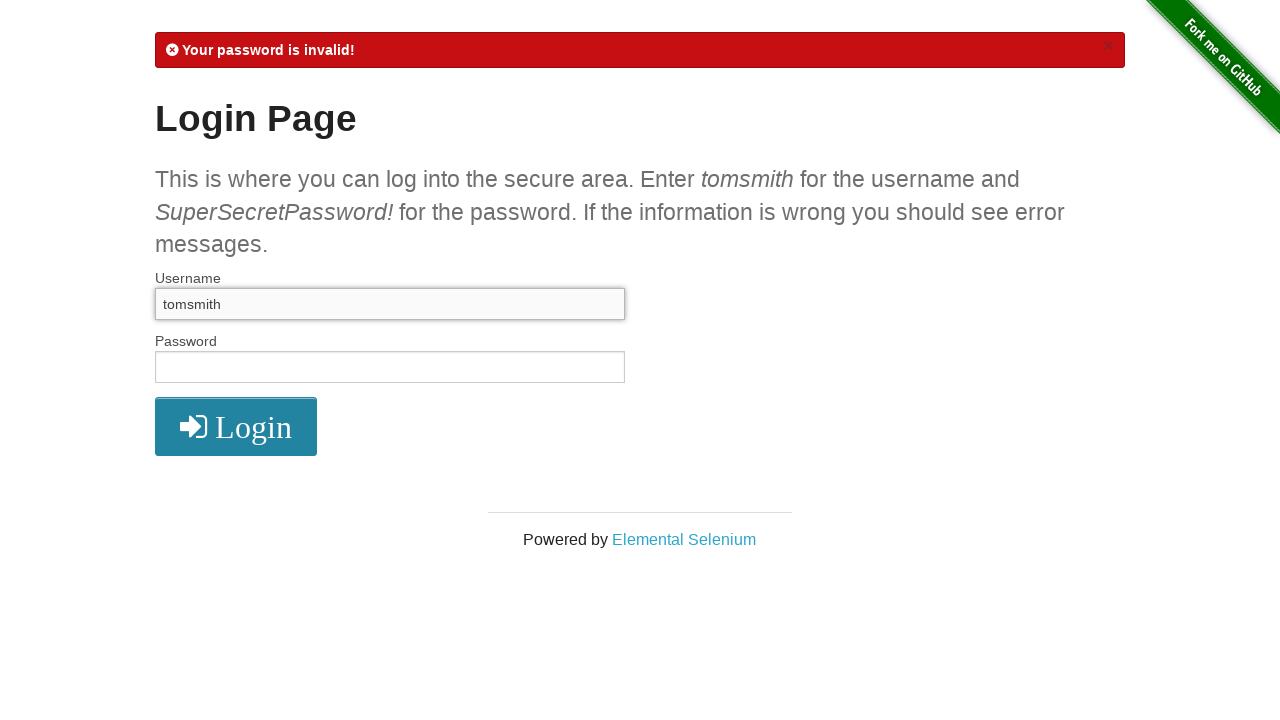

Cleared password field on #password
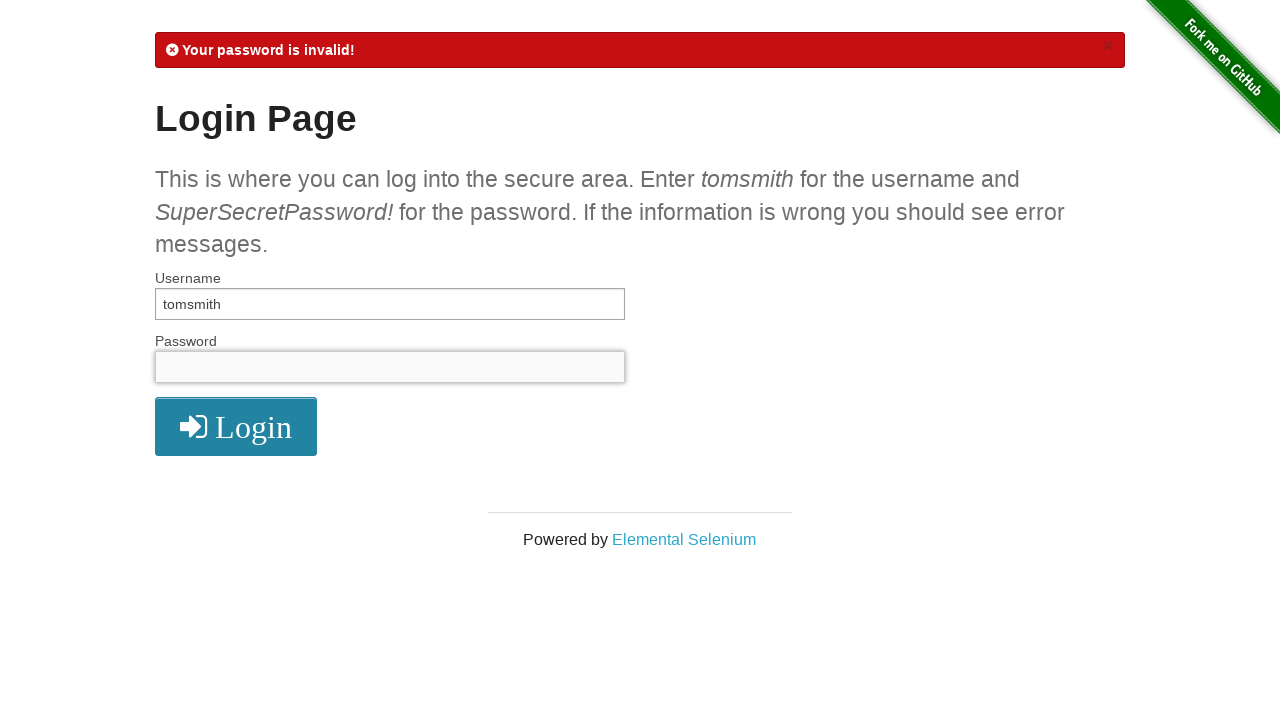

Filled password field with 'SuperSecretPassword!' on #password
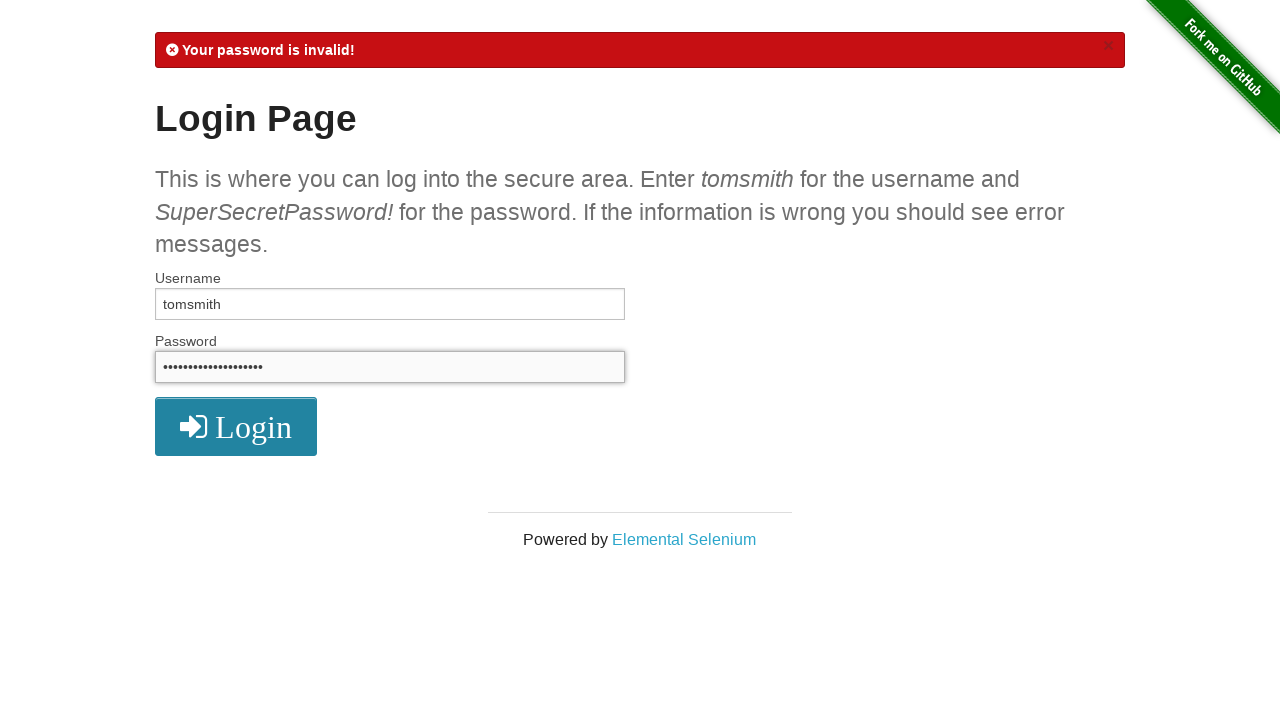

Clicked login button to attempt brute force with password 'SuperSecretPassword!' at (236, 427) on xpath=//i[@class = 'fa fa-2x fa-sign-in']
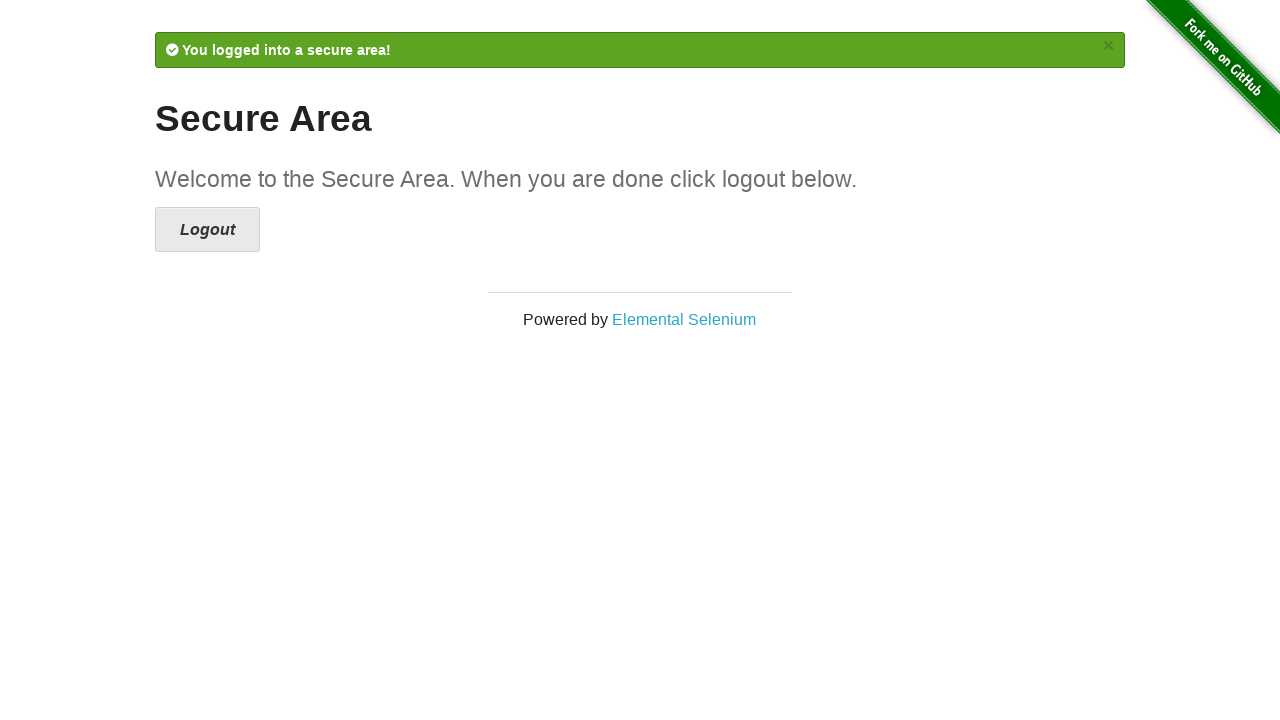

Successfully logged in with password 'SuperSecretPassword!'
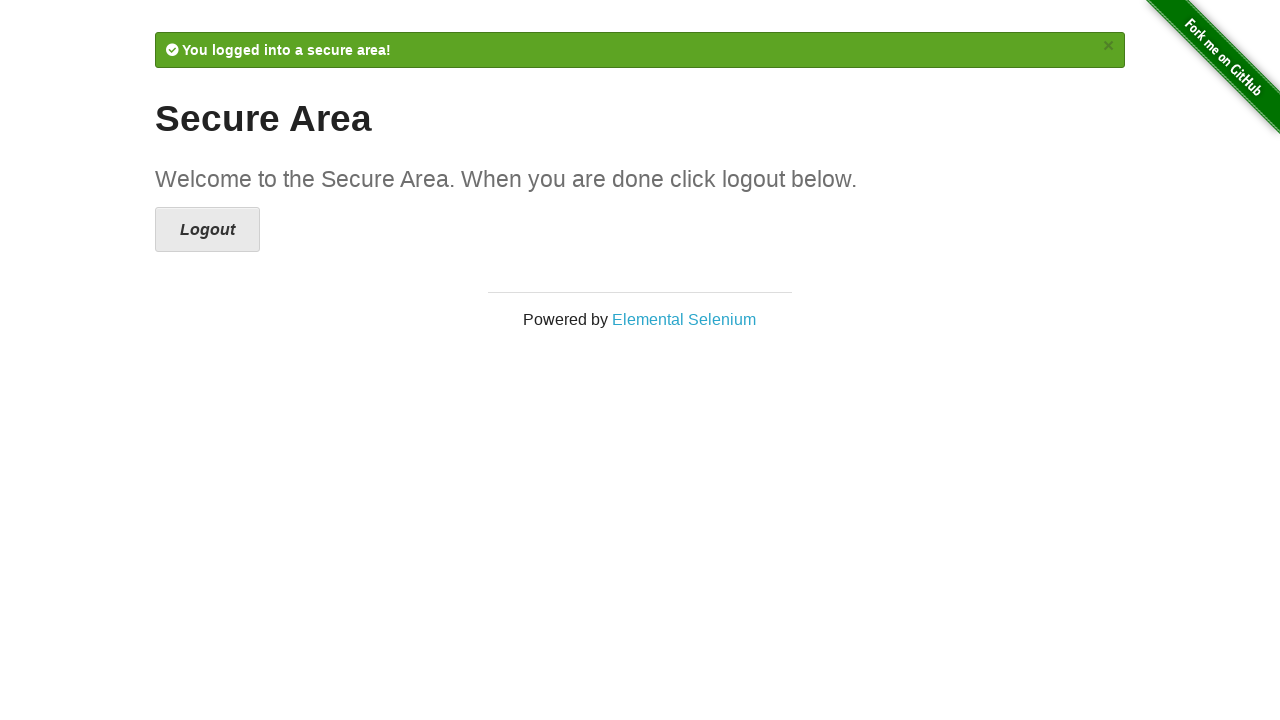

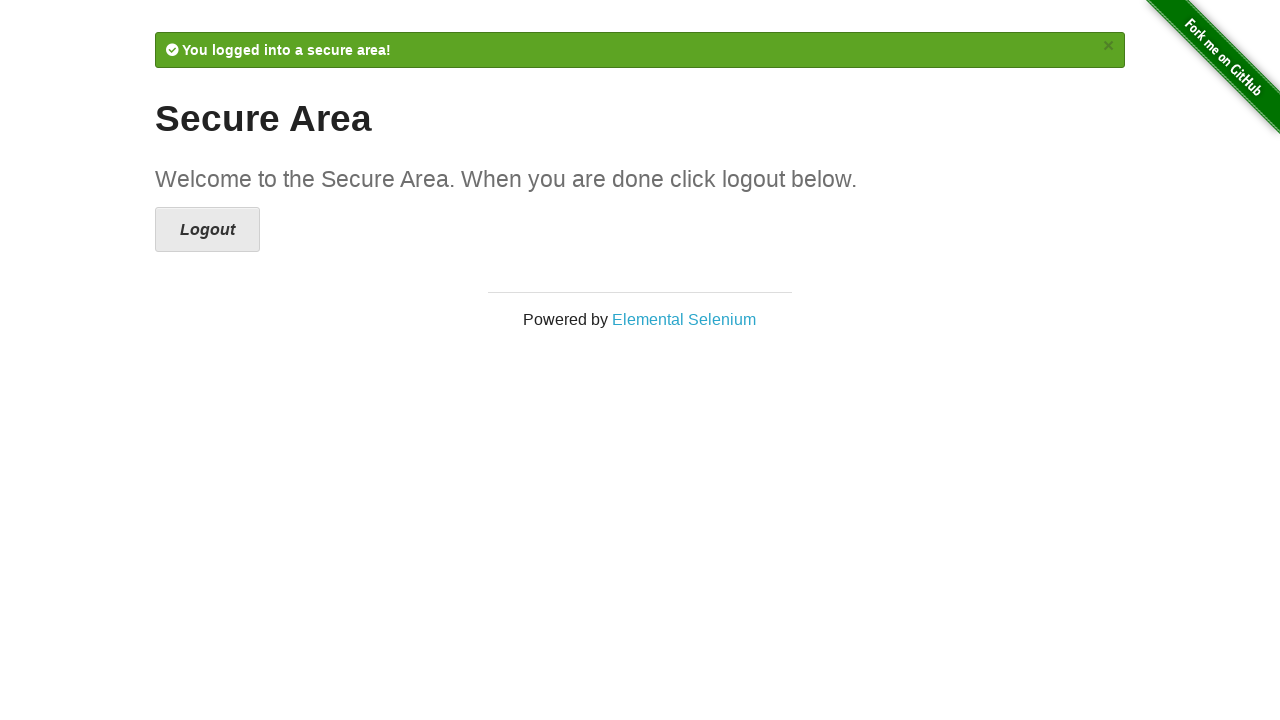